Tests filling out a large form by entering text into all input fields and clicking the submit button

Starting URL: http://suninjuly.github.io/huge_form.html

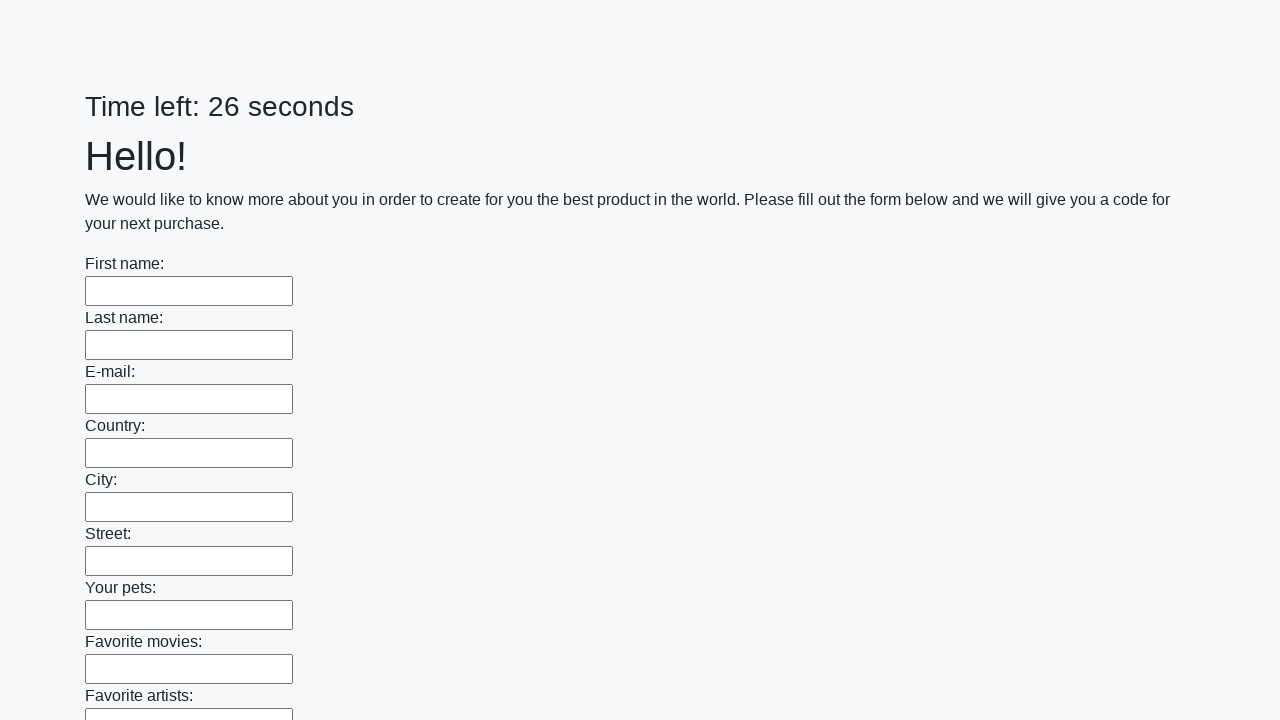

Located all input elements on the form
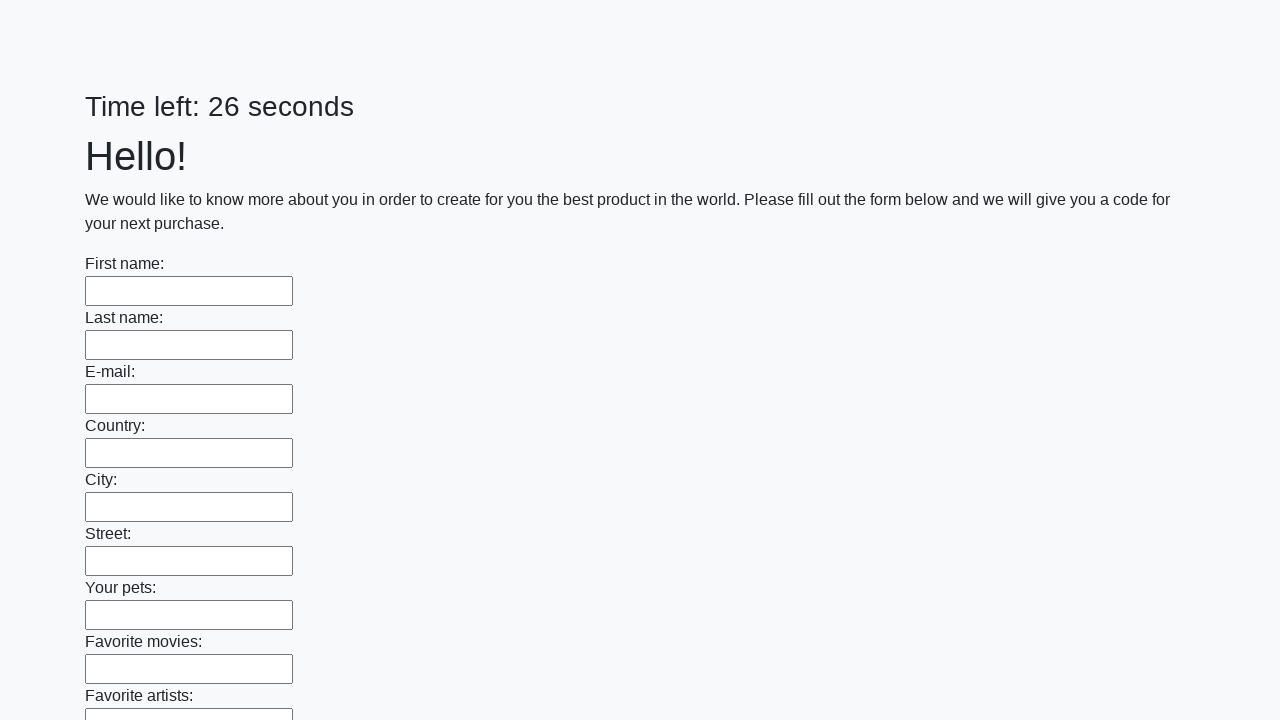

Filled input field with 'qa' on input >> nth=0
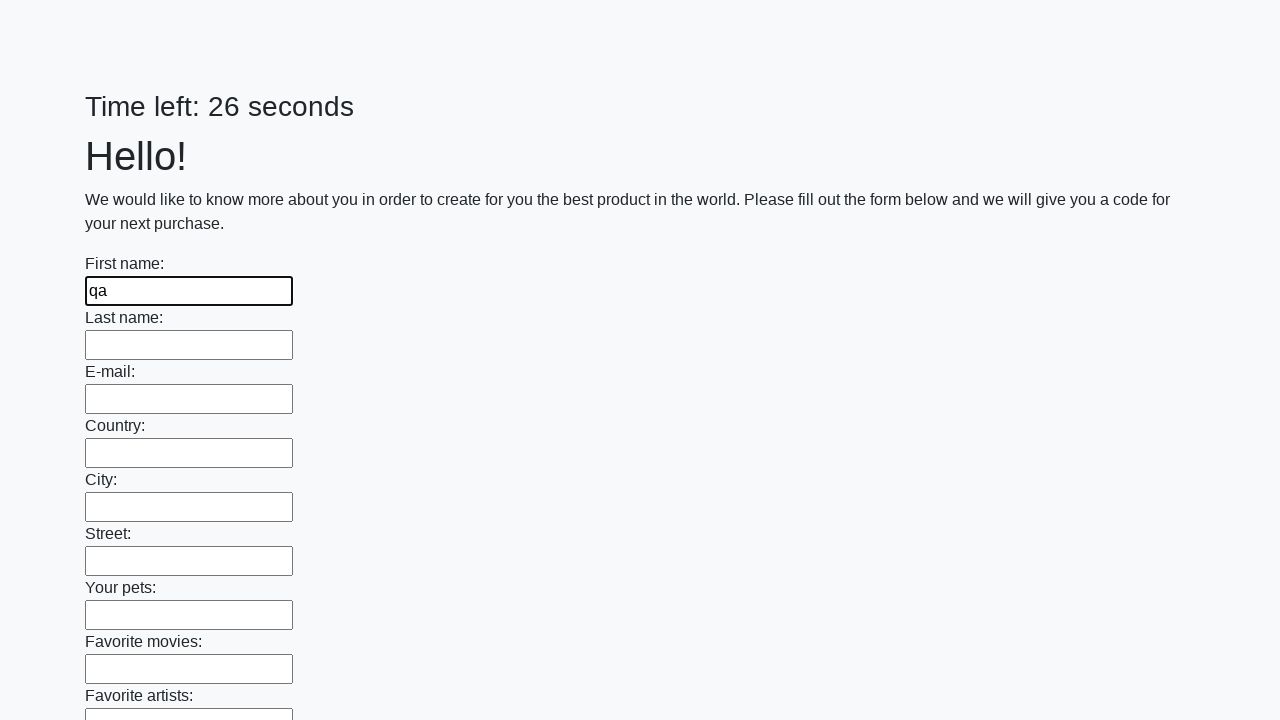

Filled input field with 'qa' on input >> nth=1
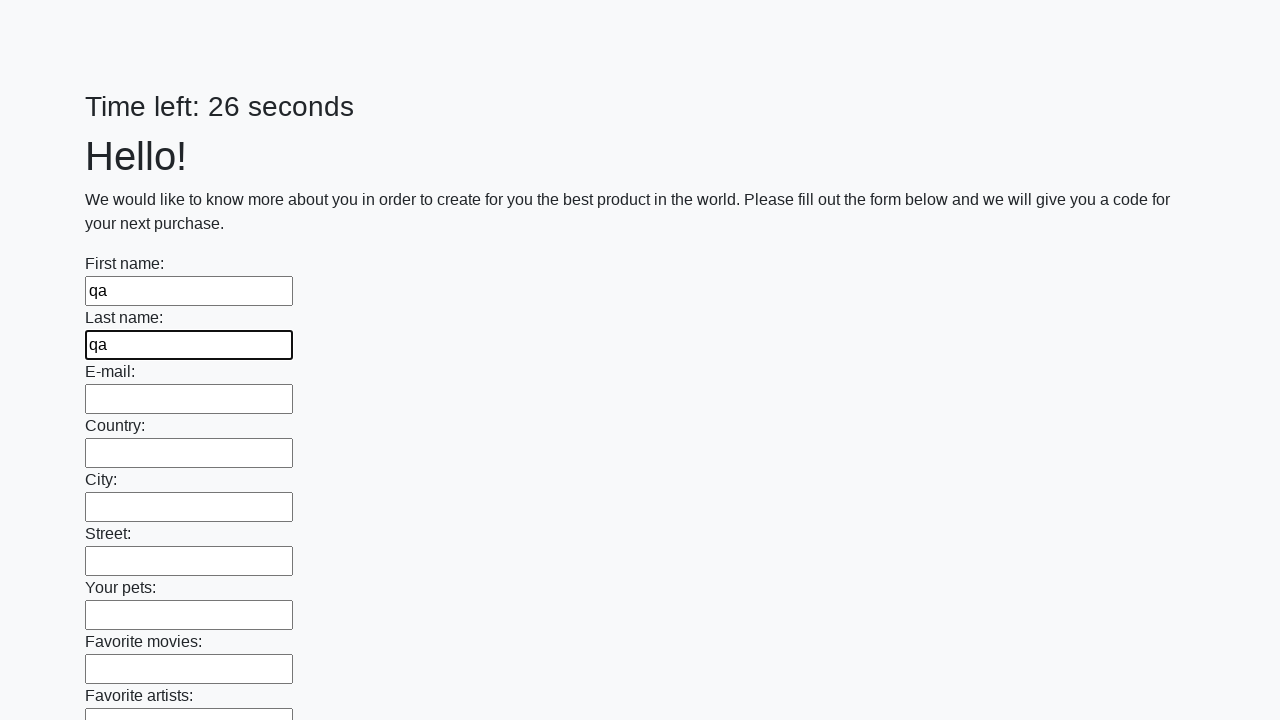

Filled input field with 'qa' on input >> nth=2
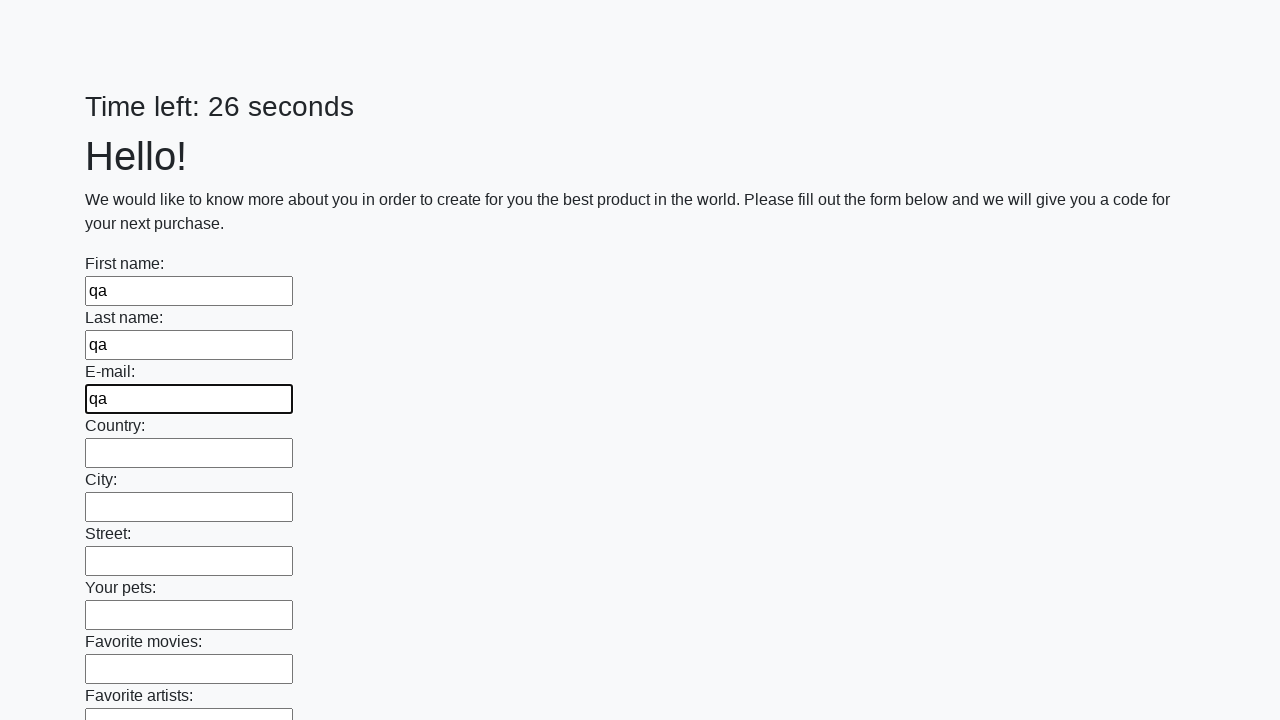

Filled input field with 'qa' on input >> nth=3
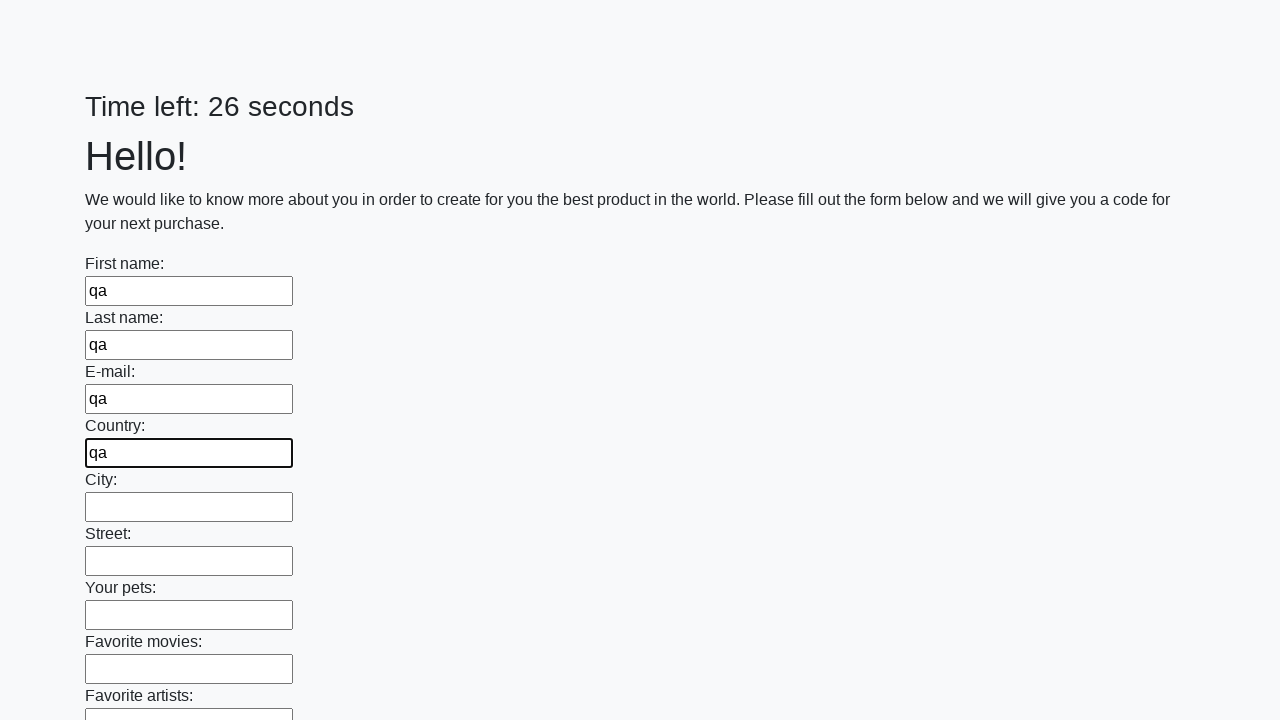

Filled input field with 'qa' on input >> nth=4
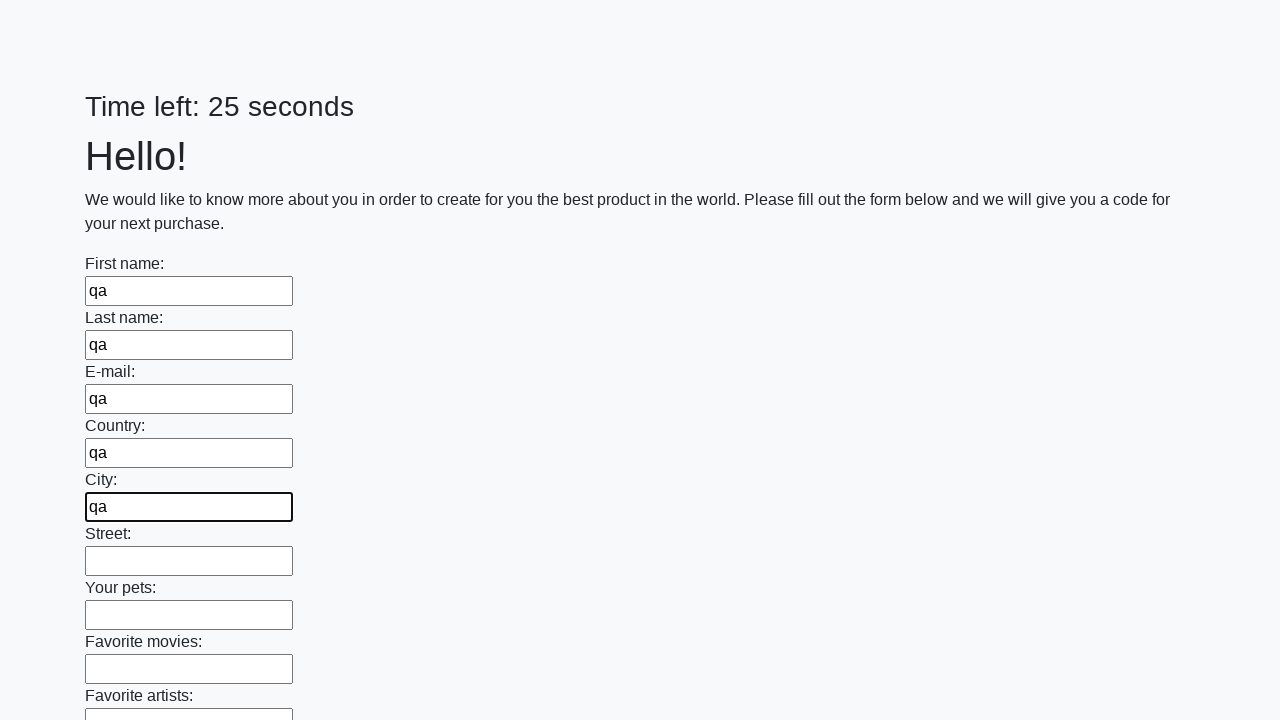

Filled input field with 'qa' on input >> nth=5
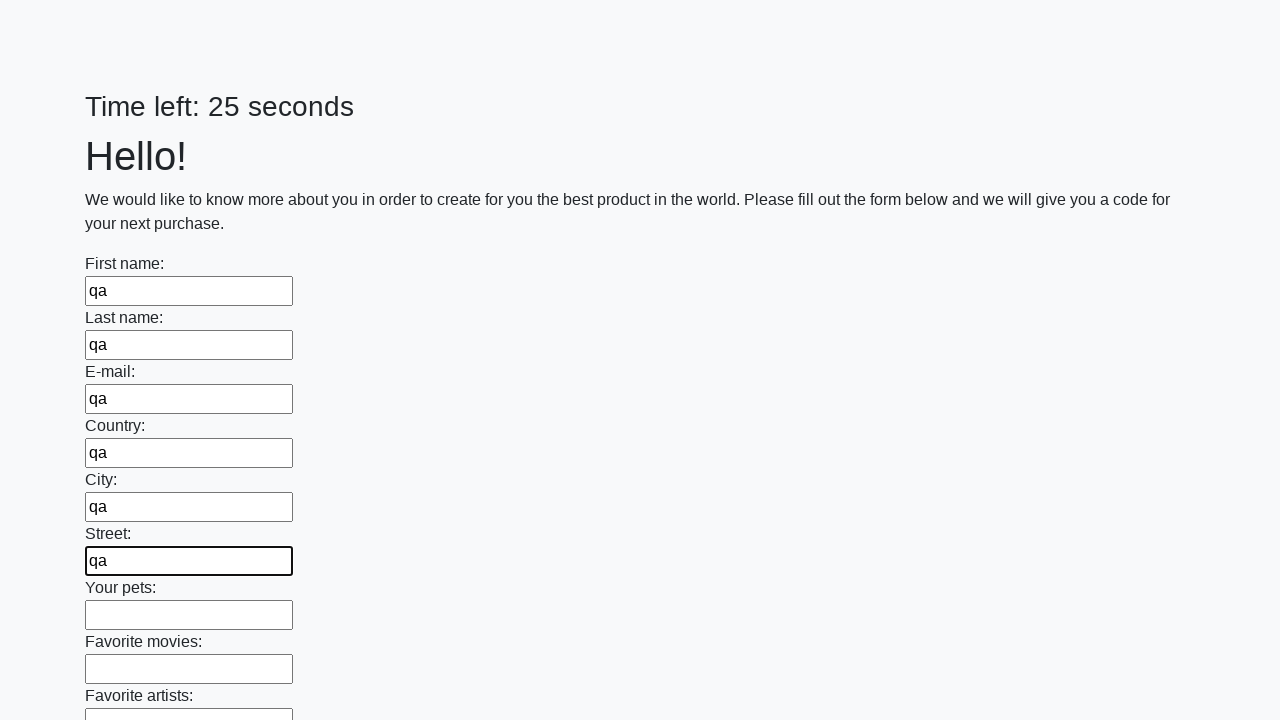

Filled input field with 'qa' on input >> nth=6
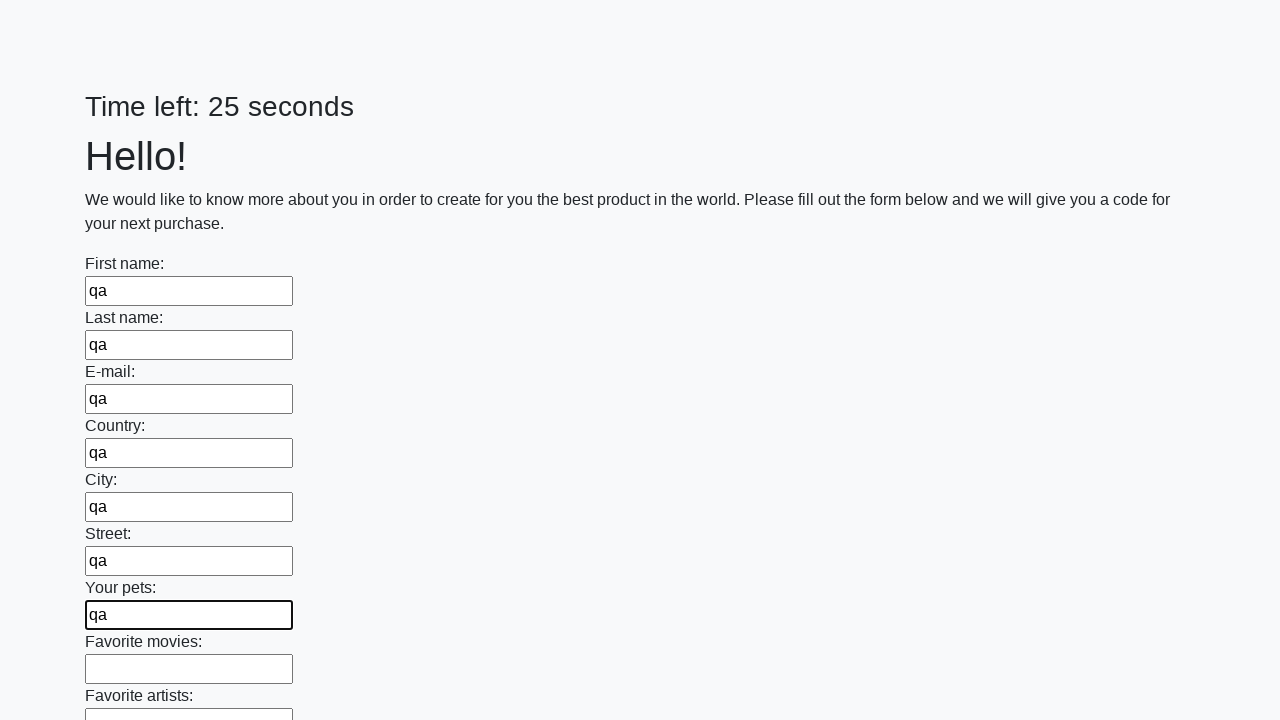

Filled input field with 'qa' on input >> nth=7
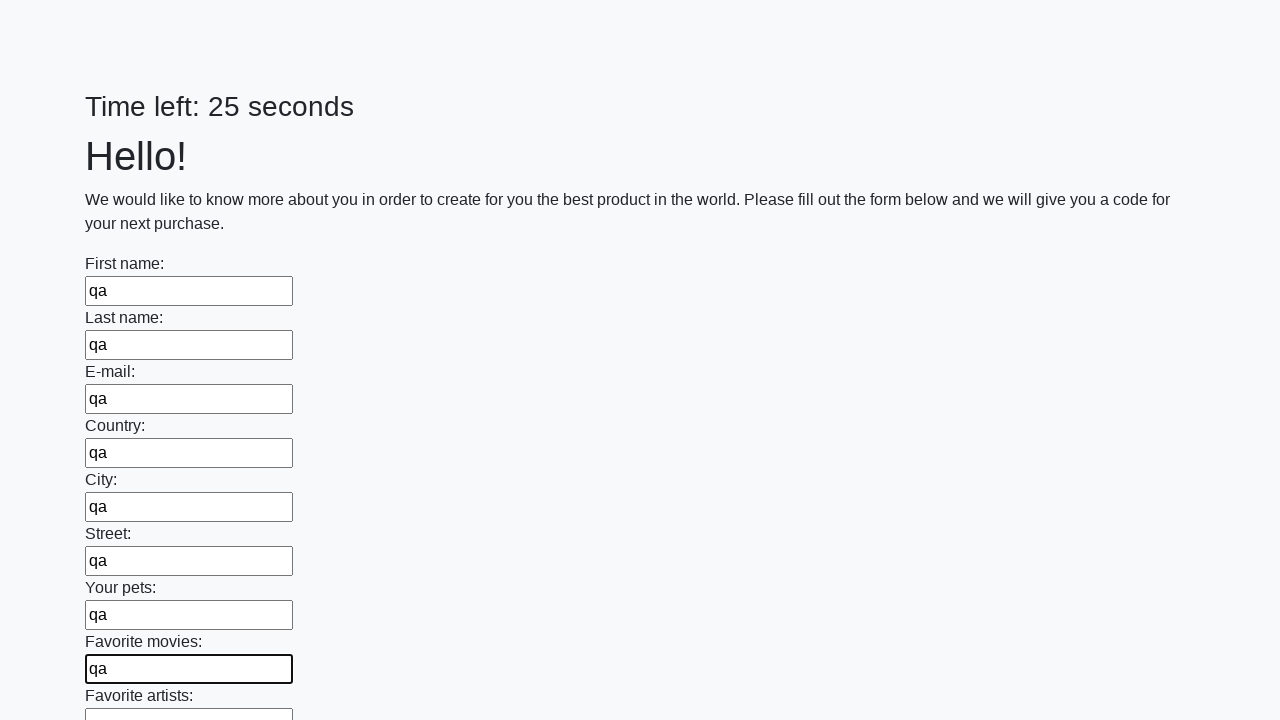

Filled input field with 'qa' on input >> nth=8
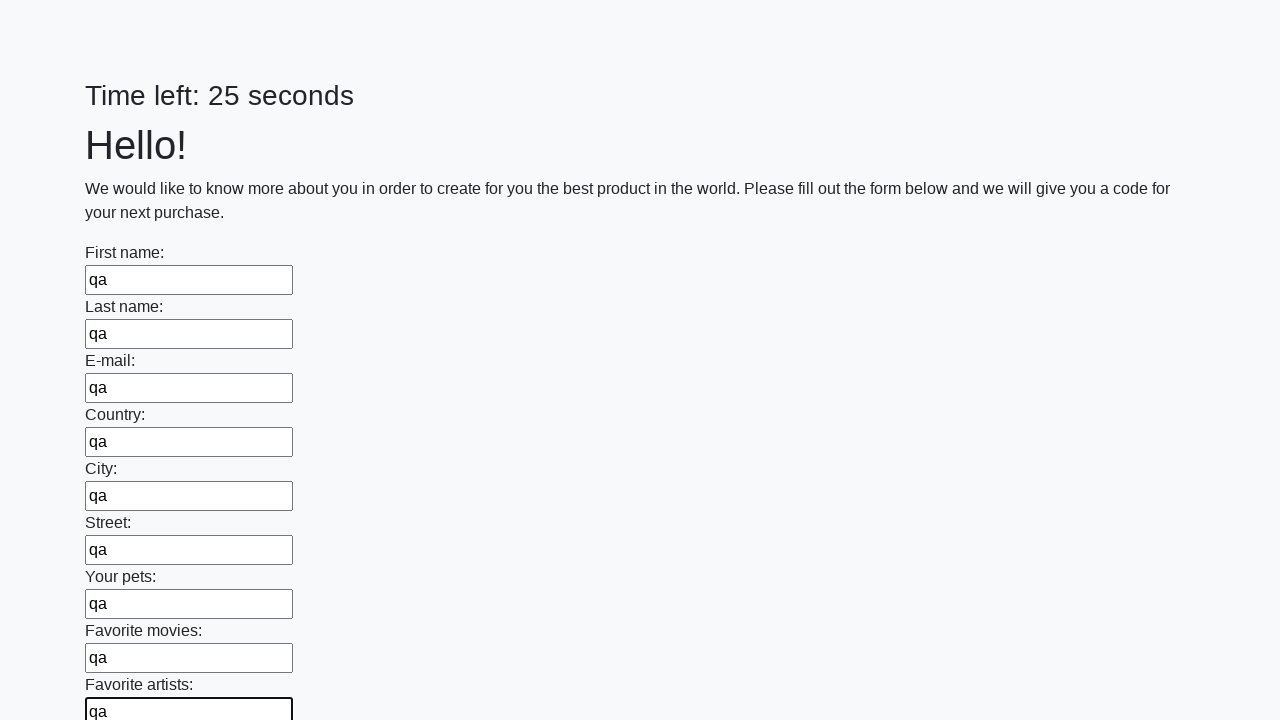

Filled input field with 'qa' on input >> nth=9
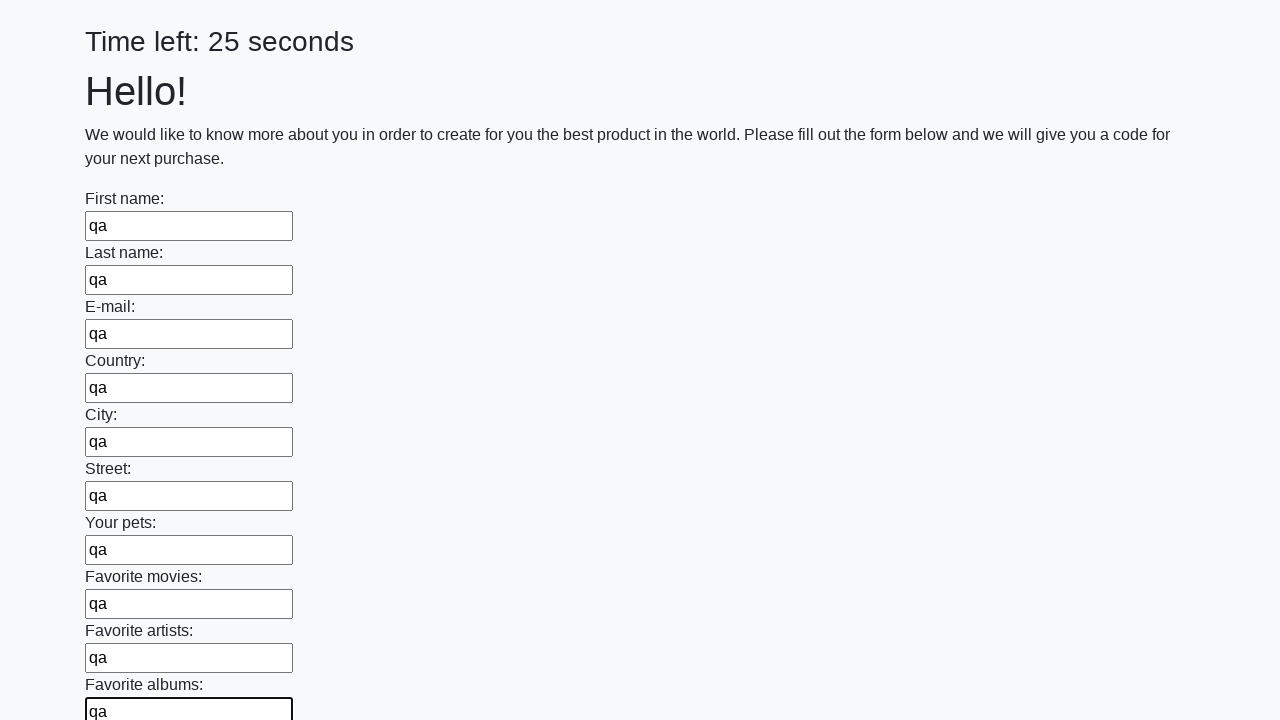

Filled input field with 'qa' on input >> nth=10
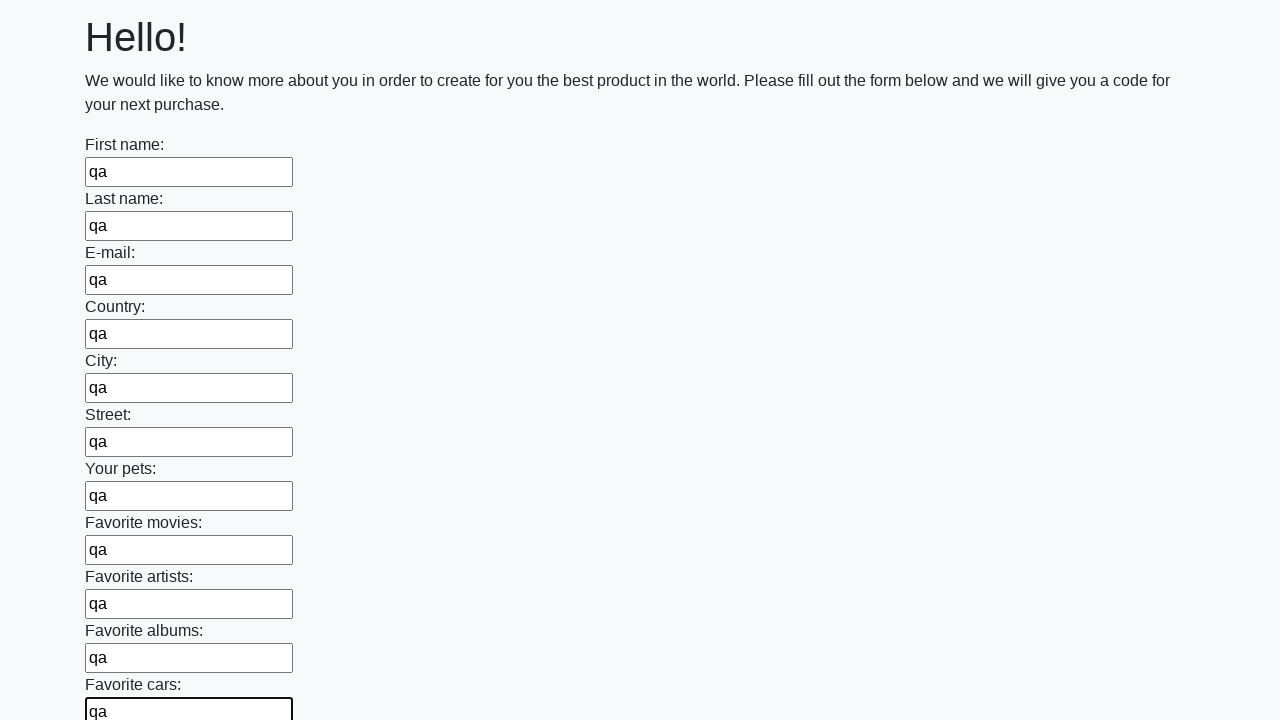

Filled input field with 'qa' on input >> nth=11
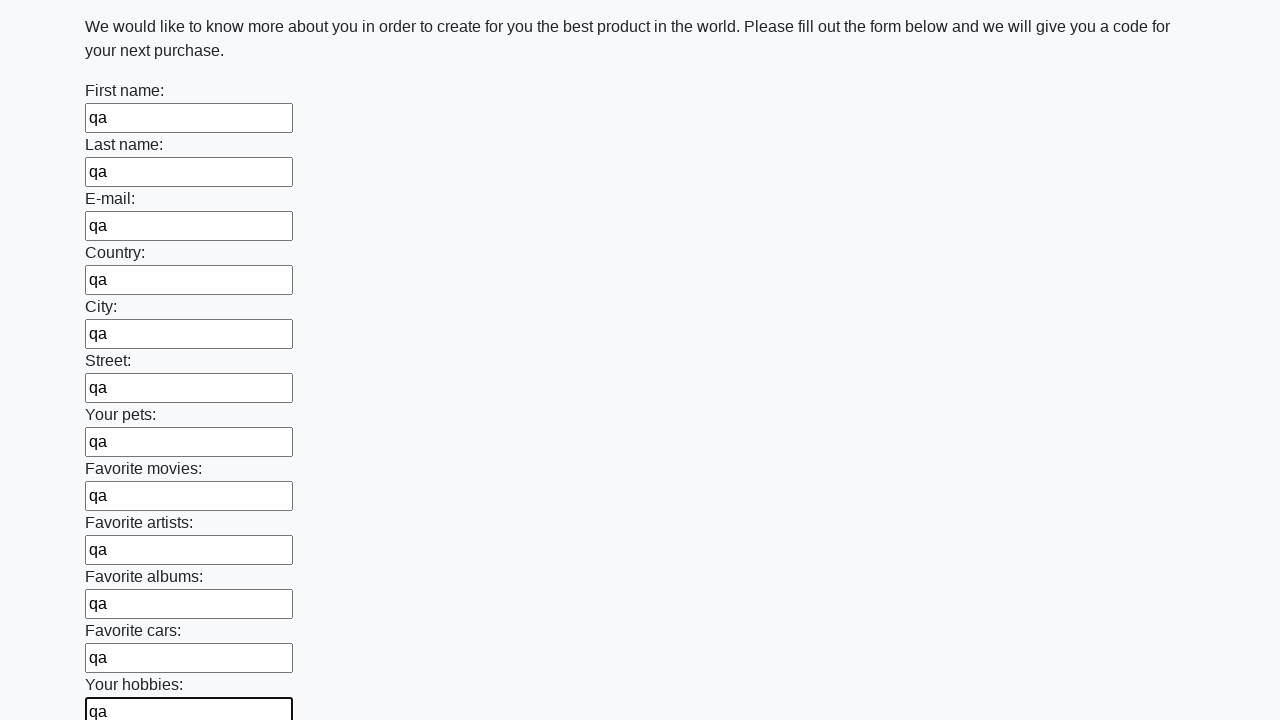

Filled input field with 'qa' on input >> nth=12
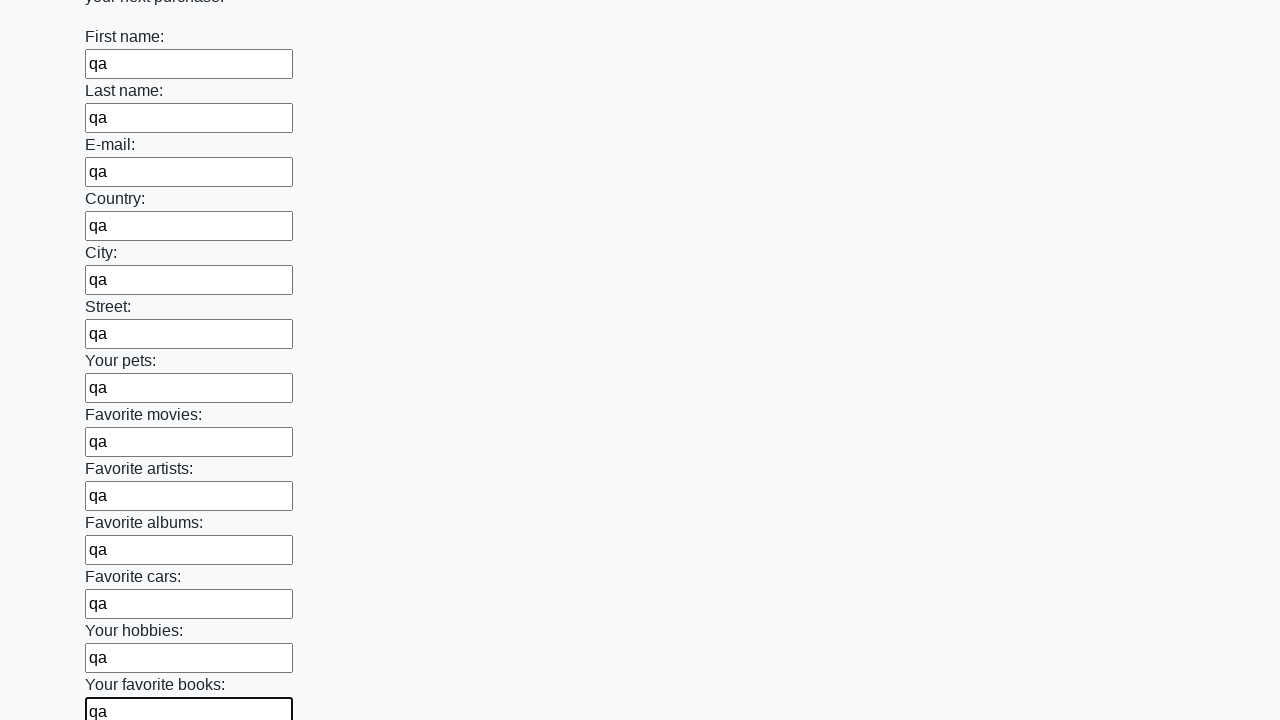

Filled input field with 'qa' on input >> nth=13
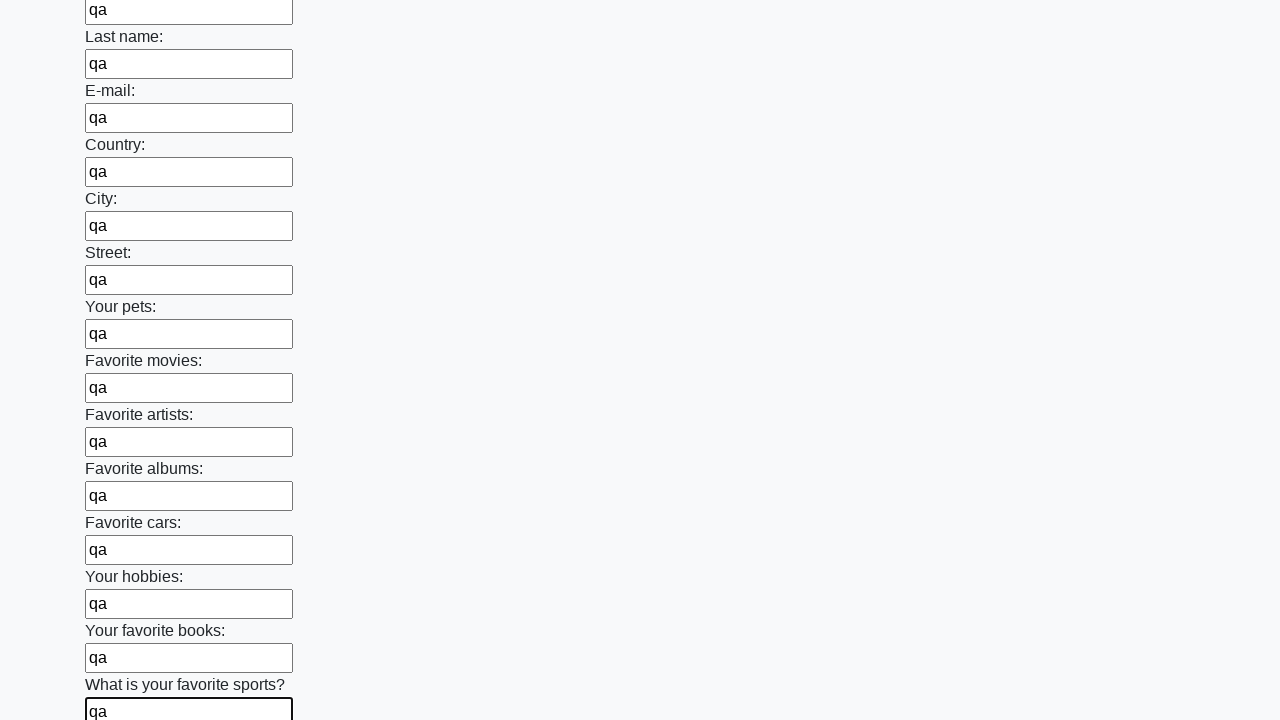

Filled input field with 'qa' on input >> nth=14
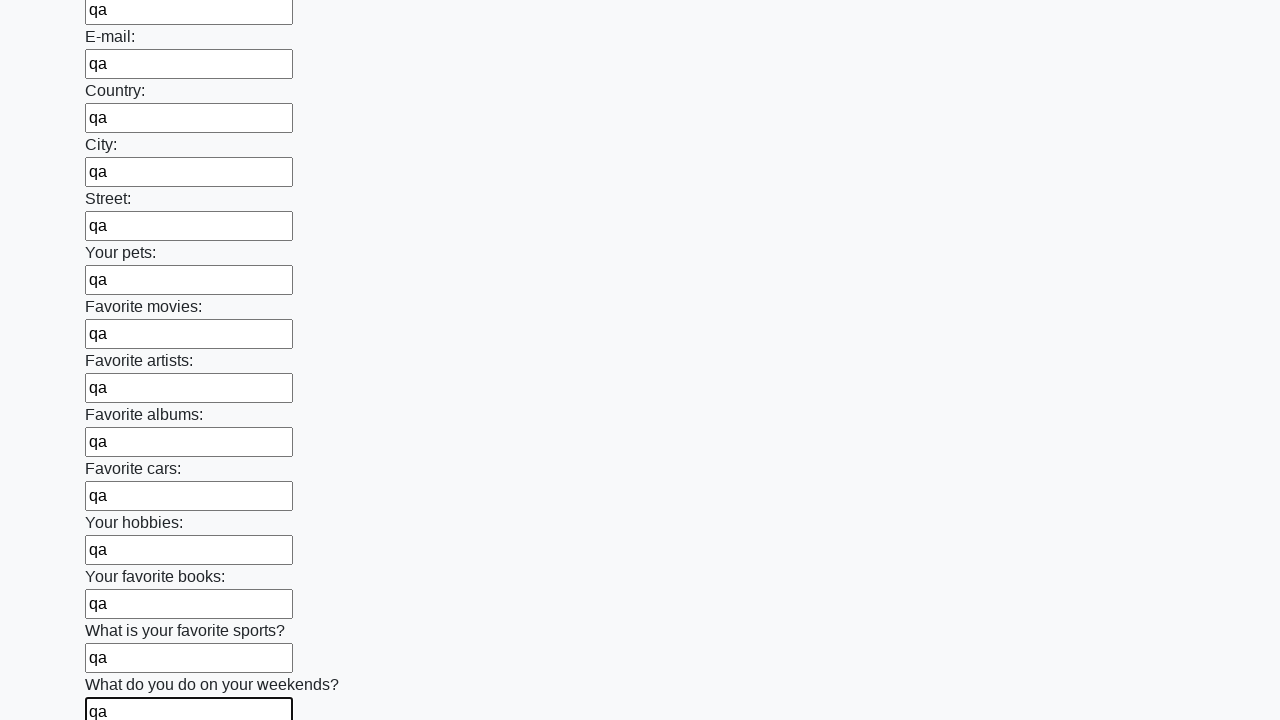

Filled input field with 'qa' on input >> nth=15
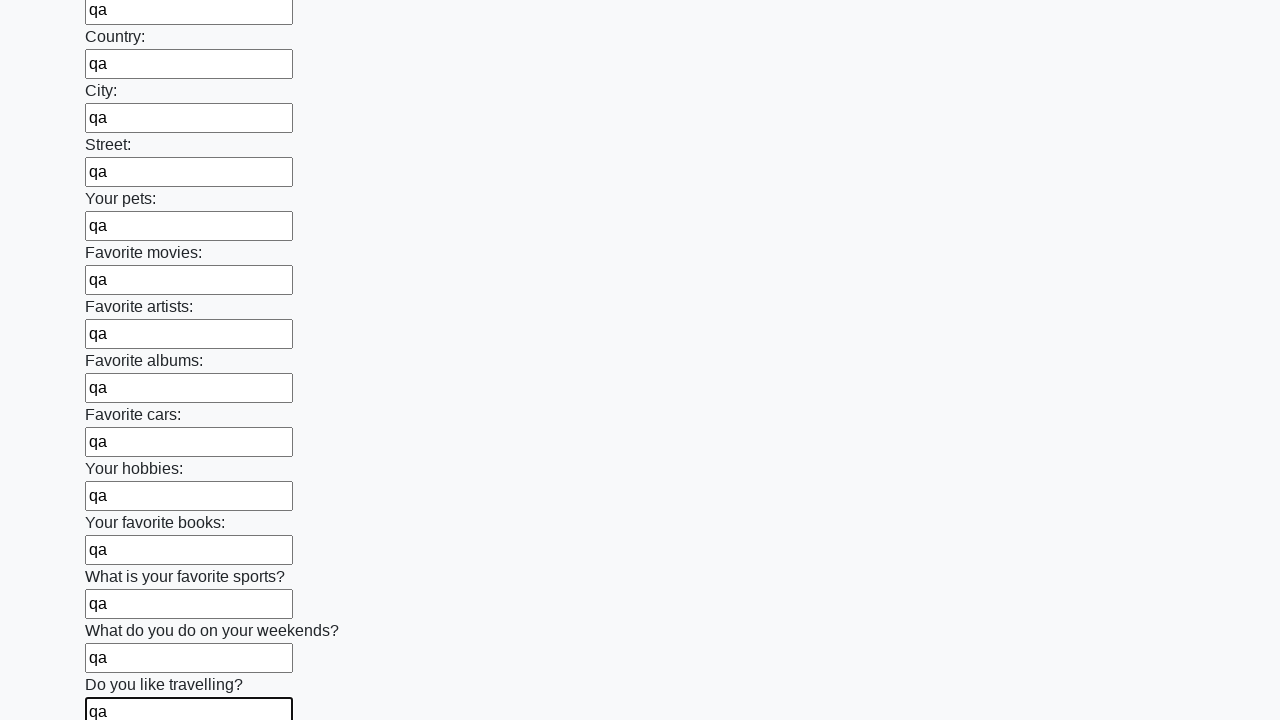

Filled input field with 'qa' on input >> nth=16
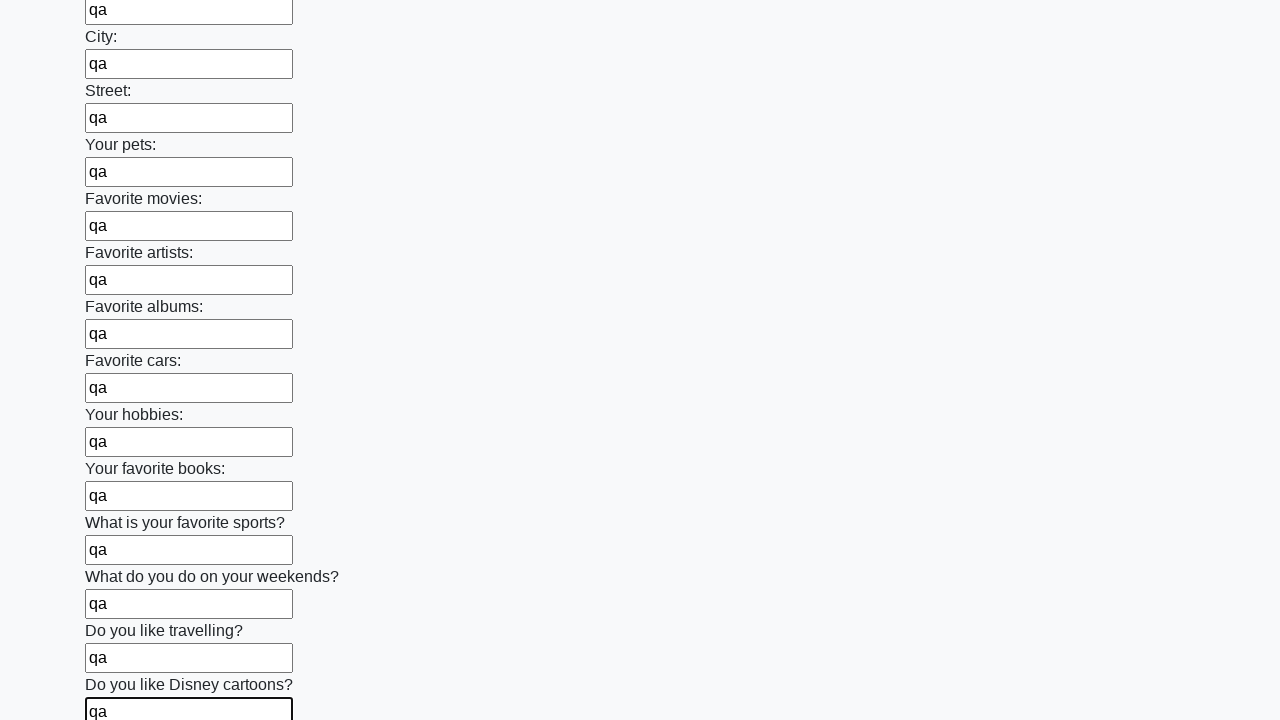

Filled input field with 'qa' on input >> nth=17
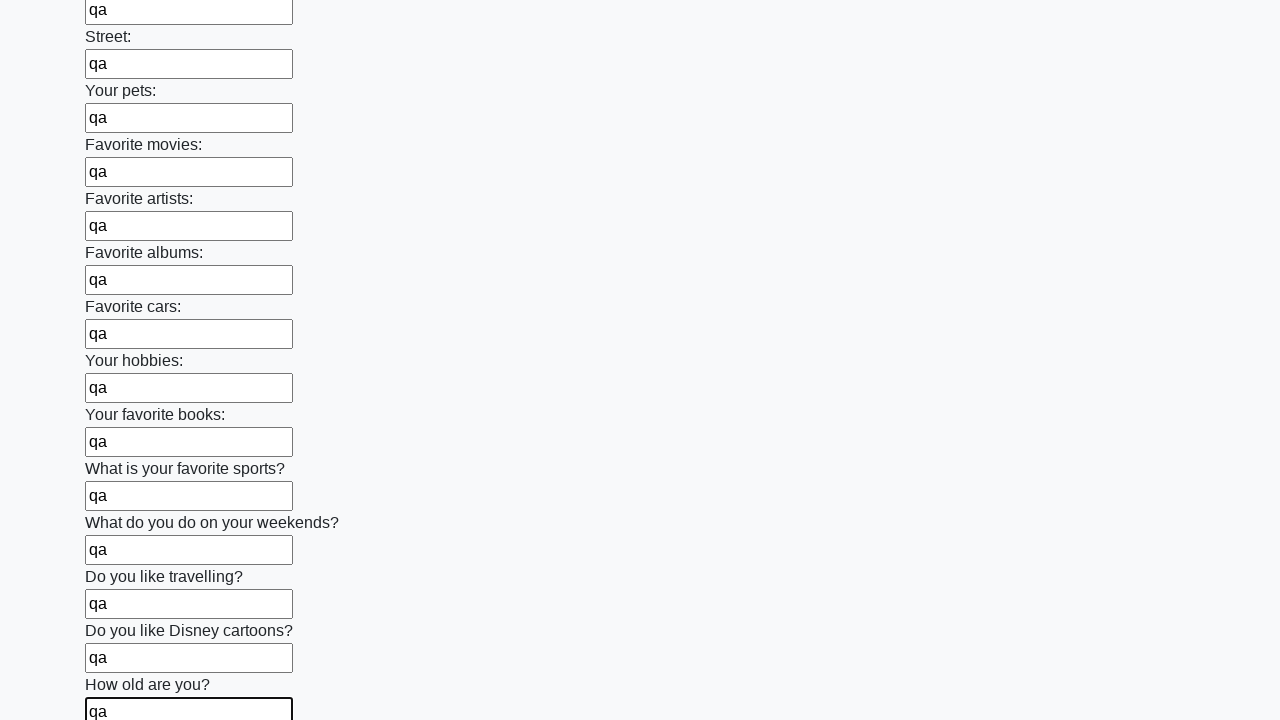

Filled input field with 'qa' on input >> nth=18
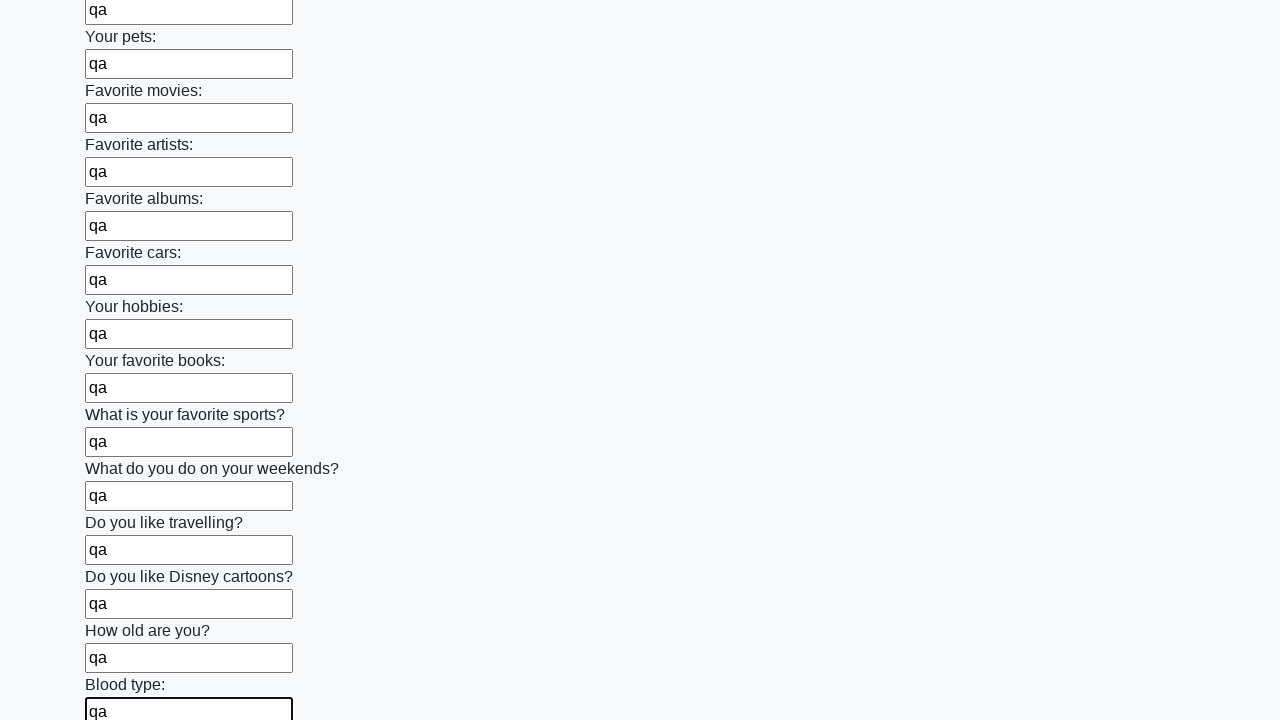

Filled input field with 'qa' on input >> nth=19
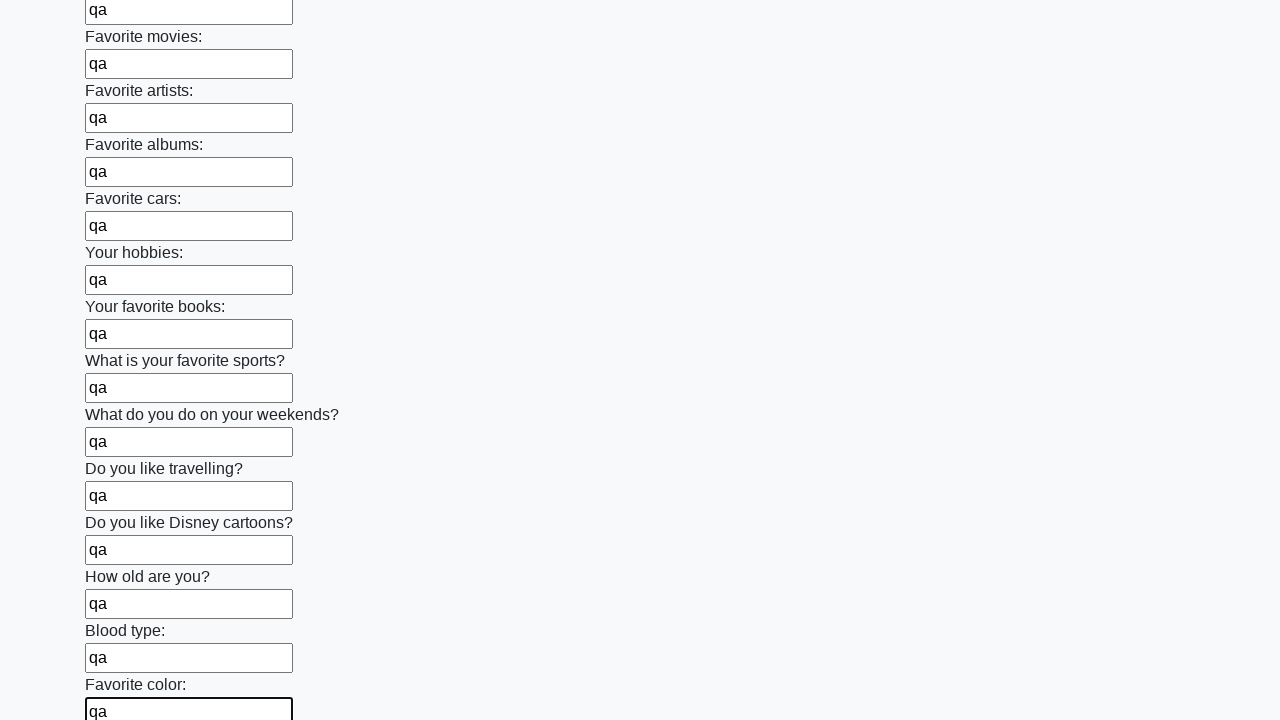

Filled input field with 'qa' on input >> nth=20
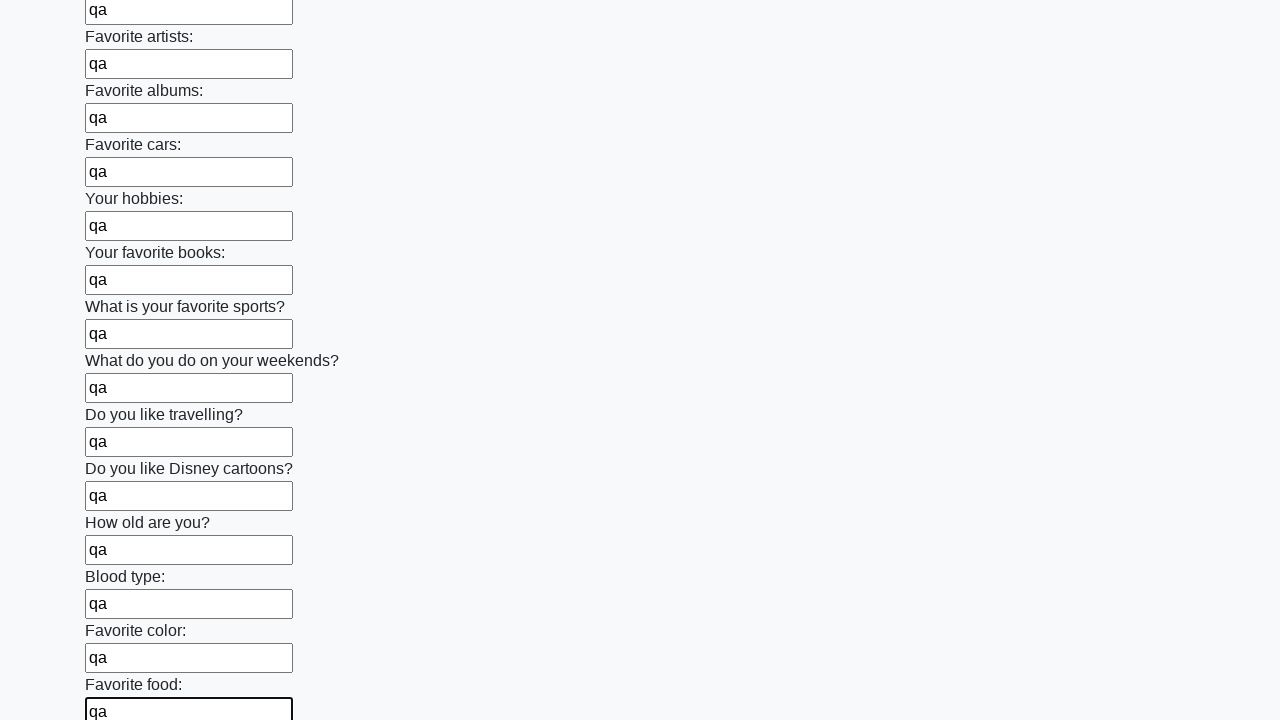

Filled input field with 'qa' on input >> nth=21
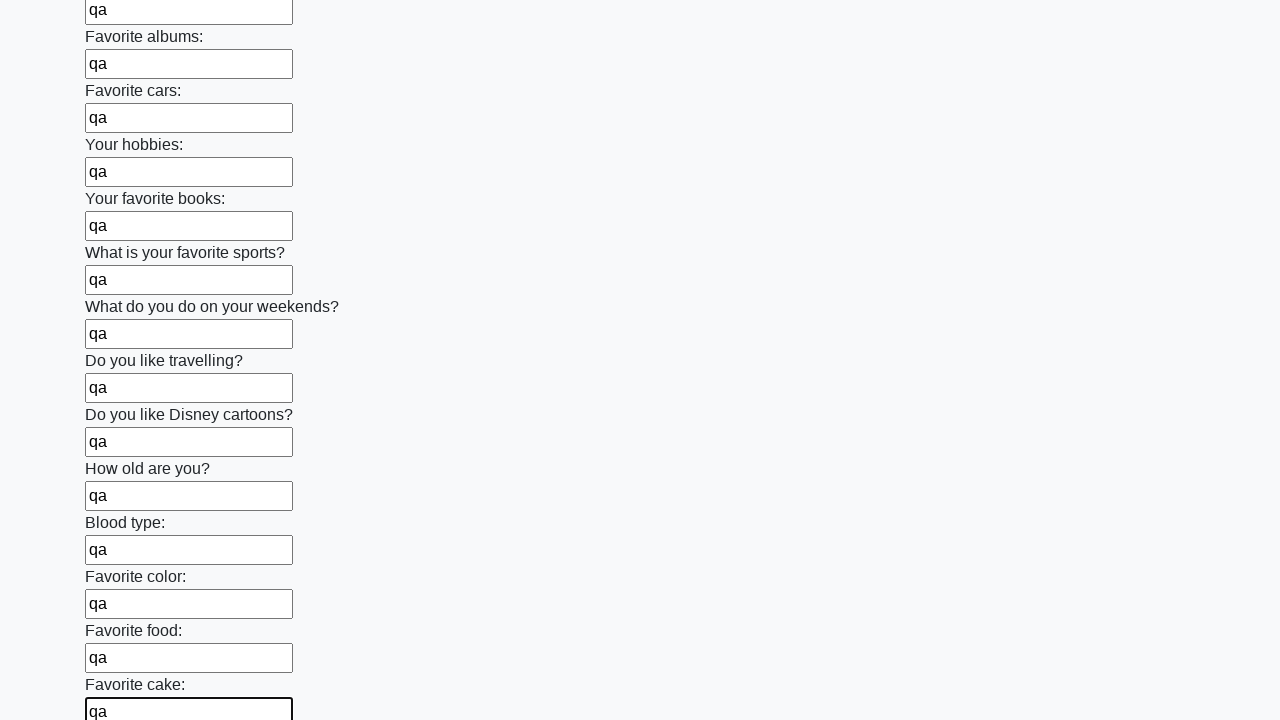

Filled input field with 'qa' on input >> nth=22
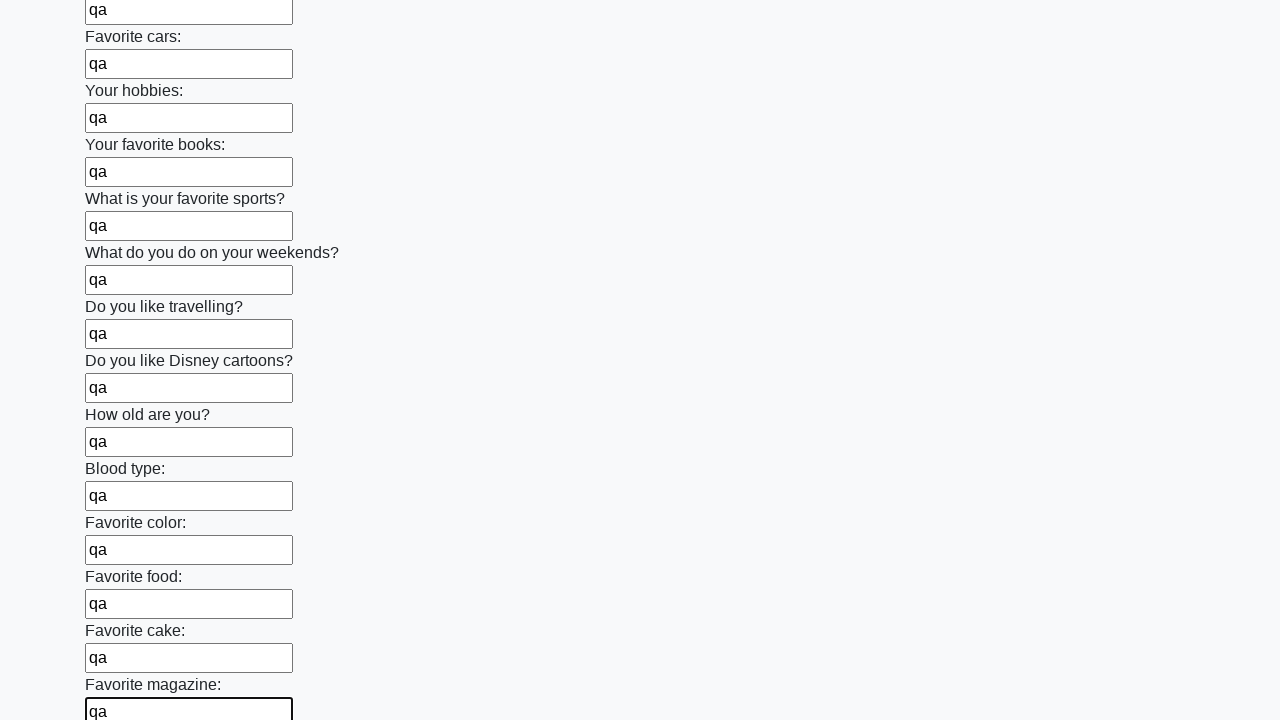

Filled input field with 'qa' on input >> nth=23
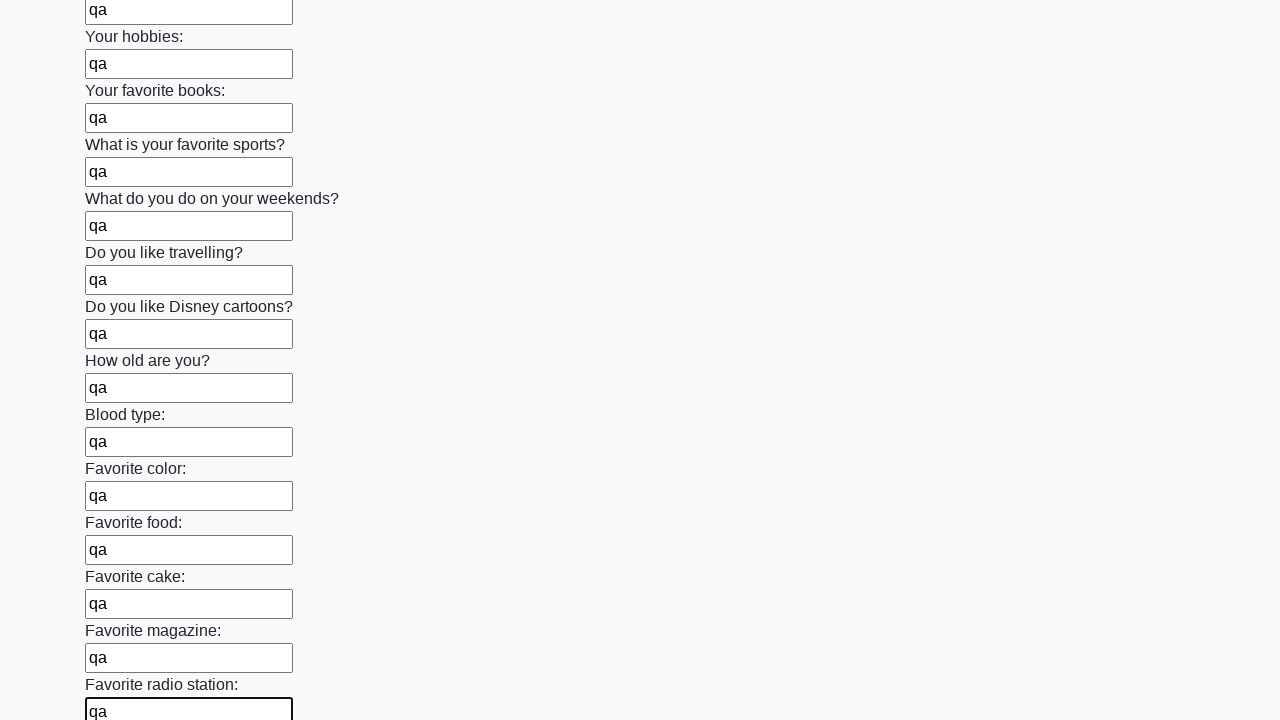

Filled input field with 'qa' on input >> nth=24
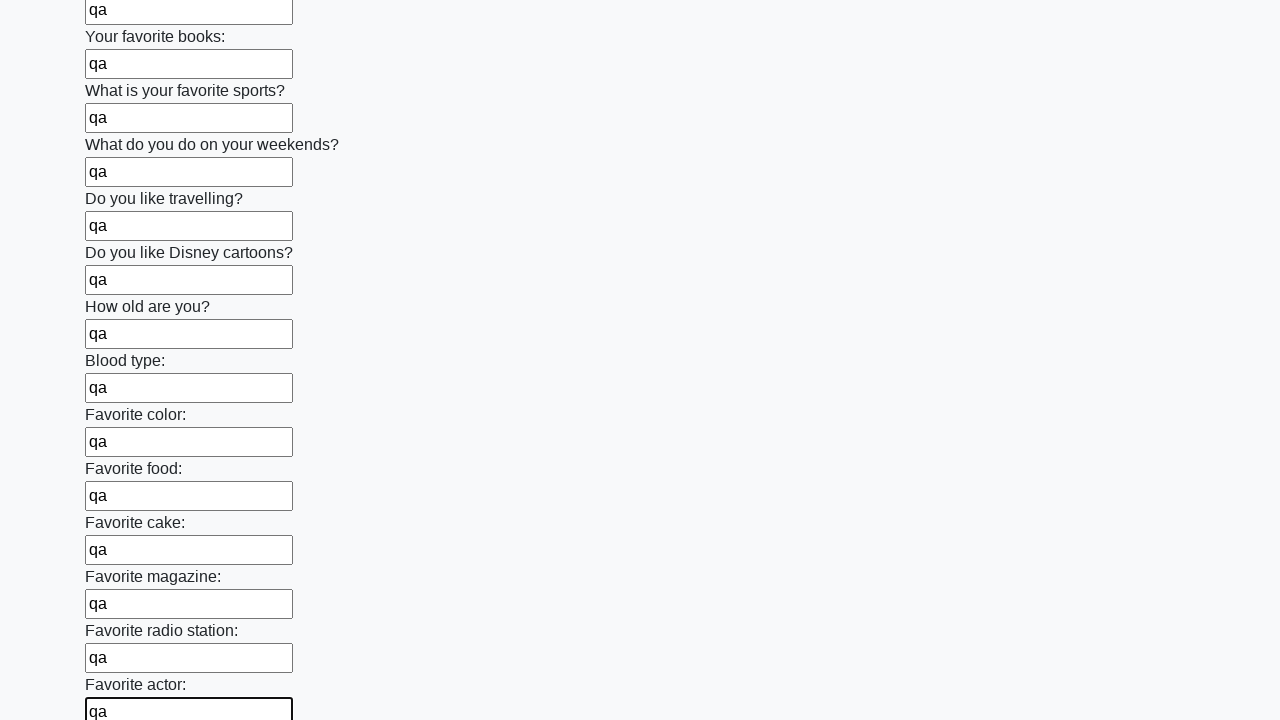

Filled input field with 'qa' on input >> nth=25
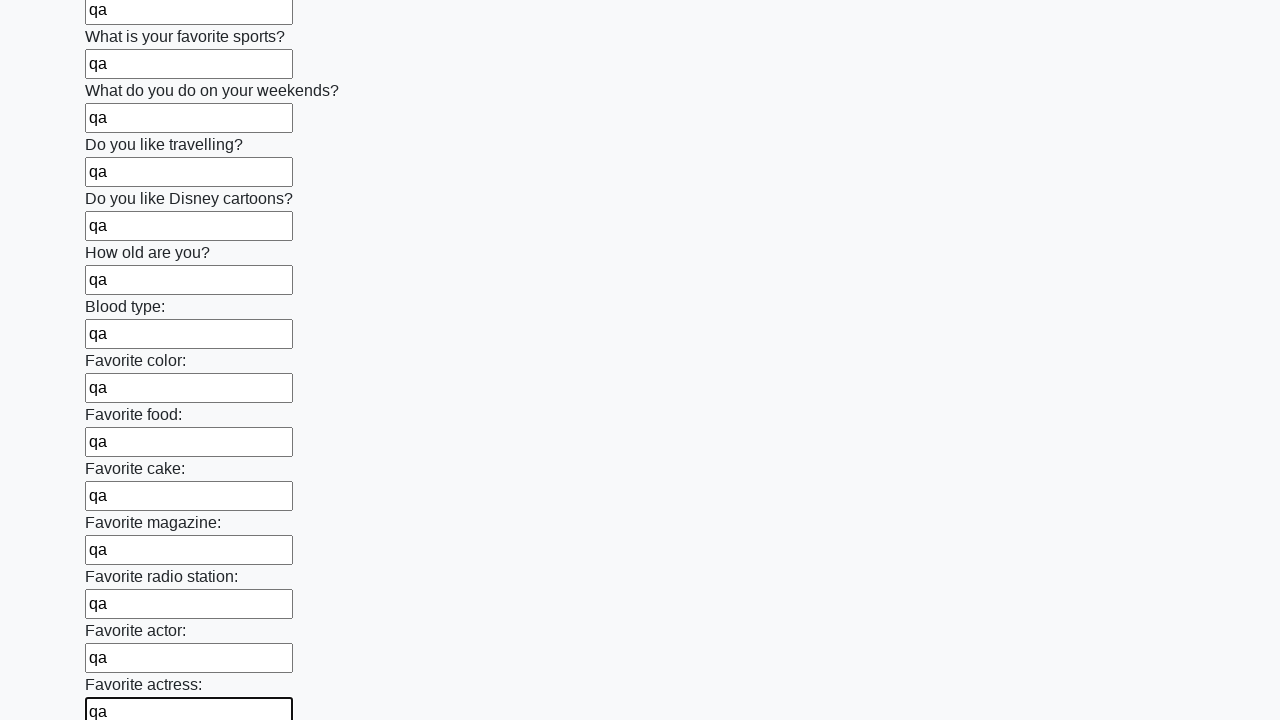

Filled input field with 'qa' on input >> nth=26
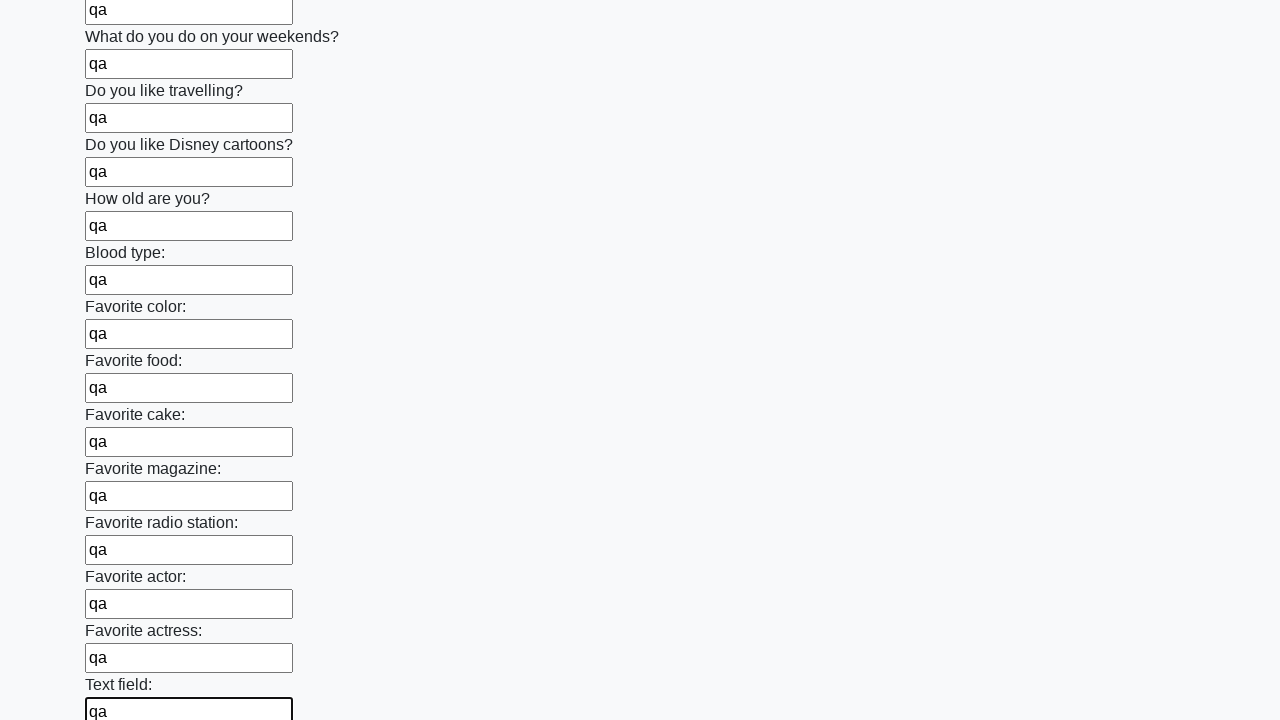

Filled input field with 'qa' on input >> nth=27
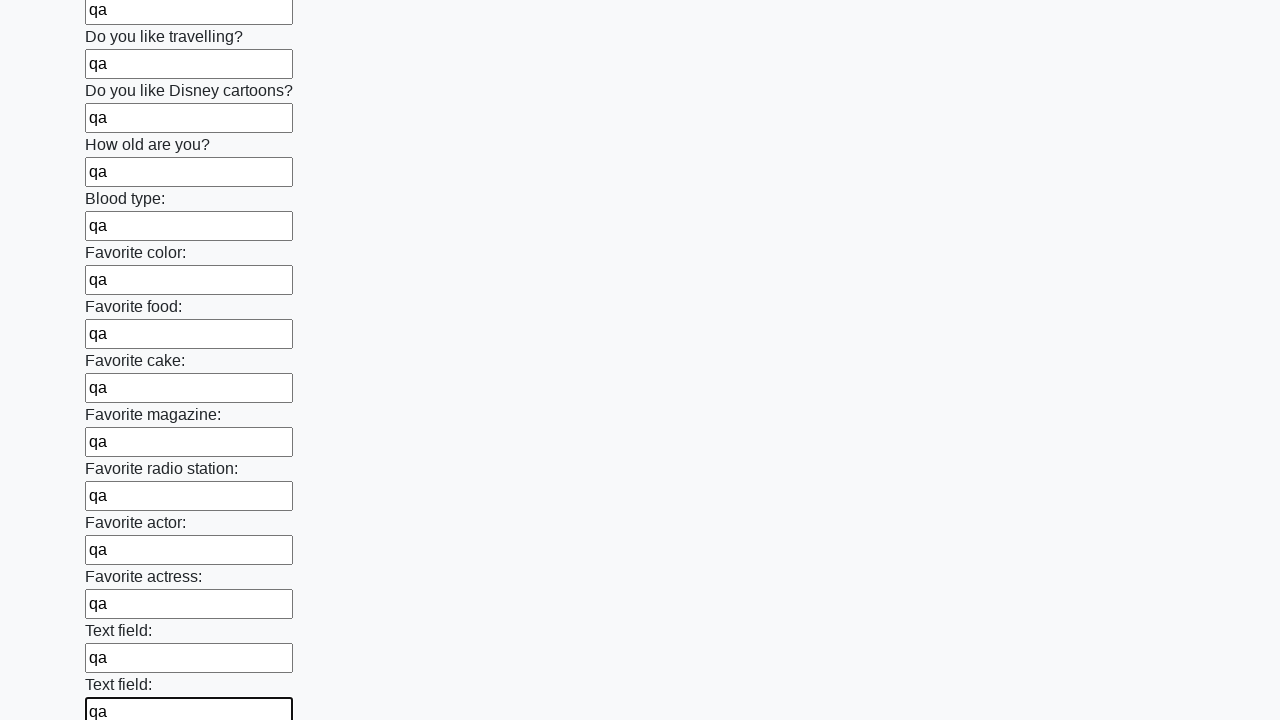

Filled input field with 'qa' on input >> nth=28
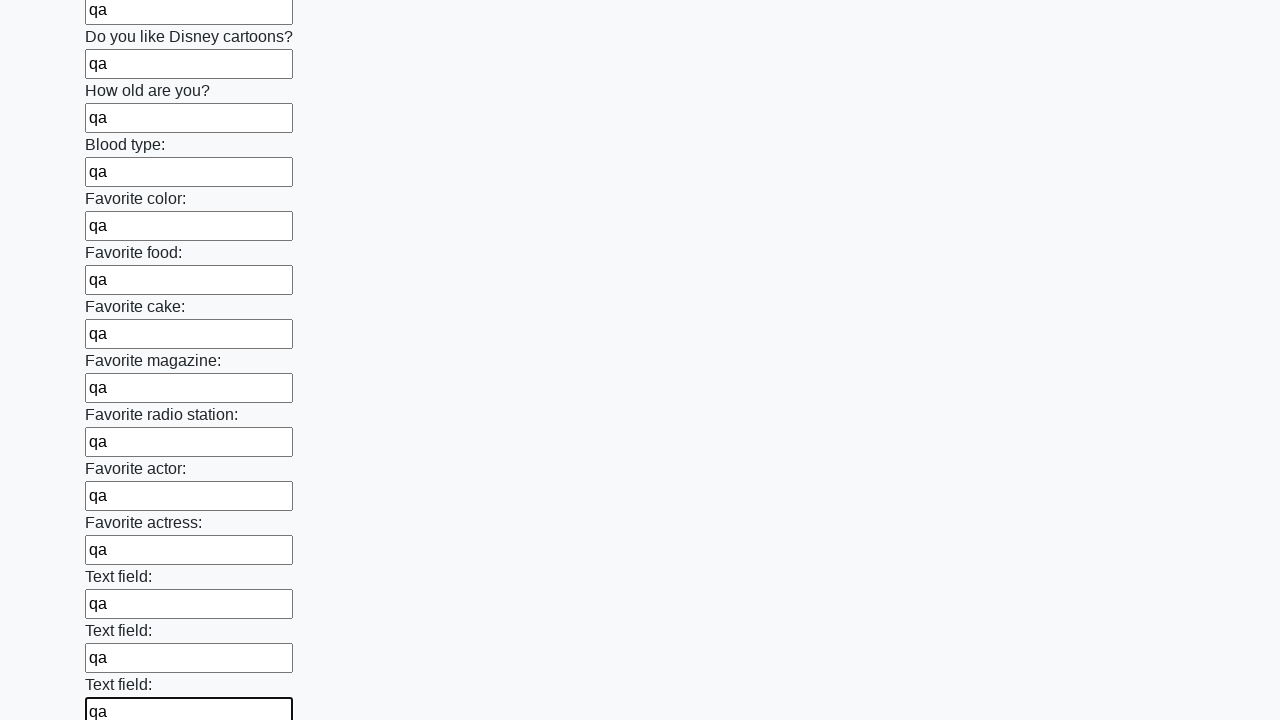

Filled input field with 'qa' on input >> nth=29
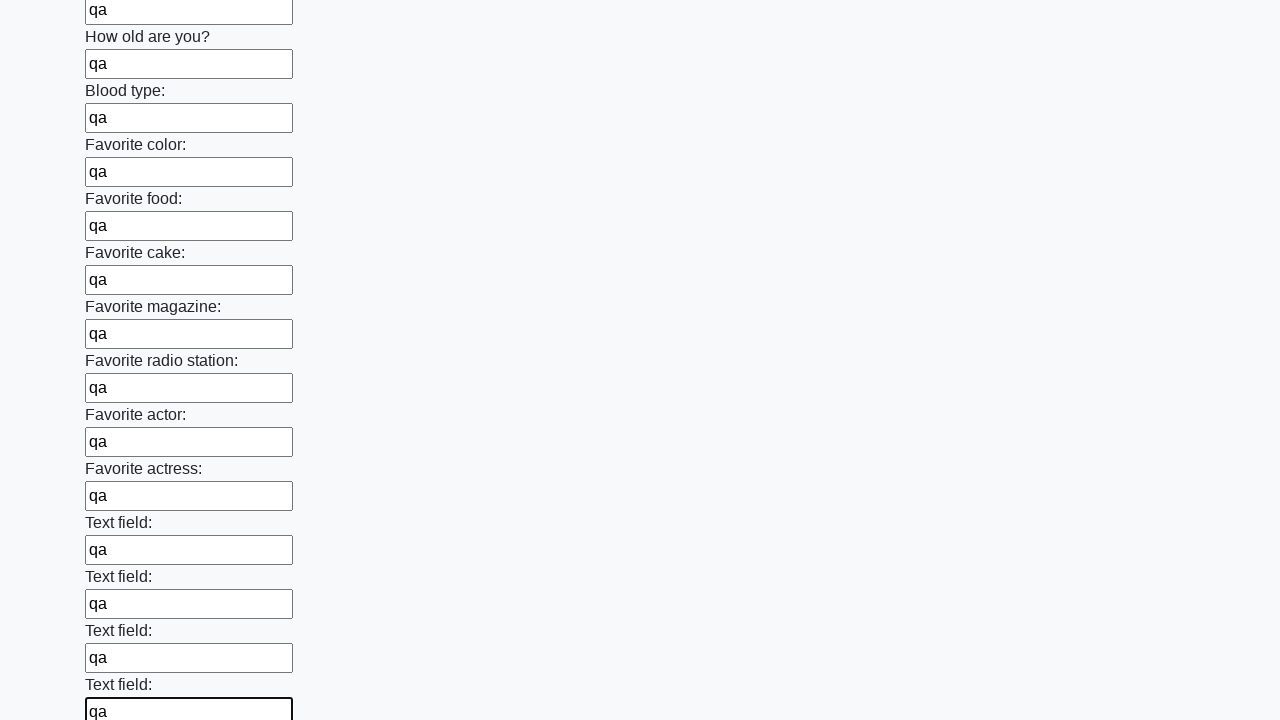

Filled input field with 'qa' on input >> nth=30
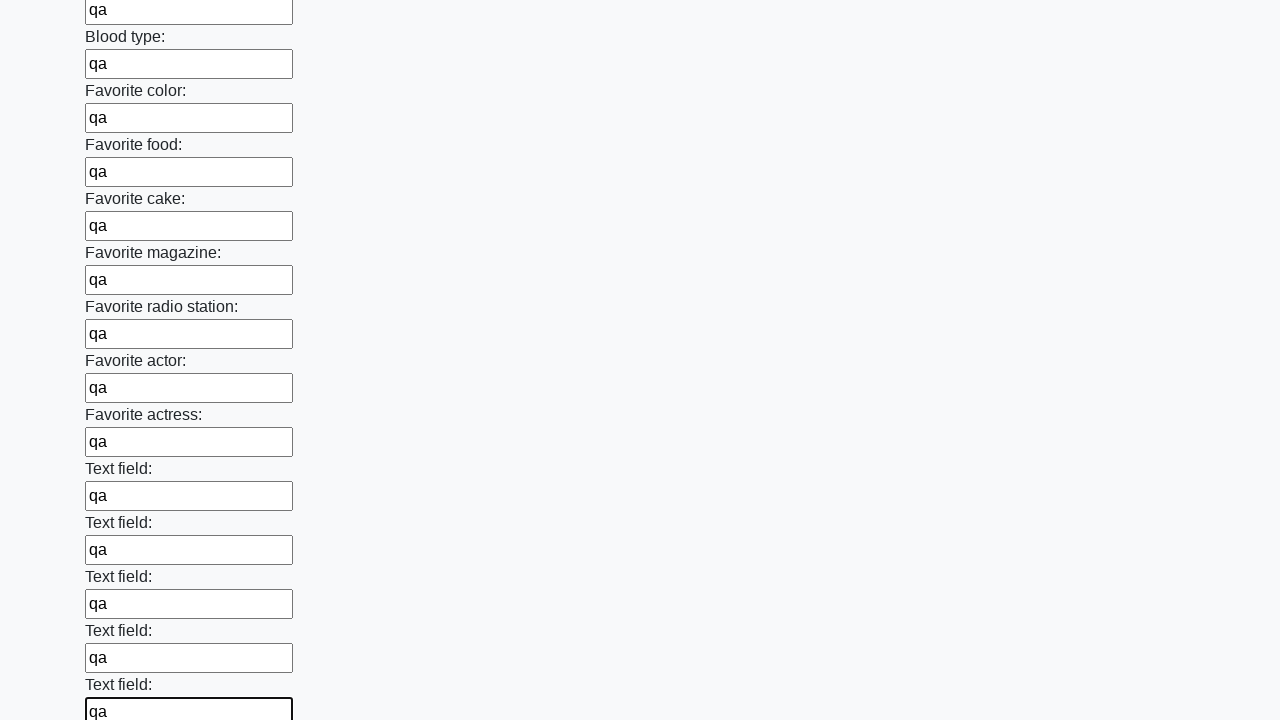

Filled input field with 'qa' on input >> nth=31
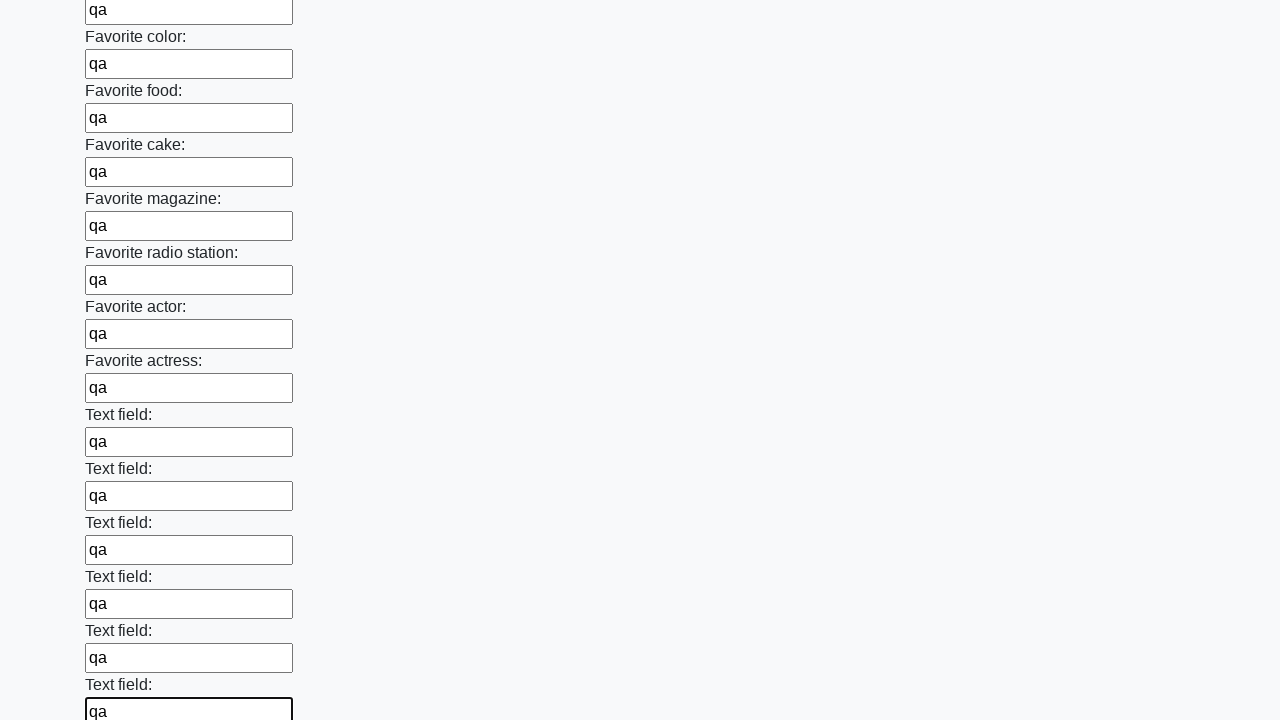

Filled input field with 'qa' on input >> nth=32
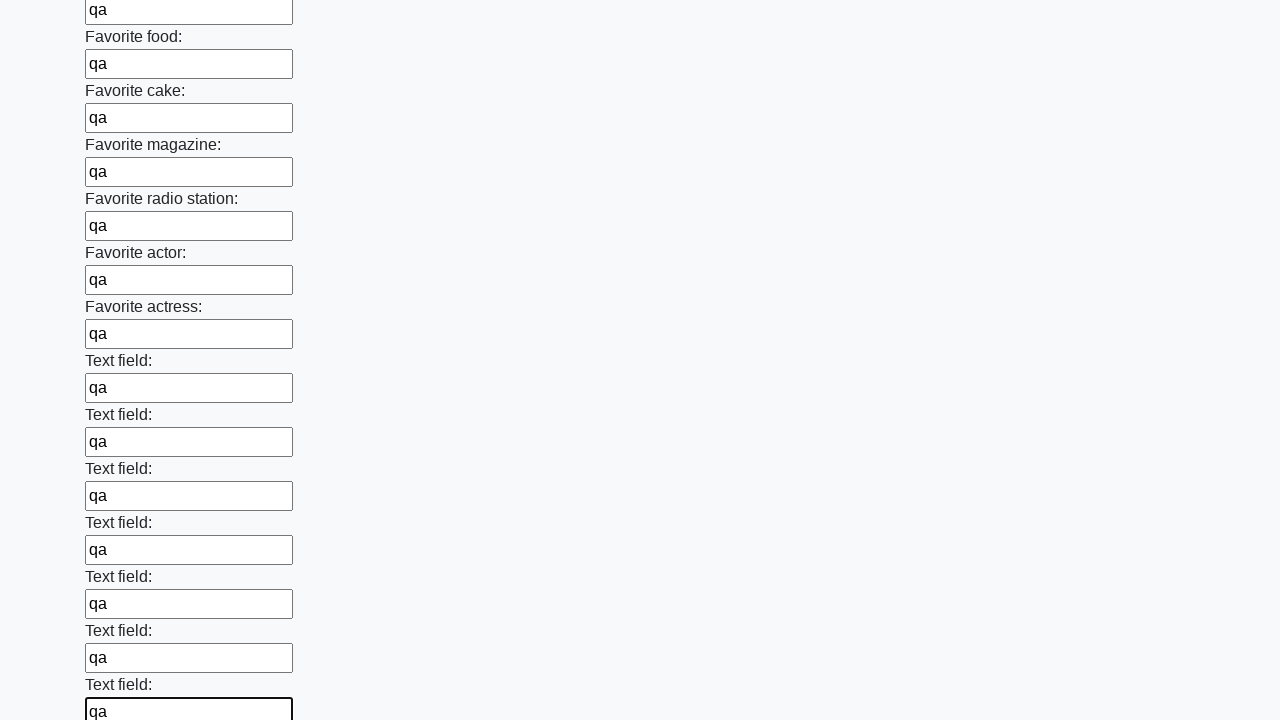

Filled input field with 'qa' on input >> nth=33
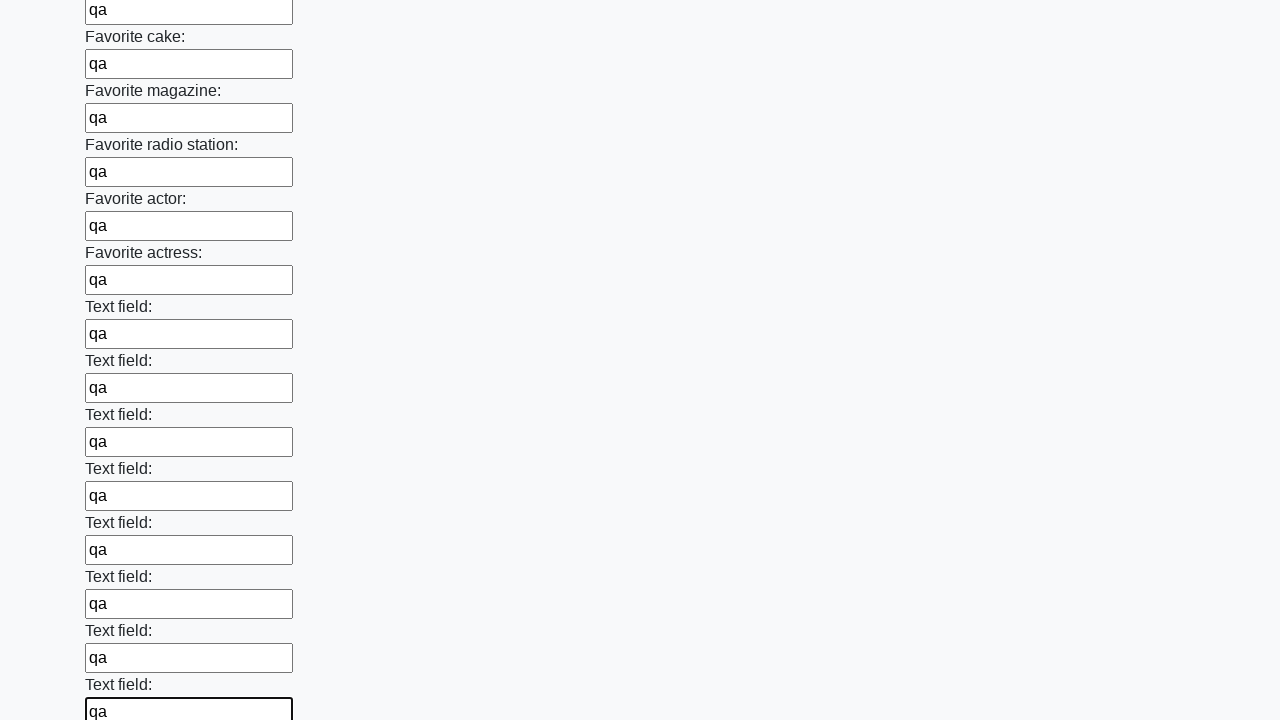

Filled input field with 'qa' on input >> nth=34
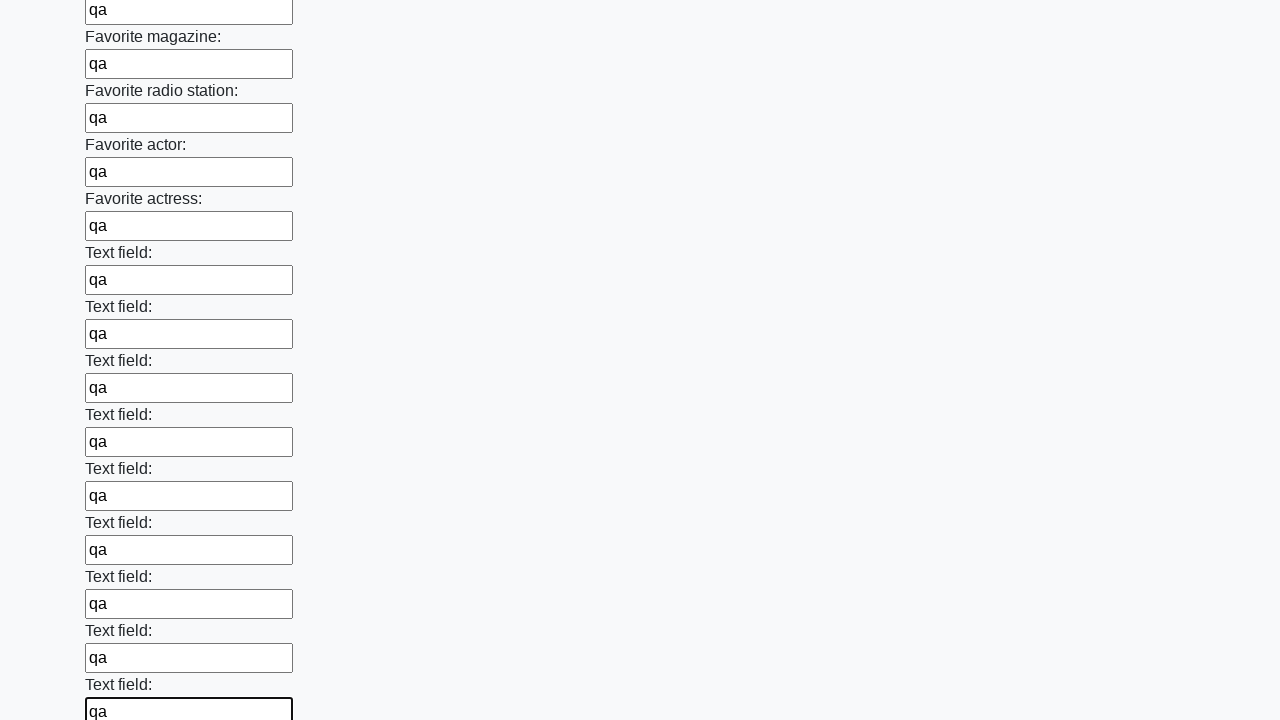

Filled input field with 'qa' on input >> nth=35
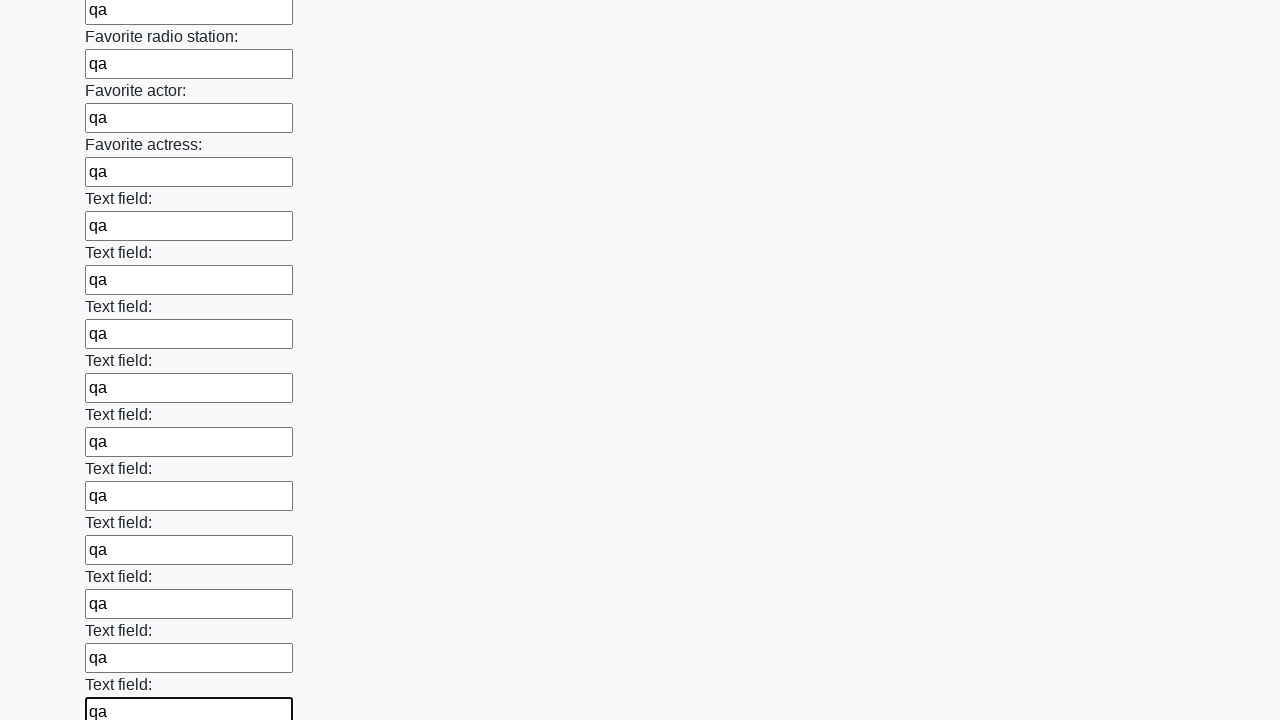

Filled input field with 'qa' on input >> nth=36
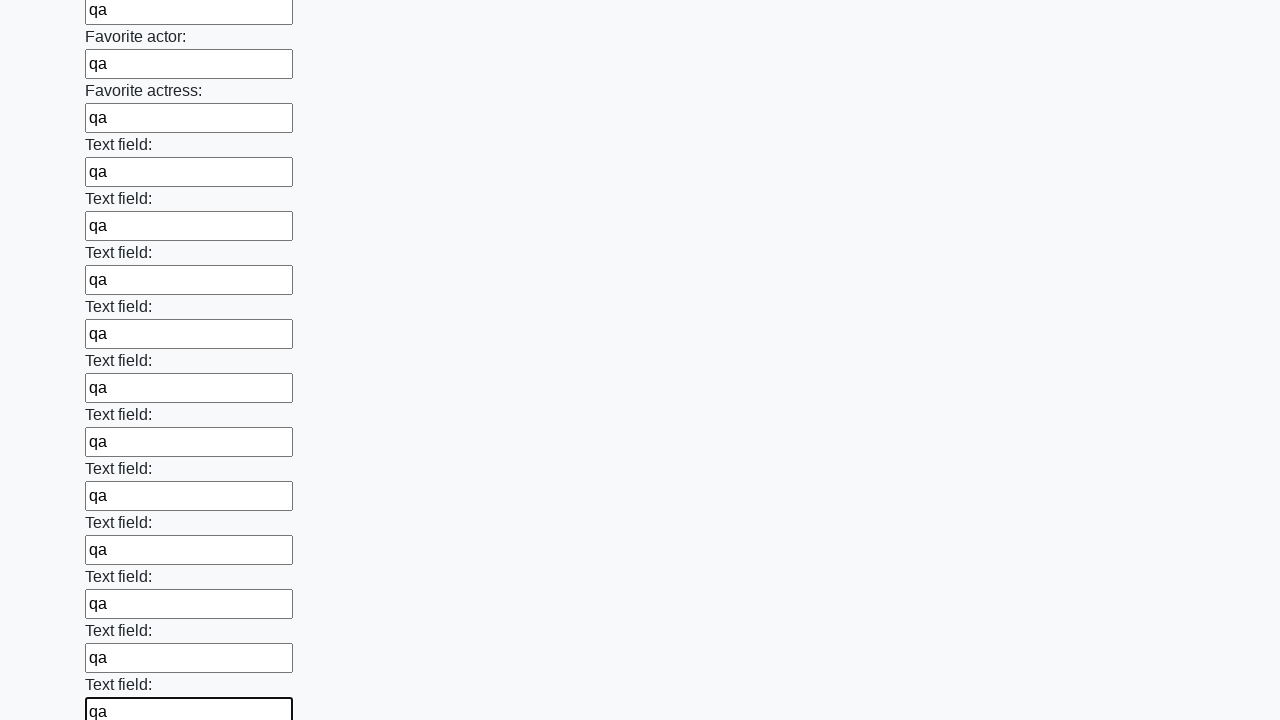

Filled input field with 'qa' on input >> nth=37
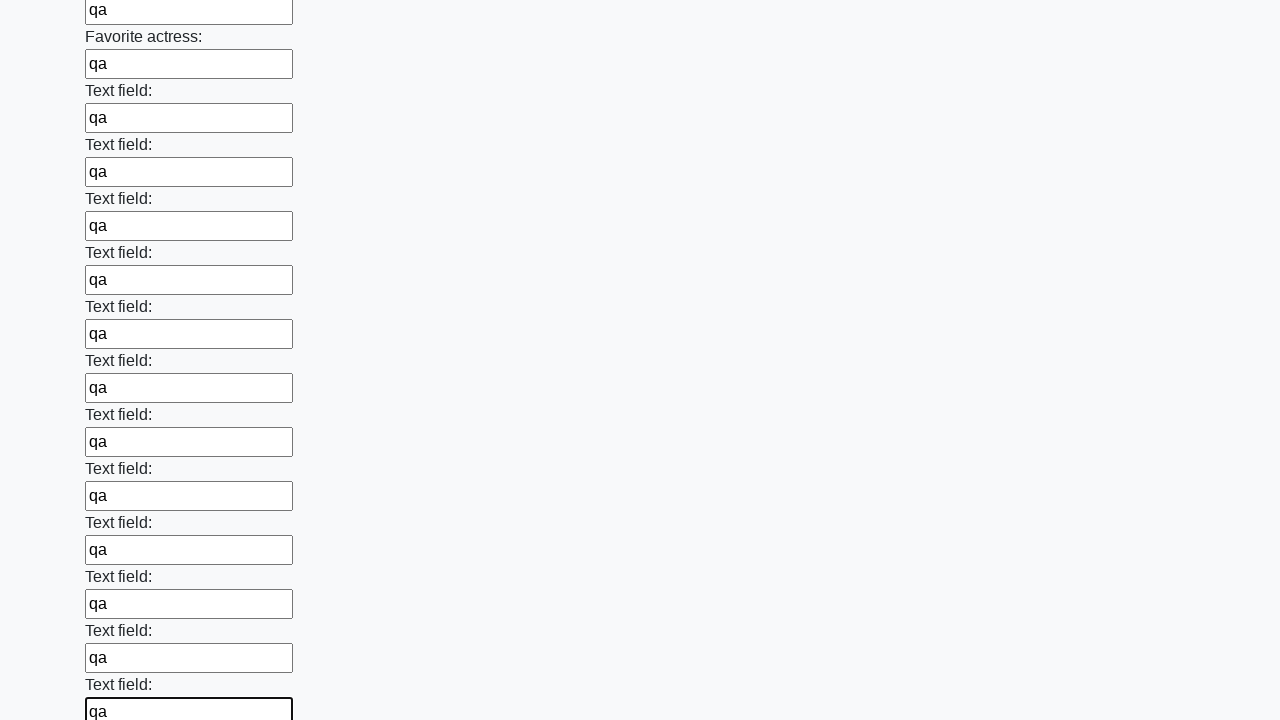

Filled input field with 'qa' on input >> nth=38
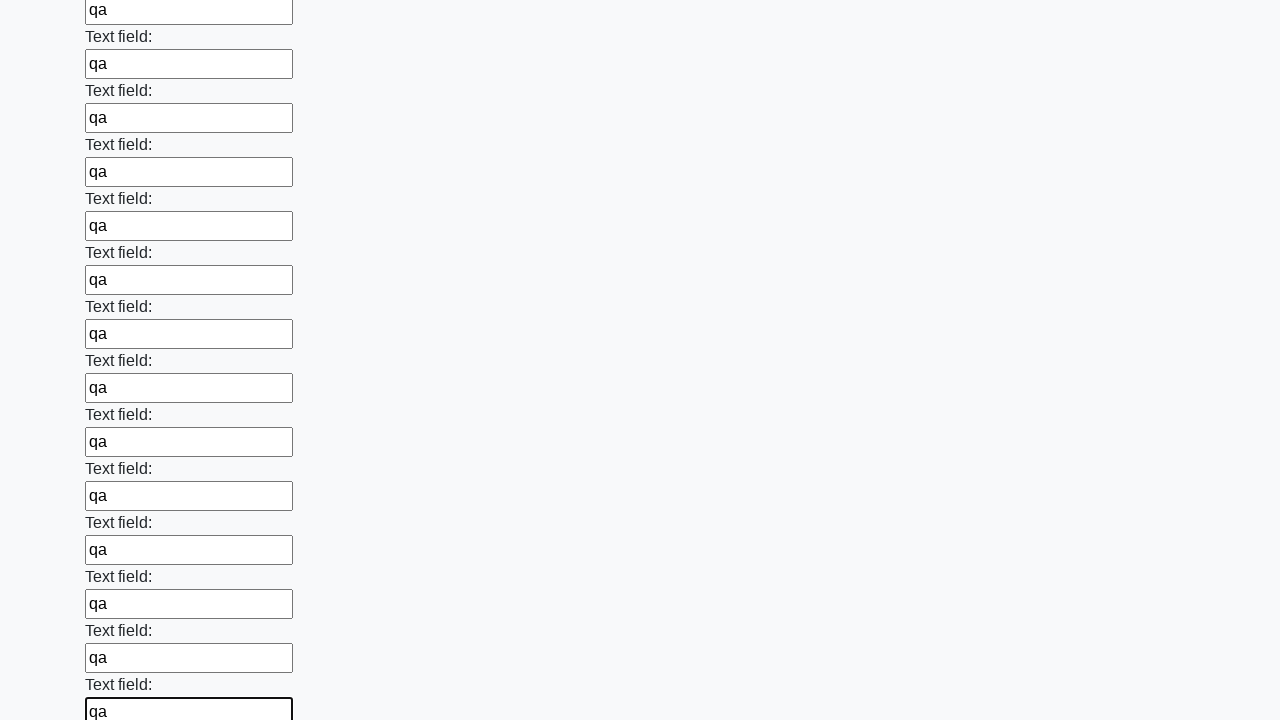

Filled input field with 'qa' on input >> nth=39
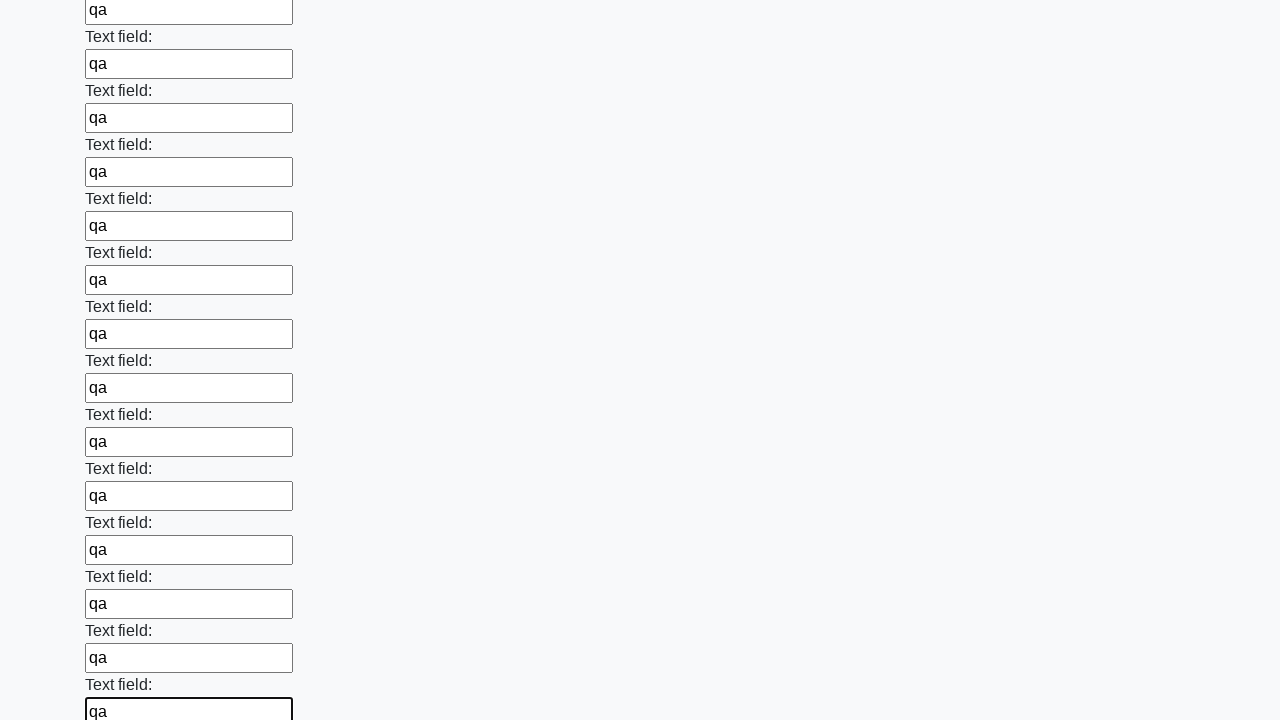

Filled input field with 'qa' on input >> nth=40
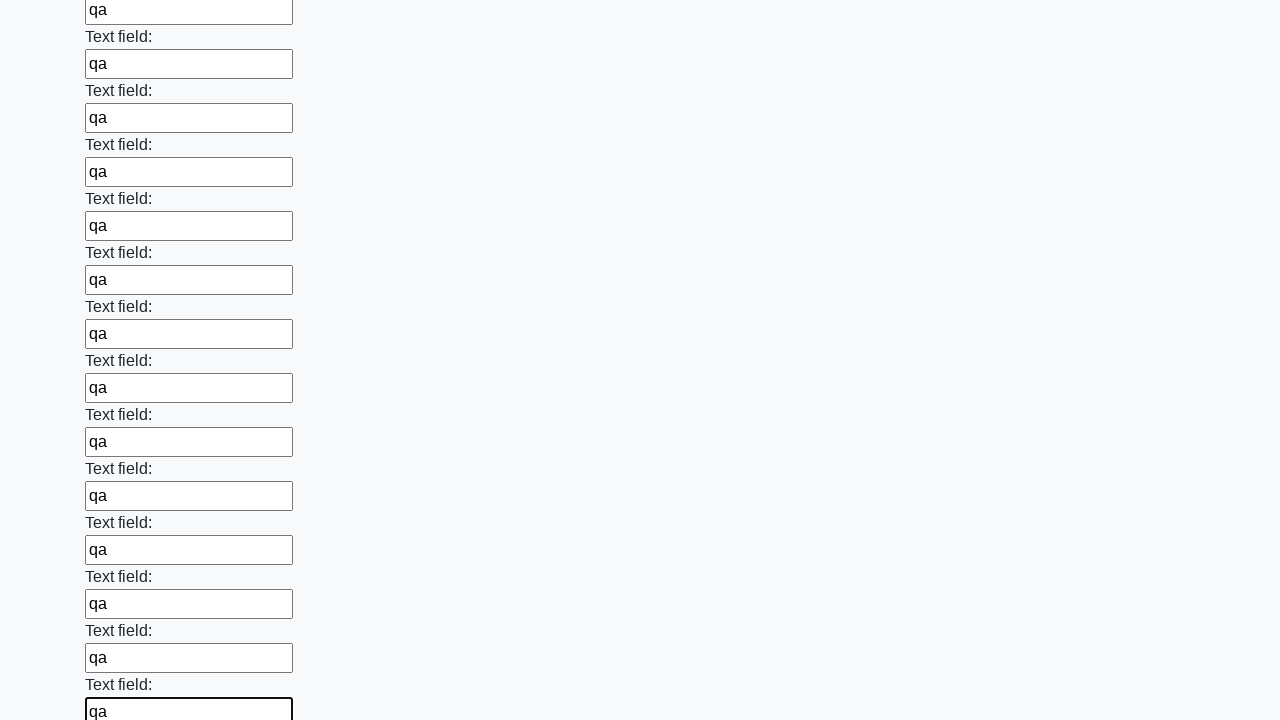

Filled input field with 'qa' on input >> nth=41
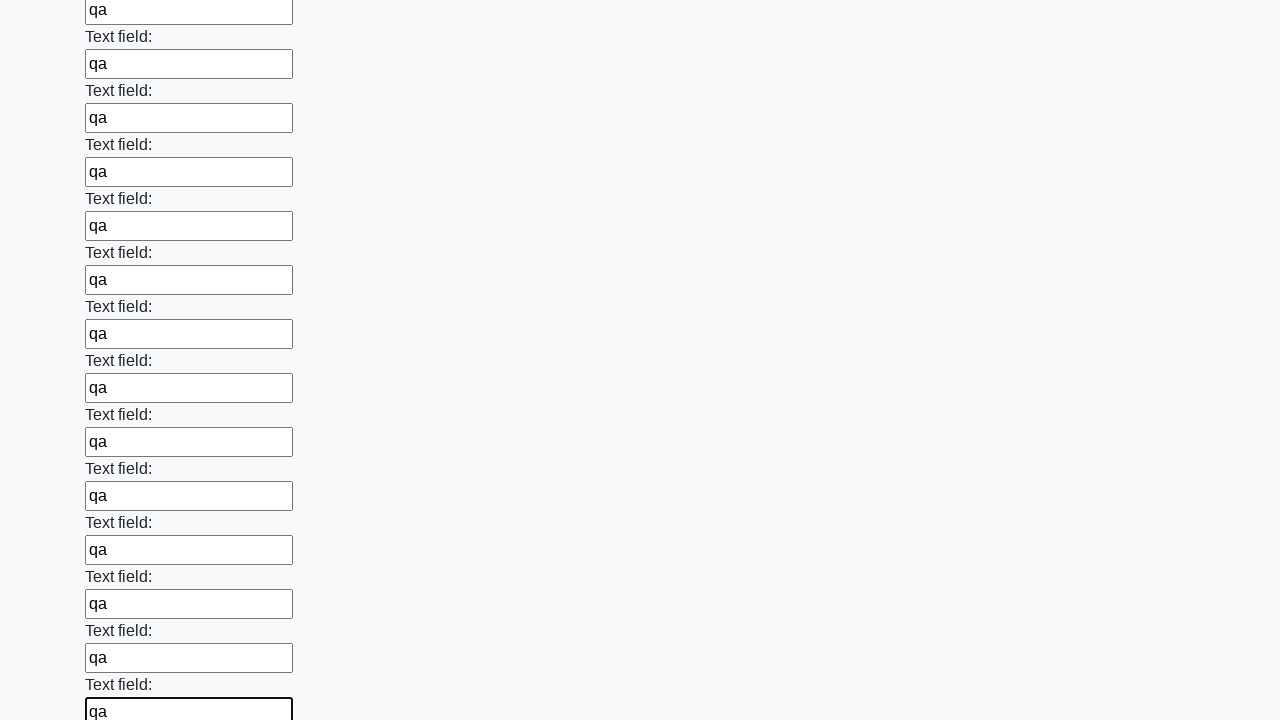

Filled input field with 'qa' on input >> nth=42
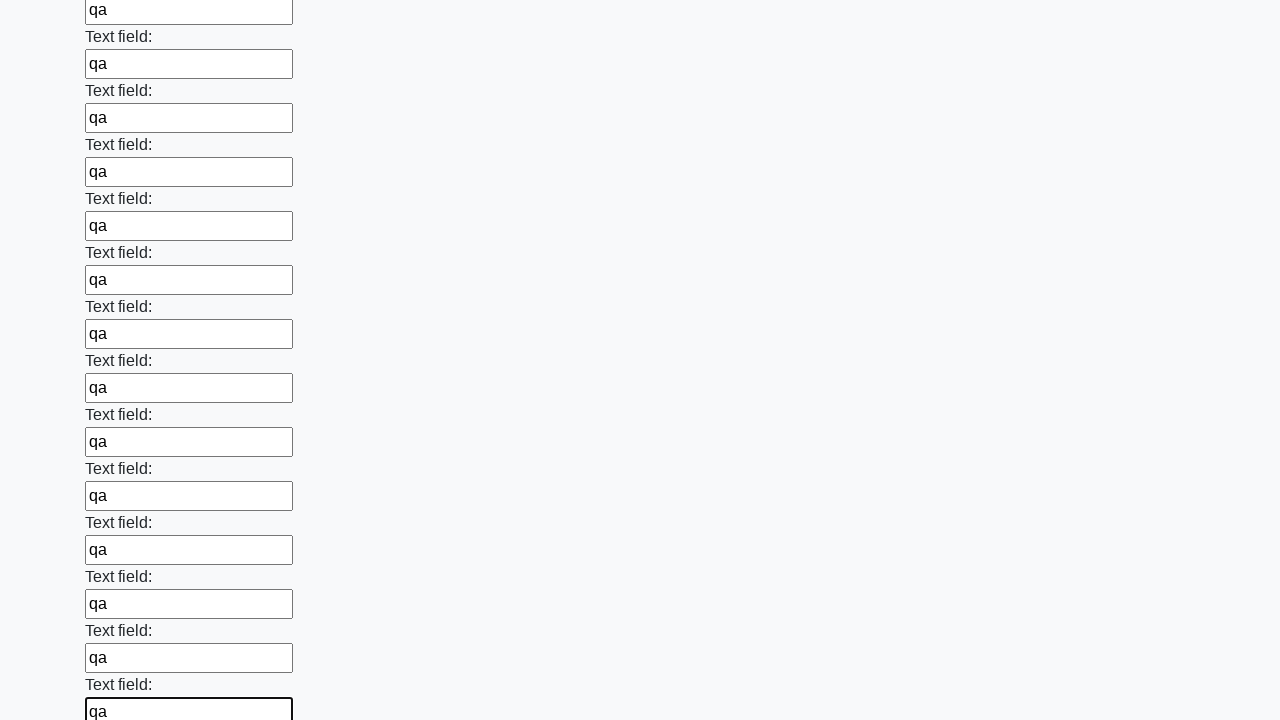

Filled input field with 'qa' on input >> nth=43
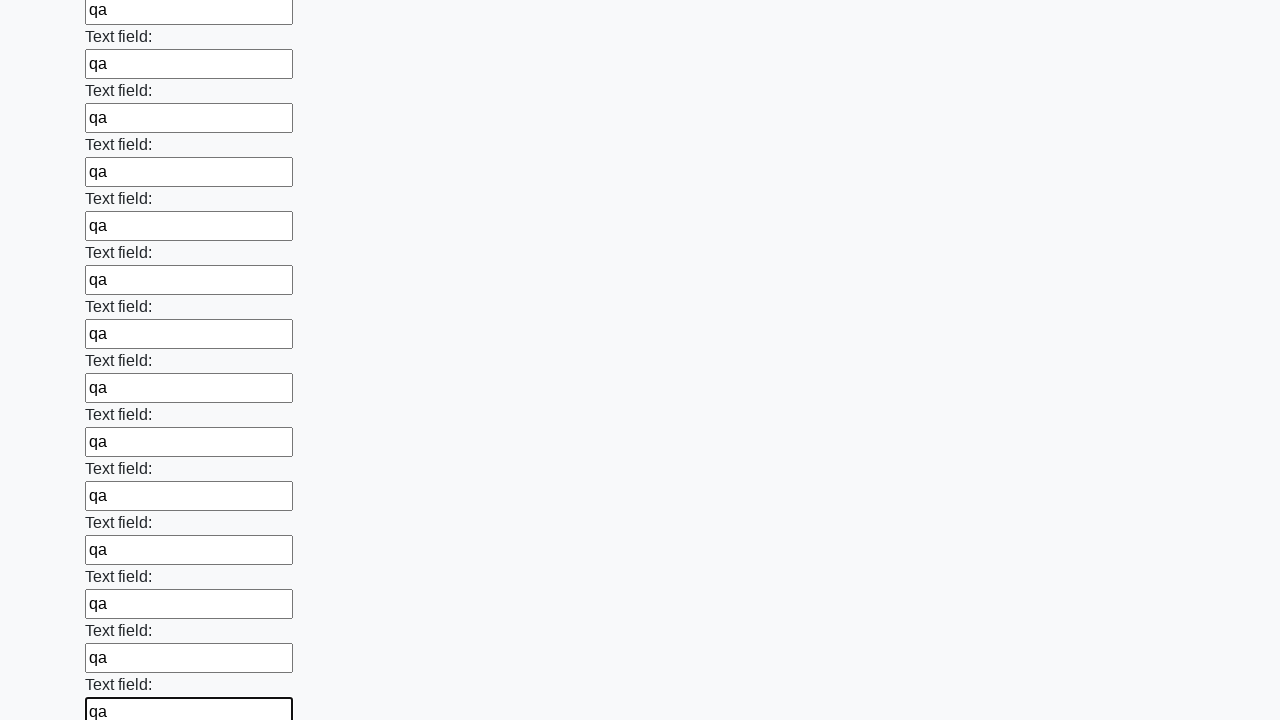

Filled input field with 'qa' on input >> nth=44
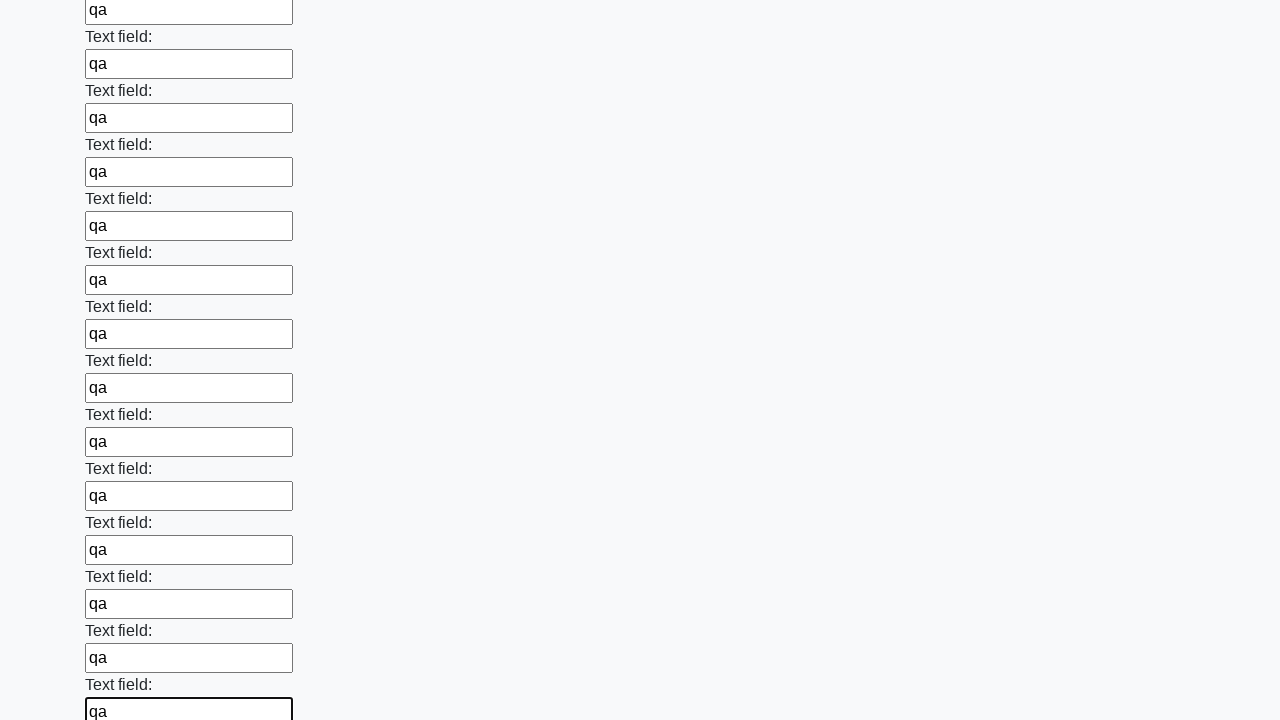

Filled input field with 'qa' on input >> nth=45
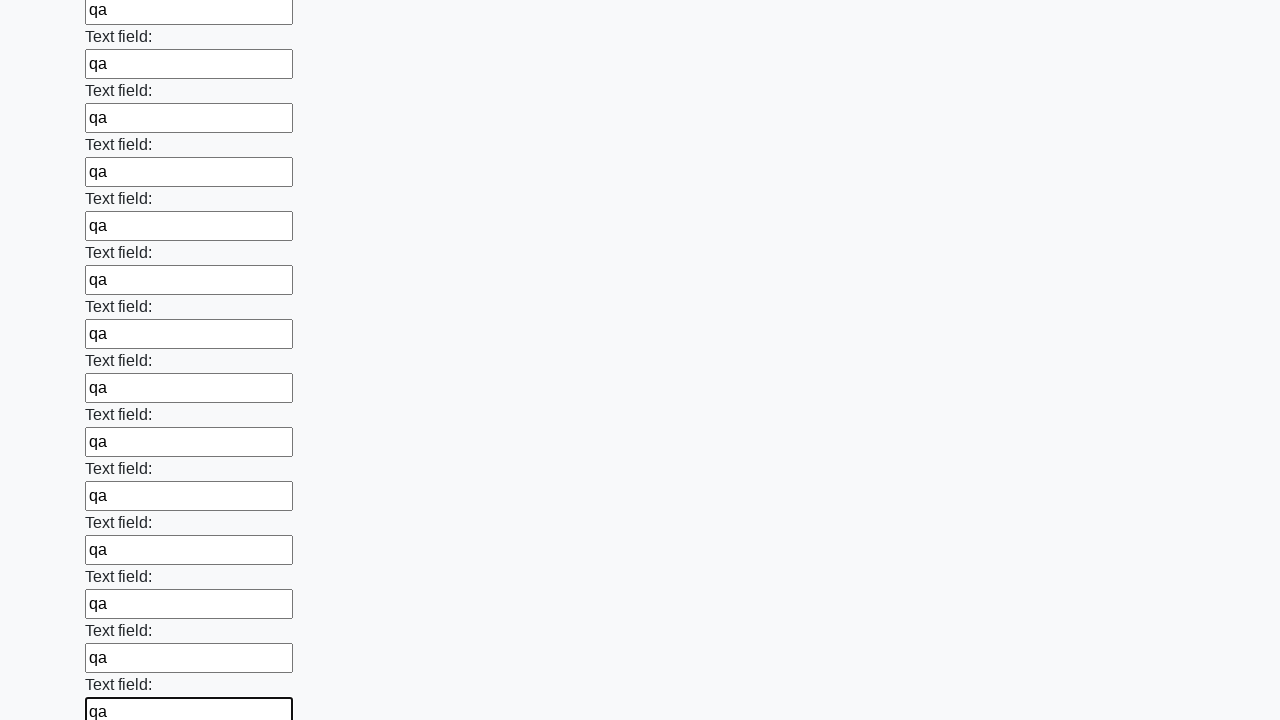

Filled input field with 'qa' on input >> nth=46
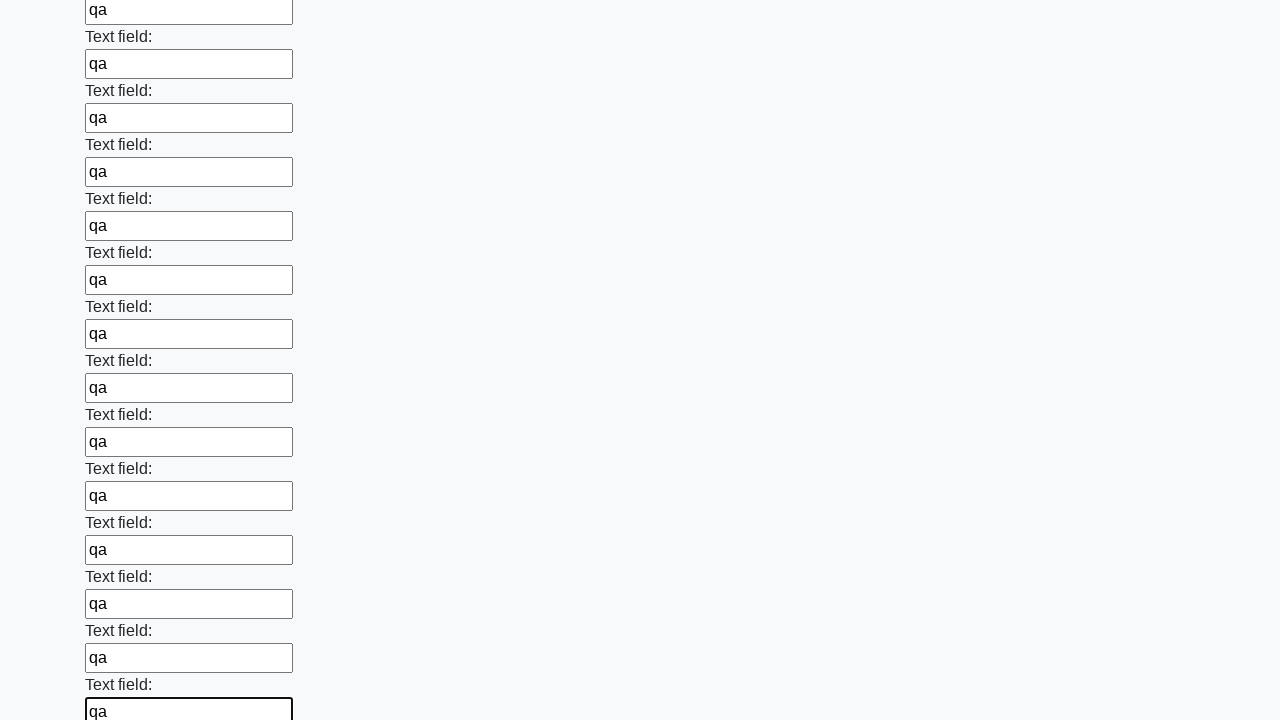

Filled input field with 'qa' on input >> nth=47
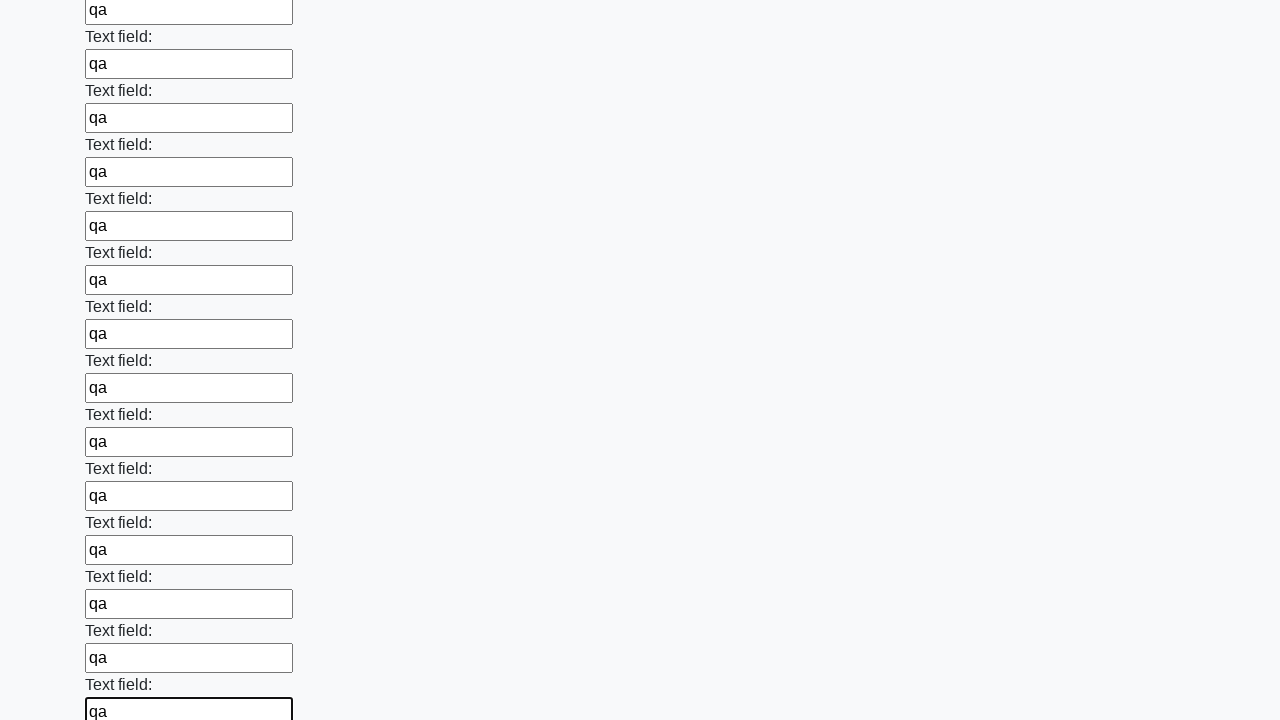

Filled input field with 'qa' on input >> nth=48
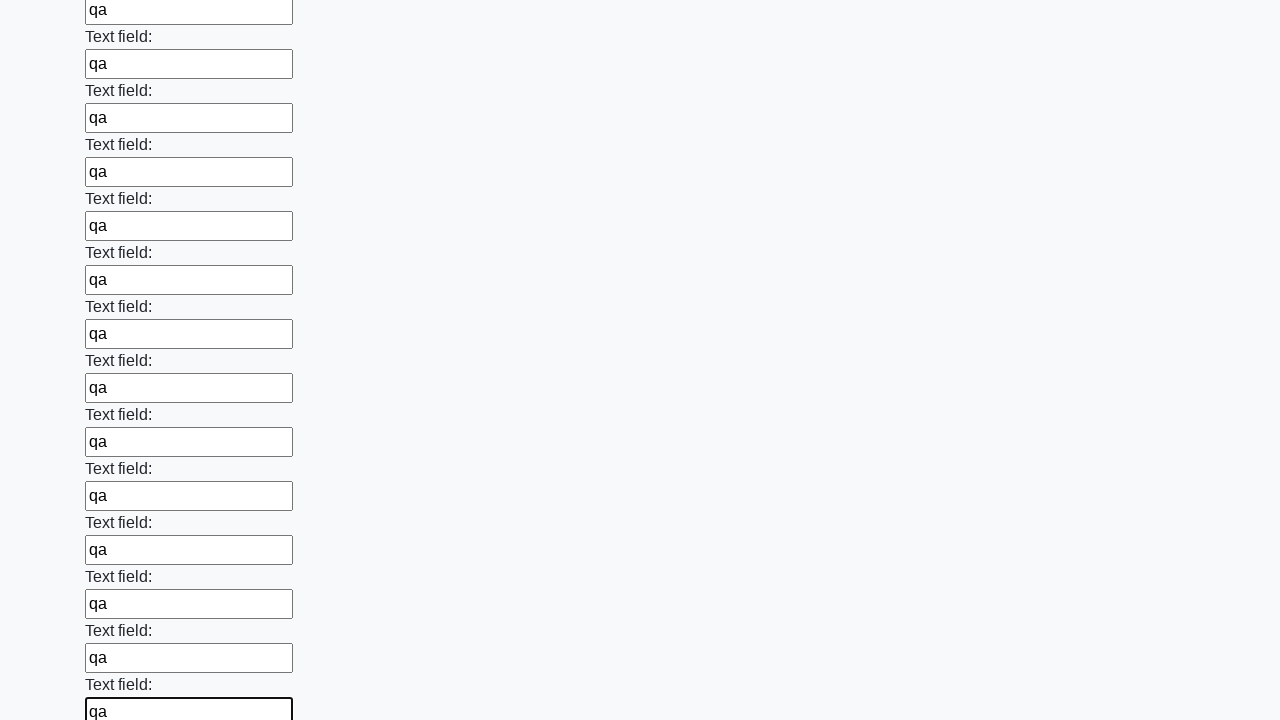

Filled input field with 'qa' on input >> nth=49
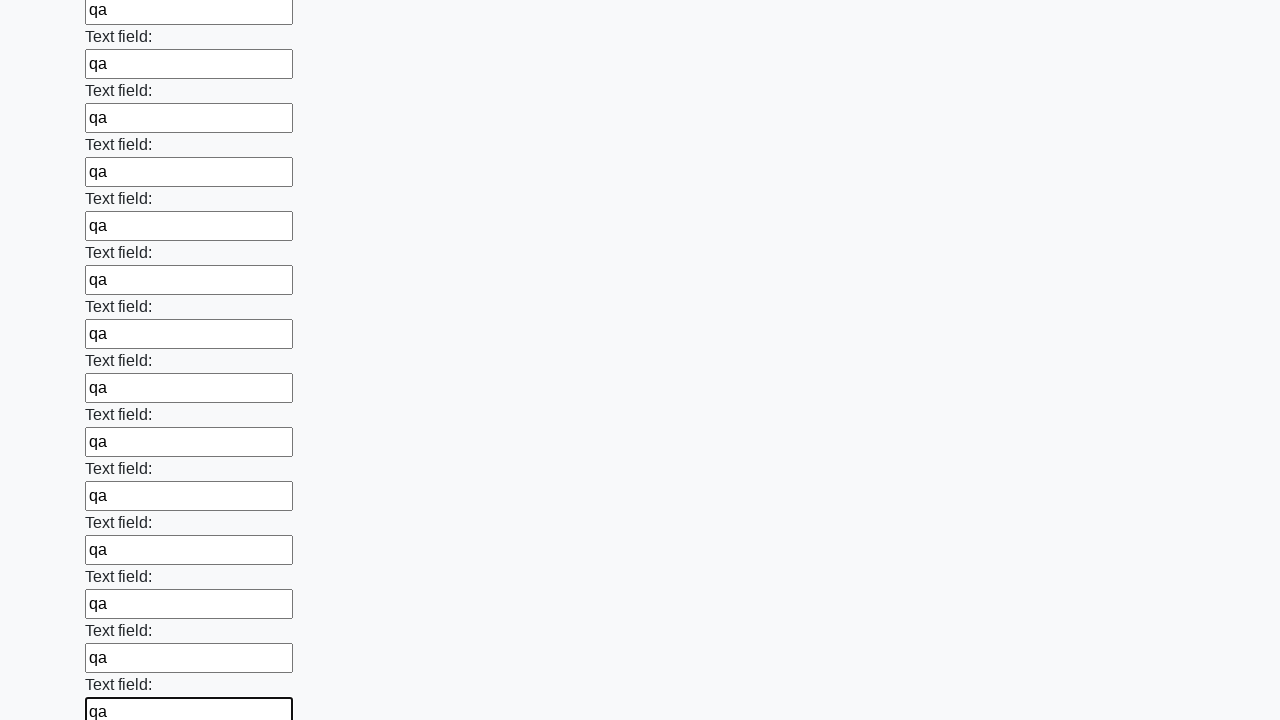

Filled input field with 'qa' on input >> nth=50
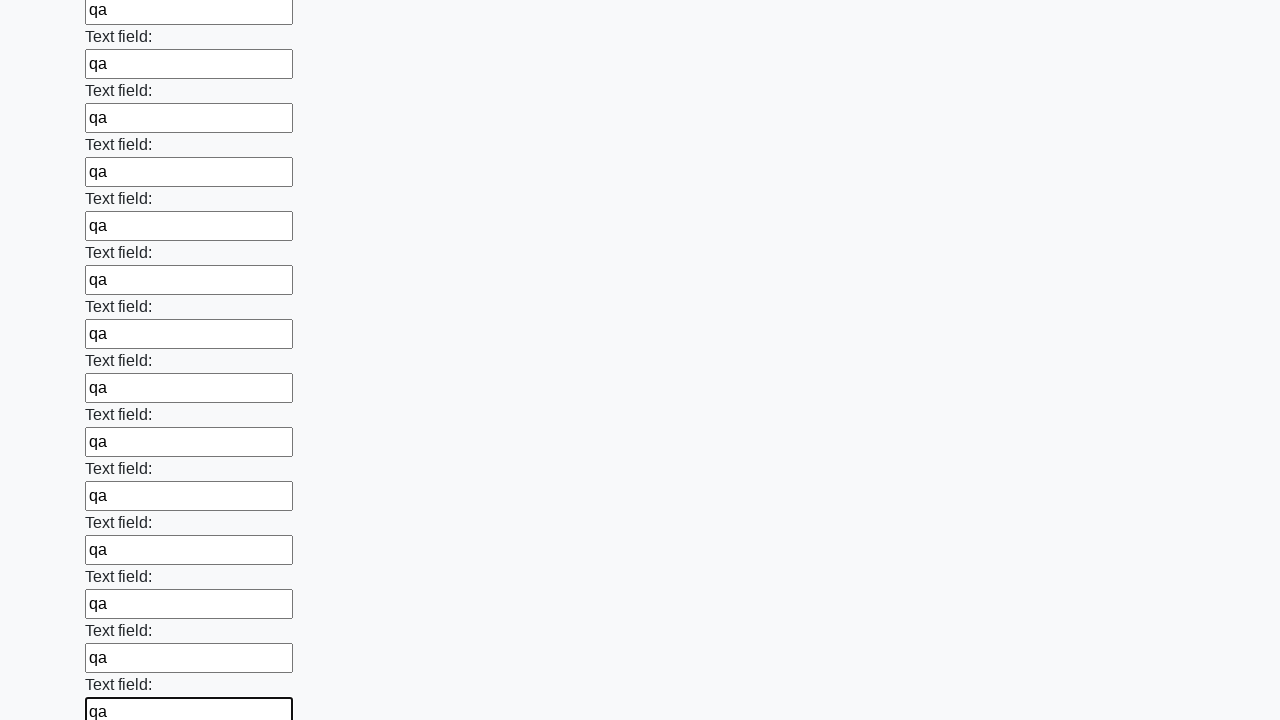

Filled input field with 'qa' on input >> nth=51
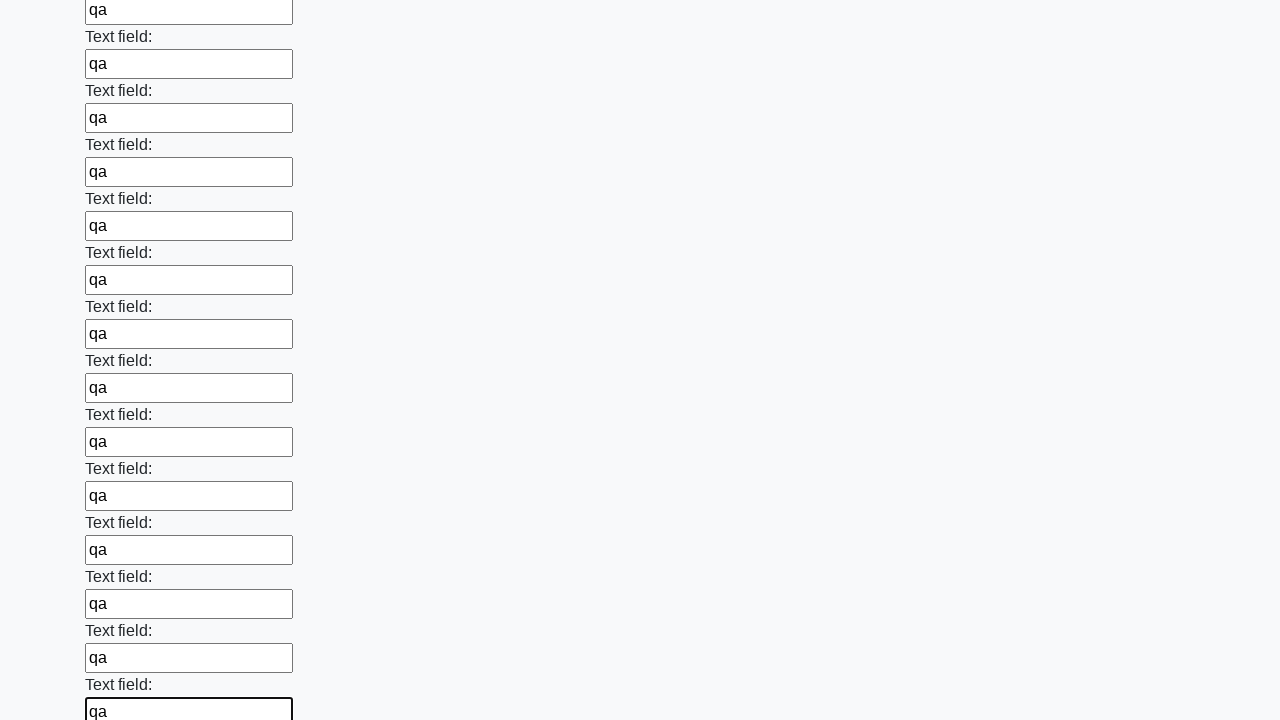

Filled input field with 'qa' on input >> nth=52
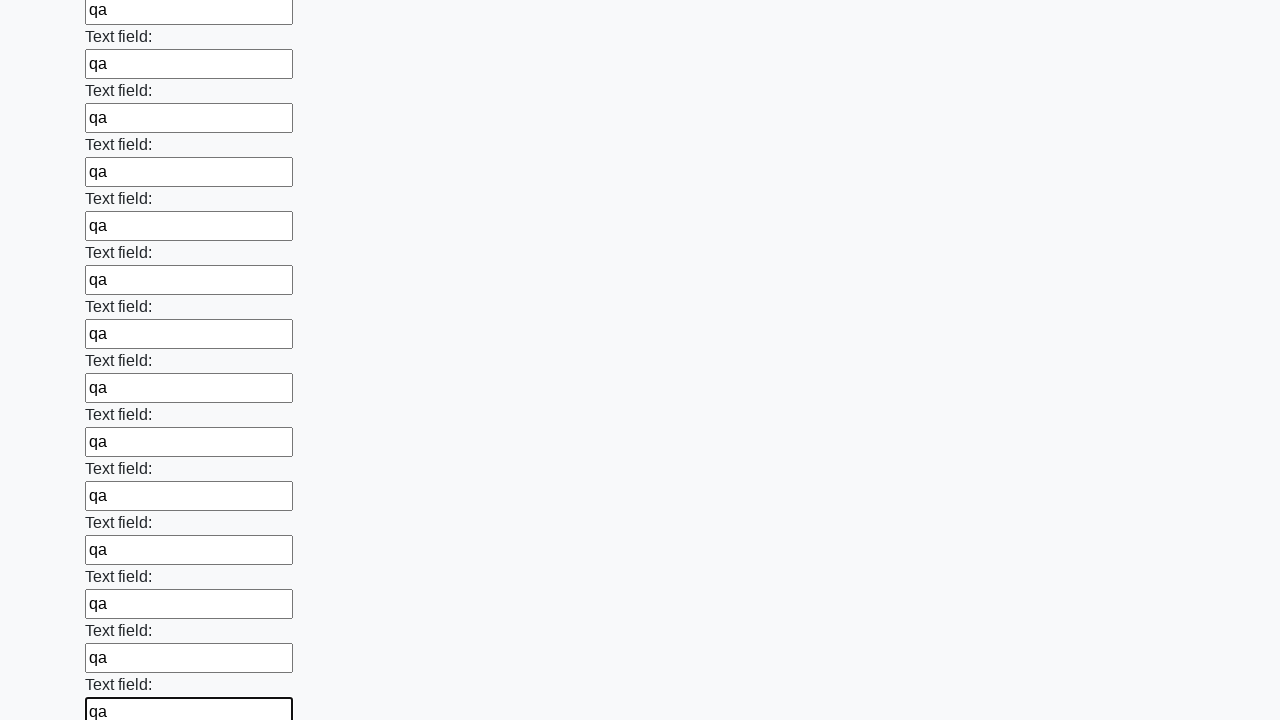

Filled input field with 'qa' on input >> nth=53
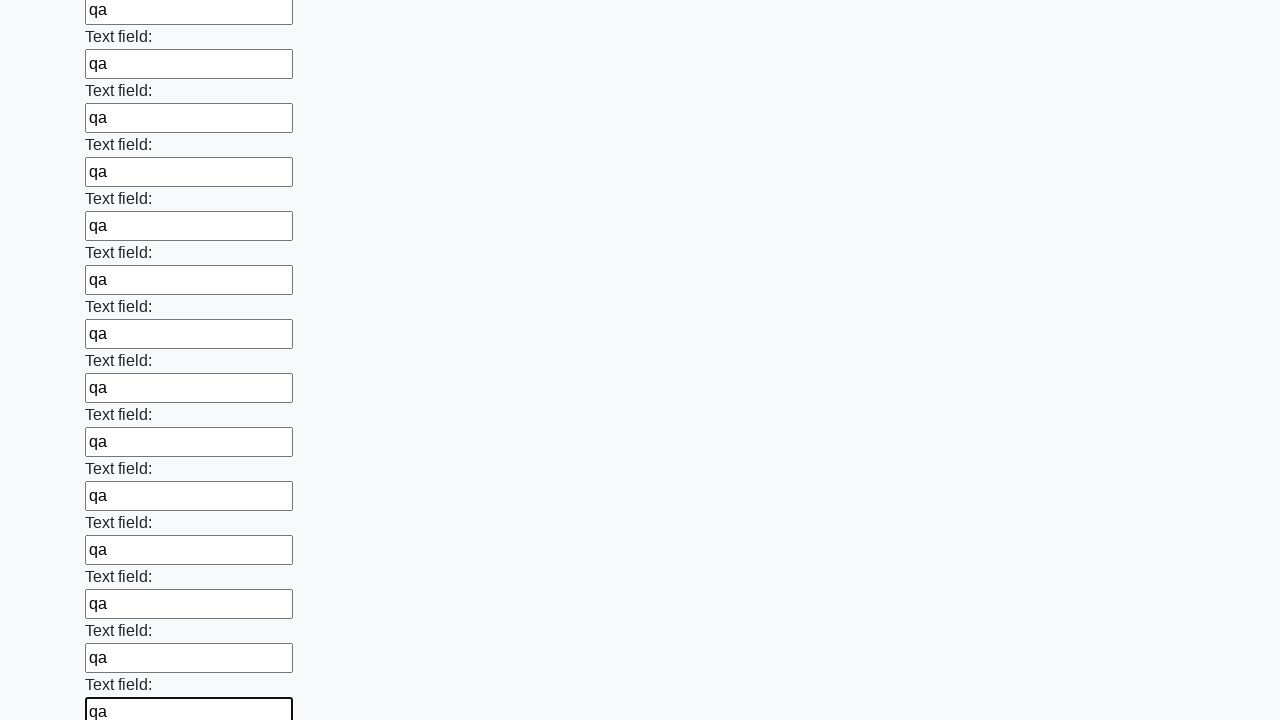

Filled input field with 'qa' on input >> nth=54
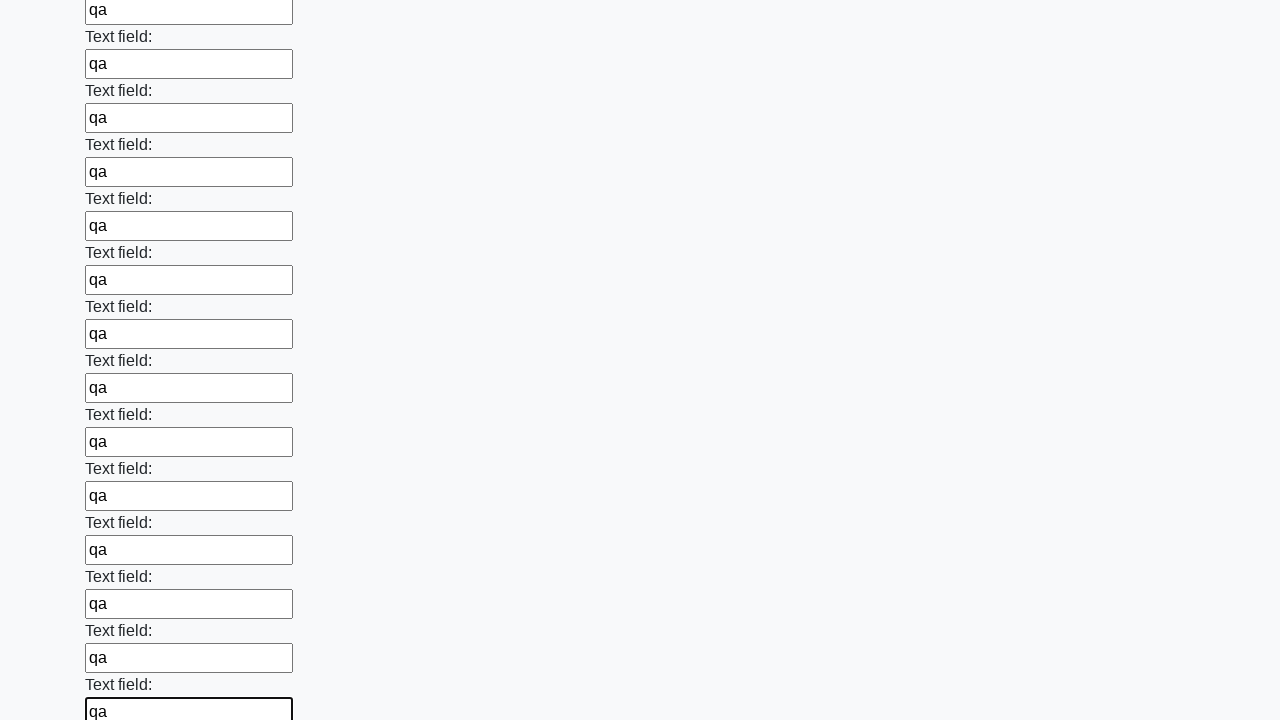

Filled input field with 'qa' on input >> nth=55
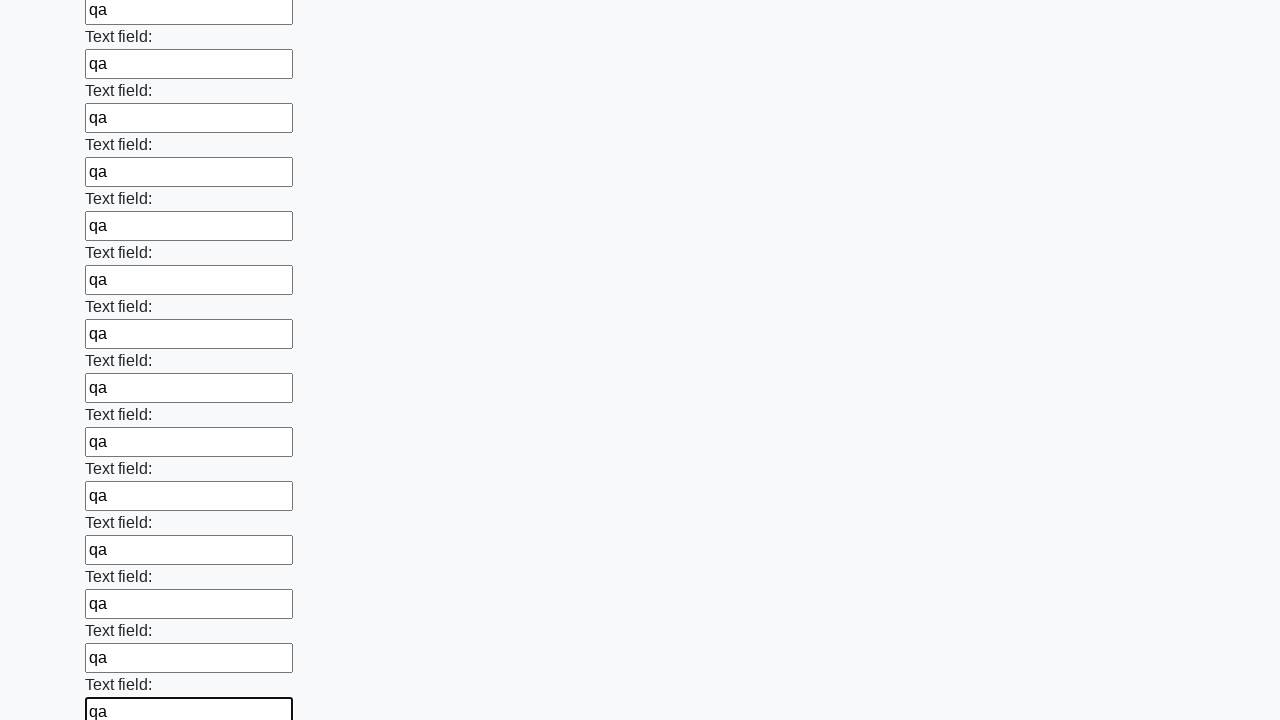

Filled input field with 'qa' on input >> nth=56
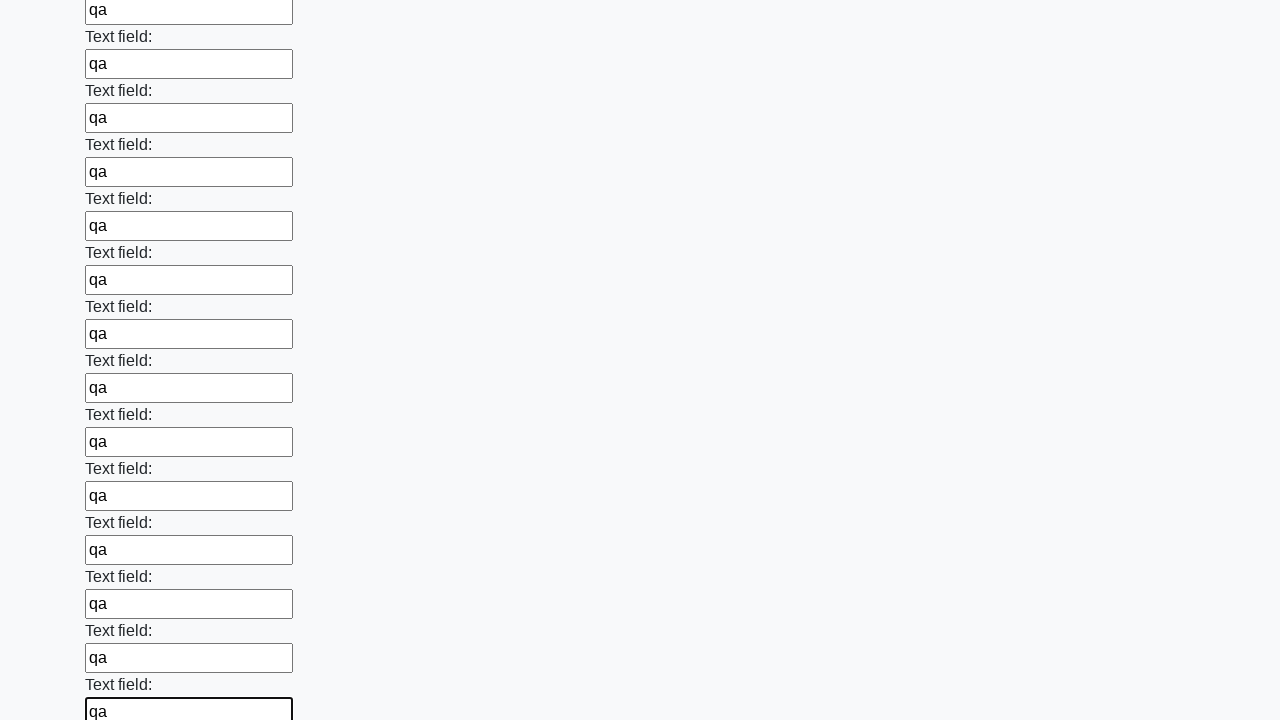

Filled input field with 'qa' on input >> nth=57
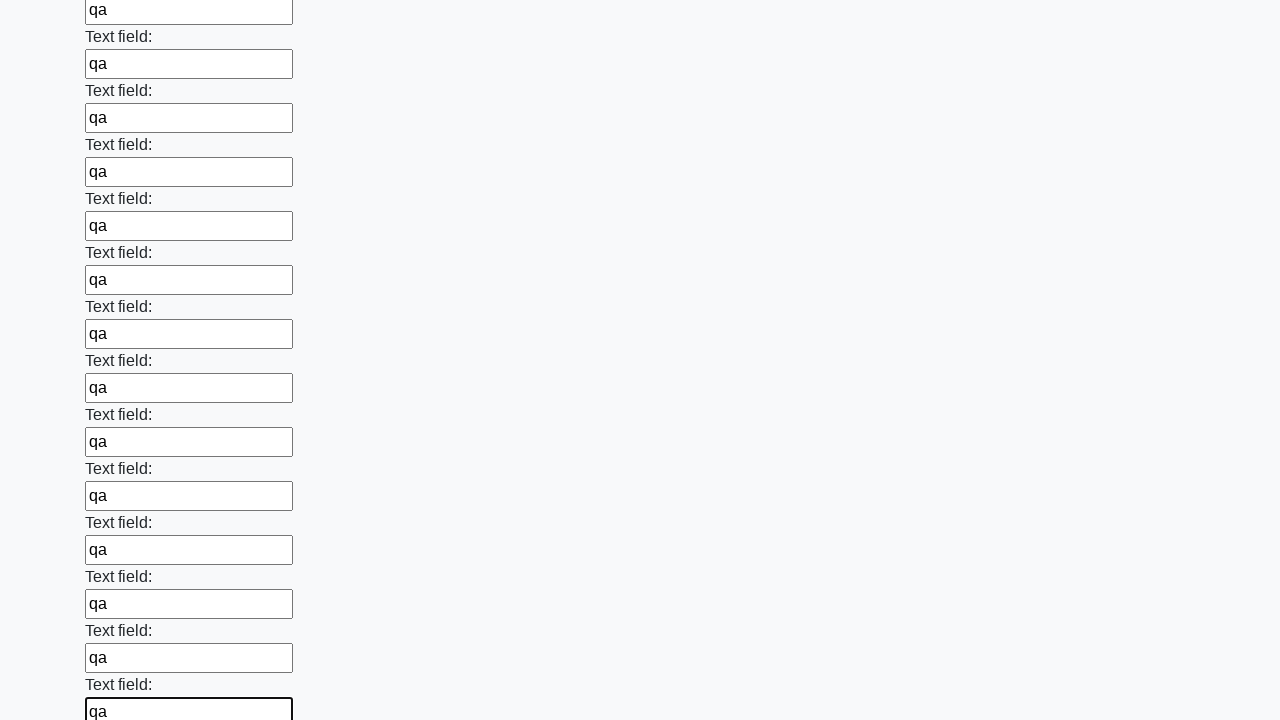

Filled input field with 'qa' on input >> nth=58
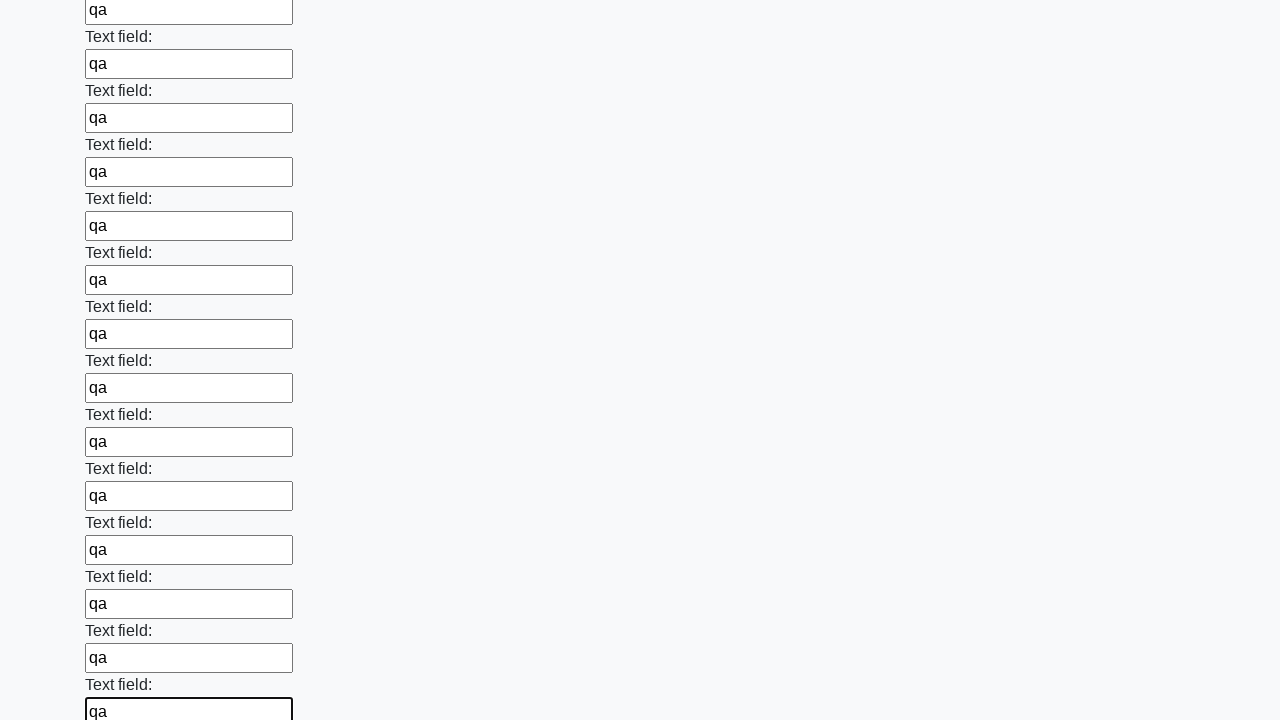

Filled input field with 'qa' on input >> nth=59
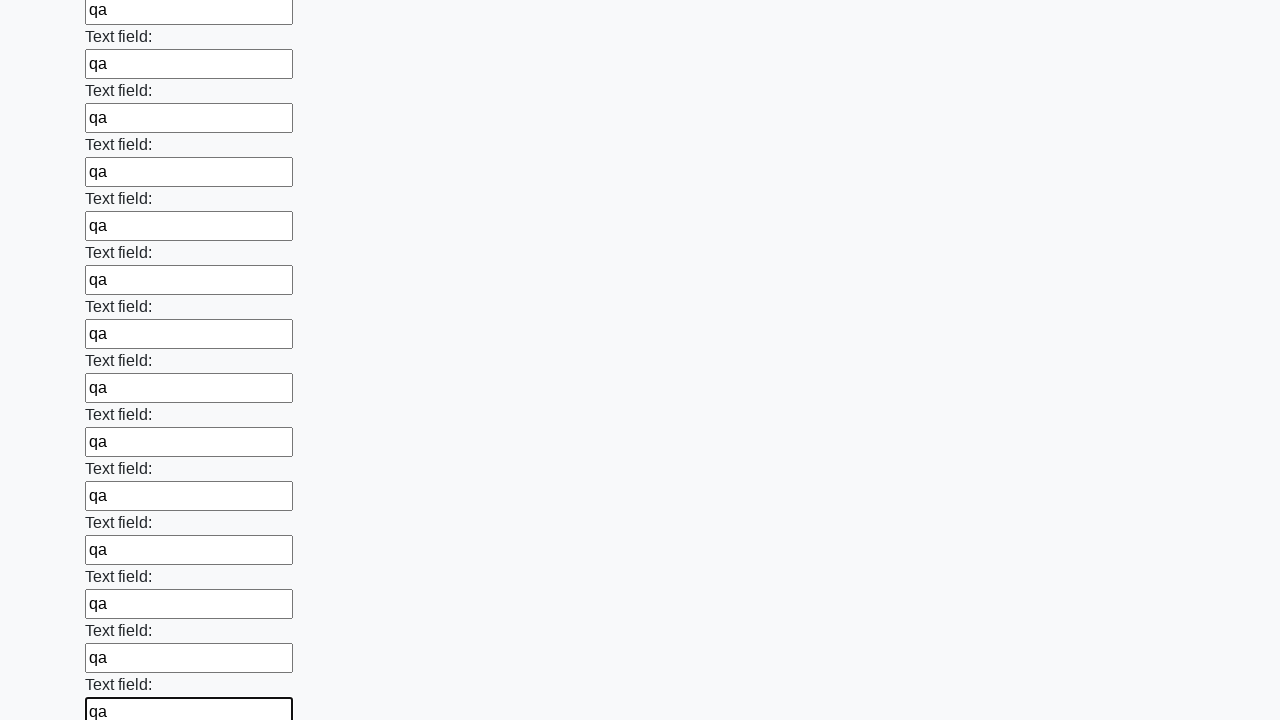

Filled input field with 'qa' on input >> nth=60
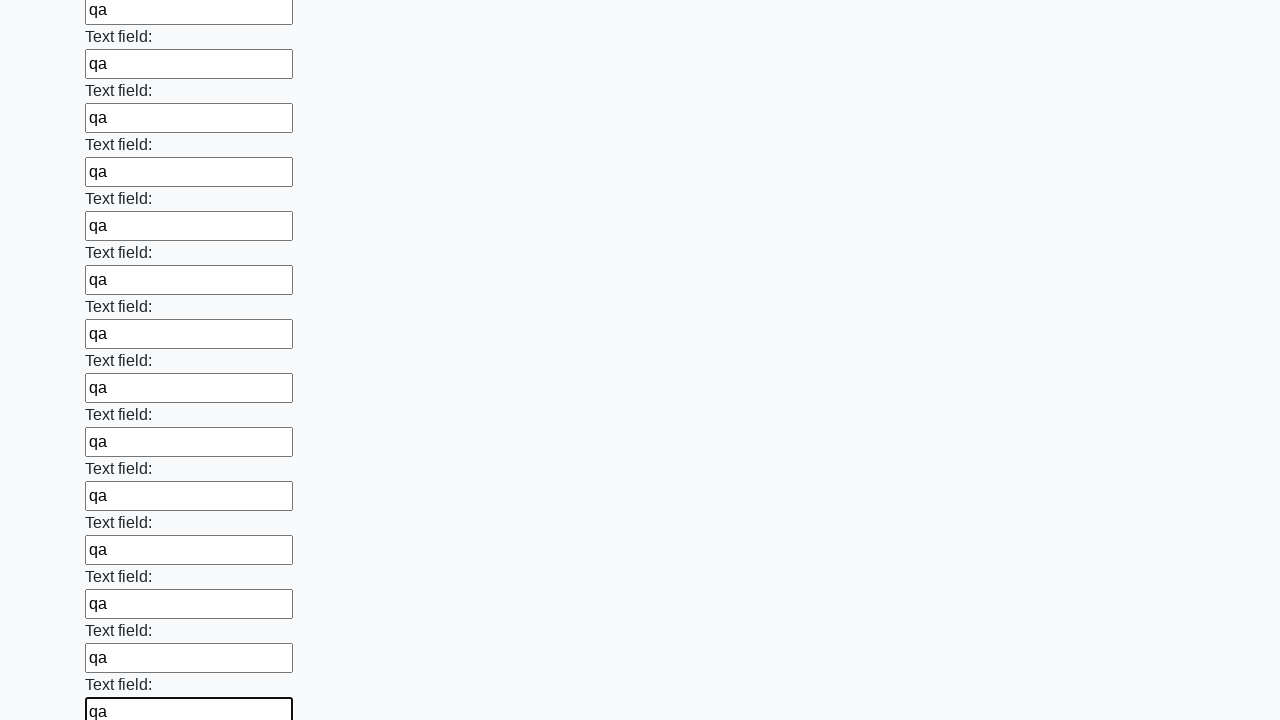

Filled input field with 'qa' on input >> nth=61
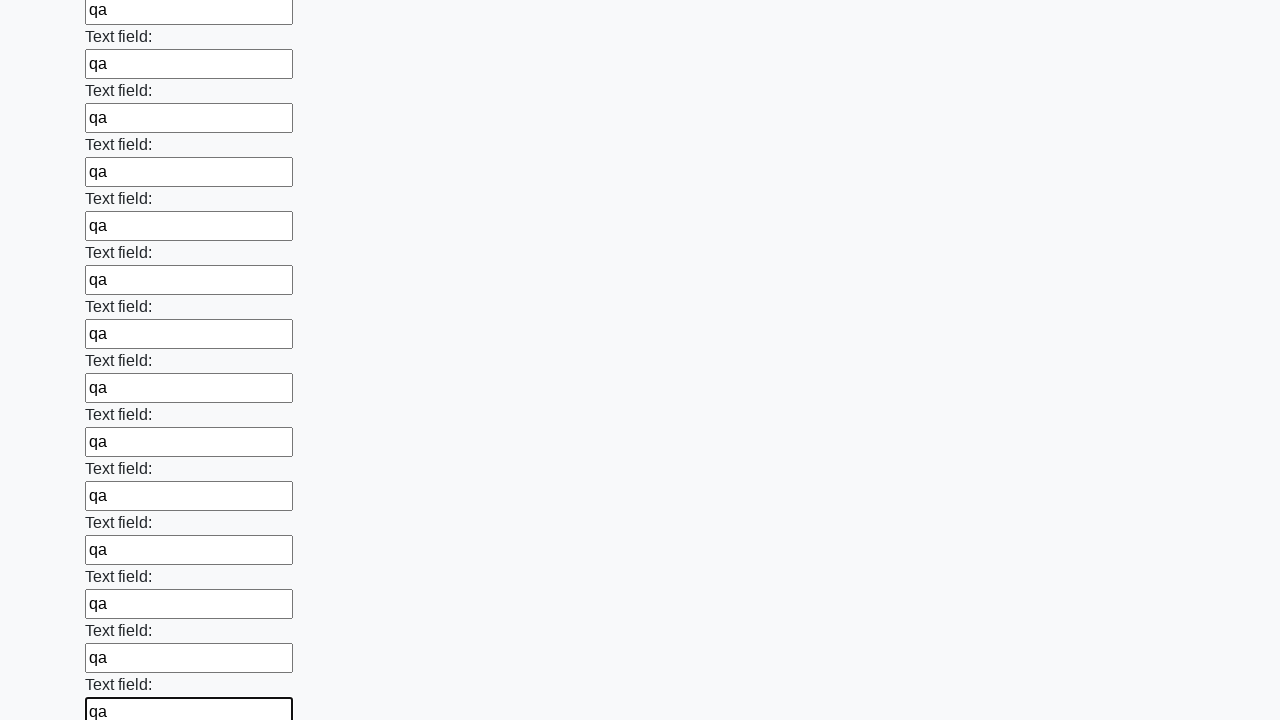

Filled input field with 'qa' on input >> nth=62
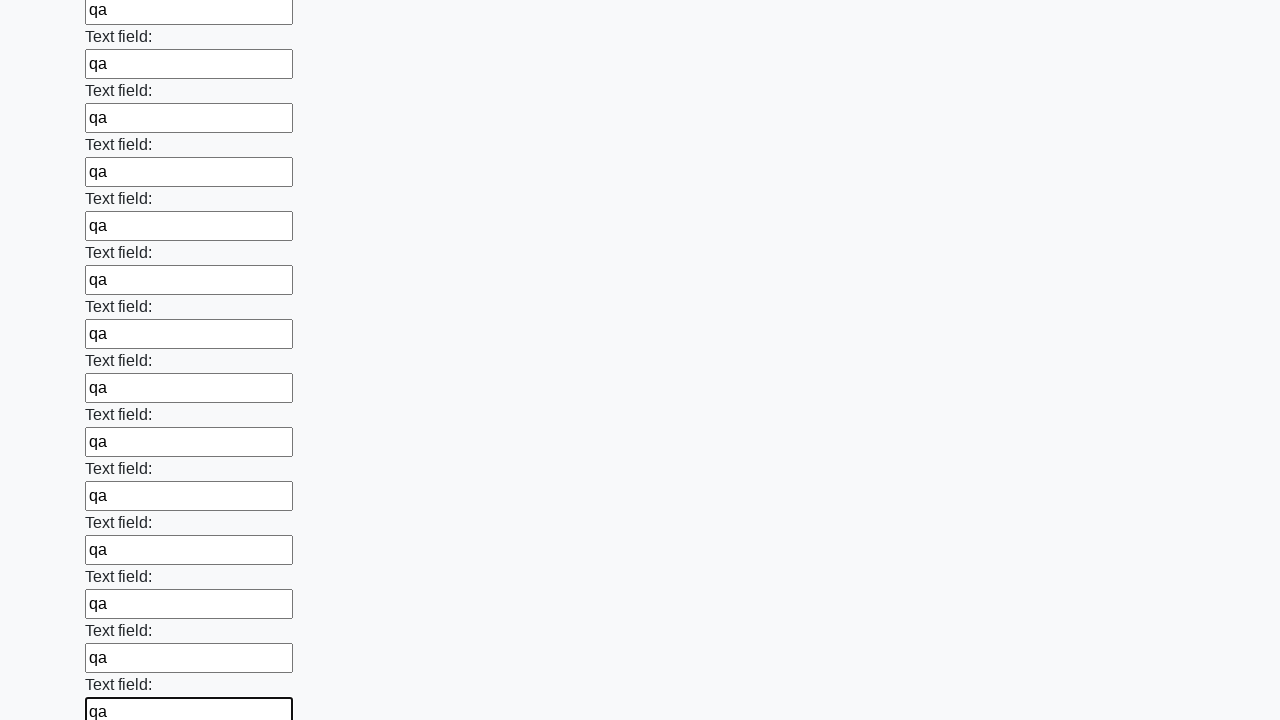

Filled input field with 'qa' on input >> nth=63
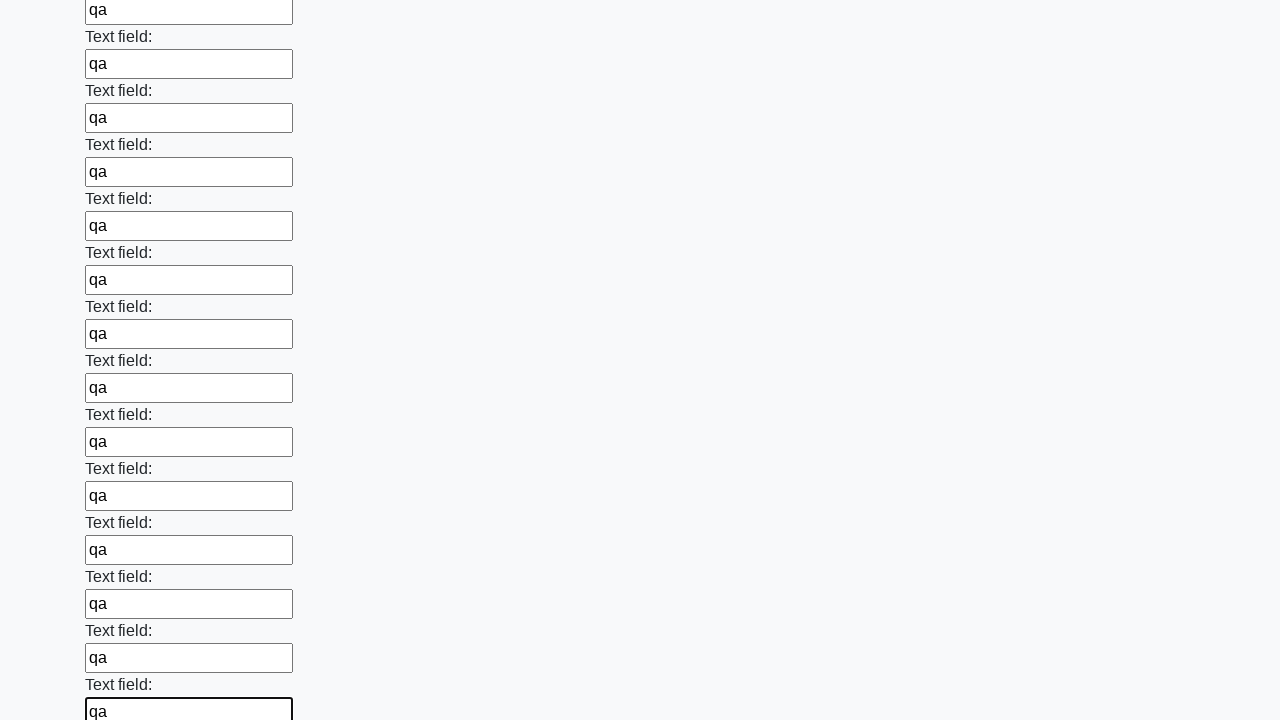

Filled input field with 'qa' on input >> nth=64
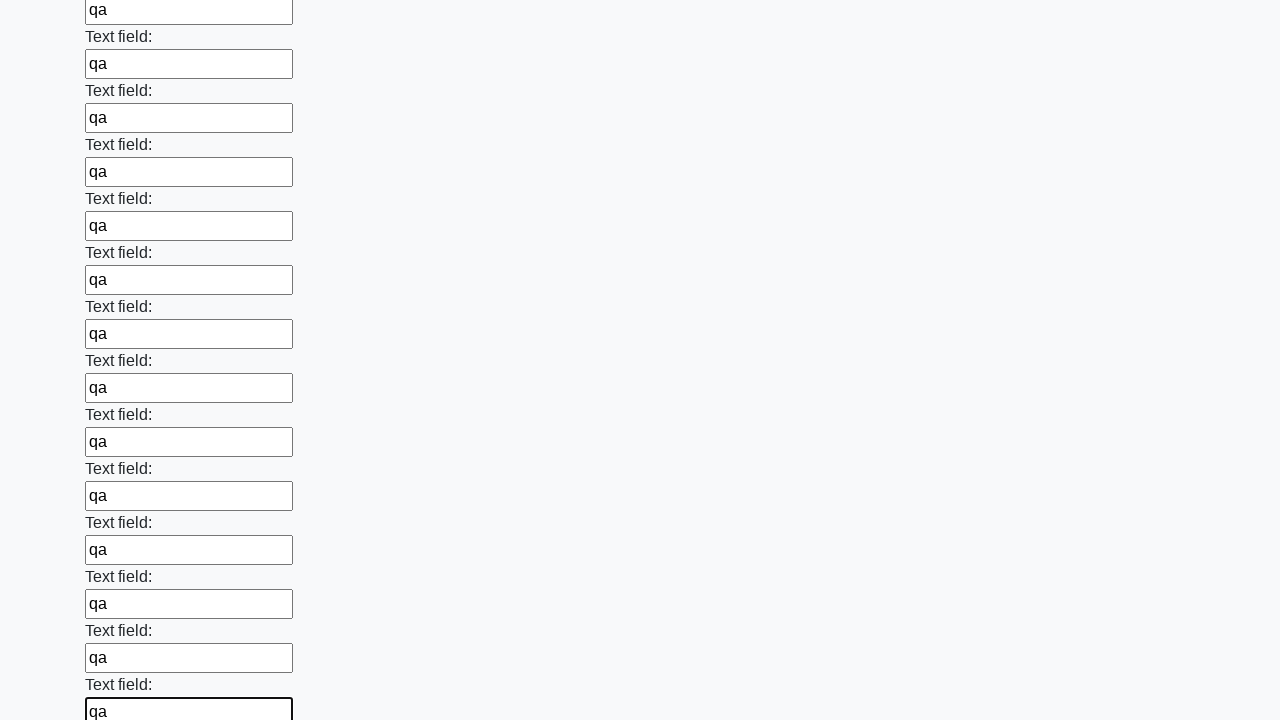

Filled input field with 'qa' on input >> nth=65
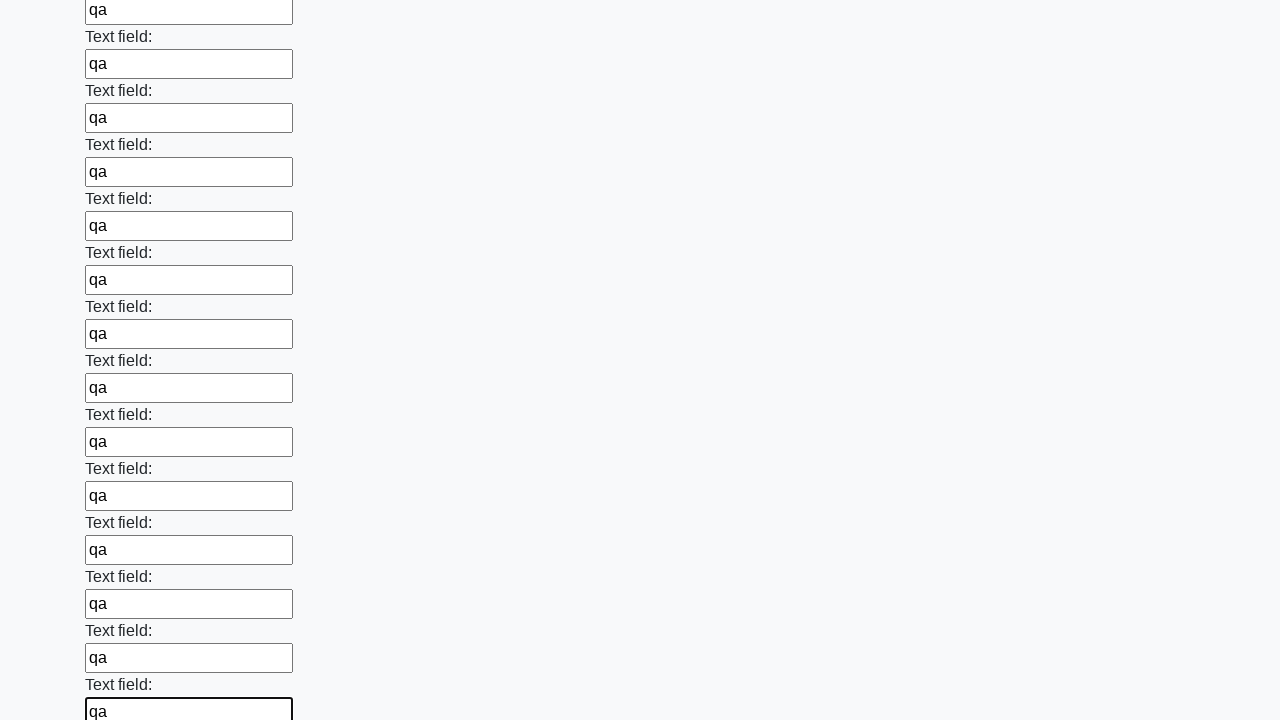

Filled input field with 'qa' on input >> nth=66
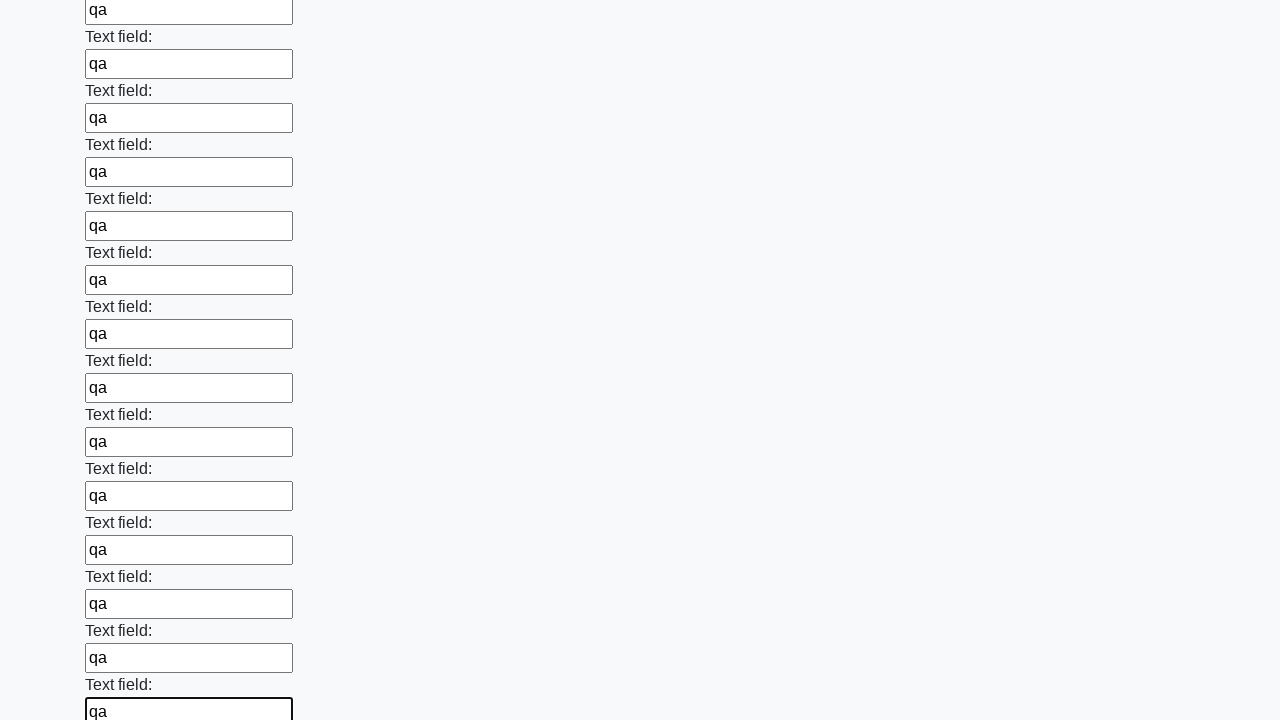

Filled input field with 'qa' on input >> nth=67
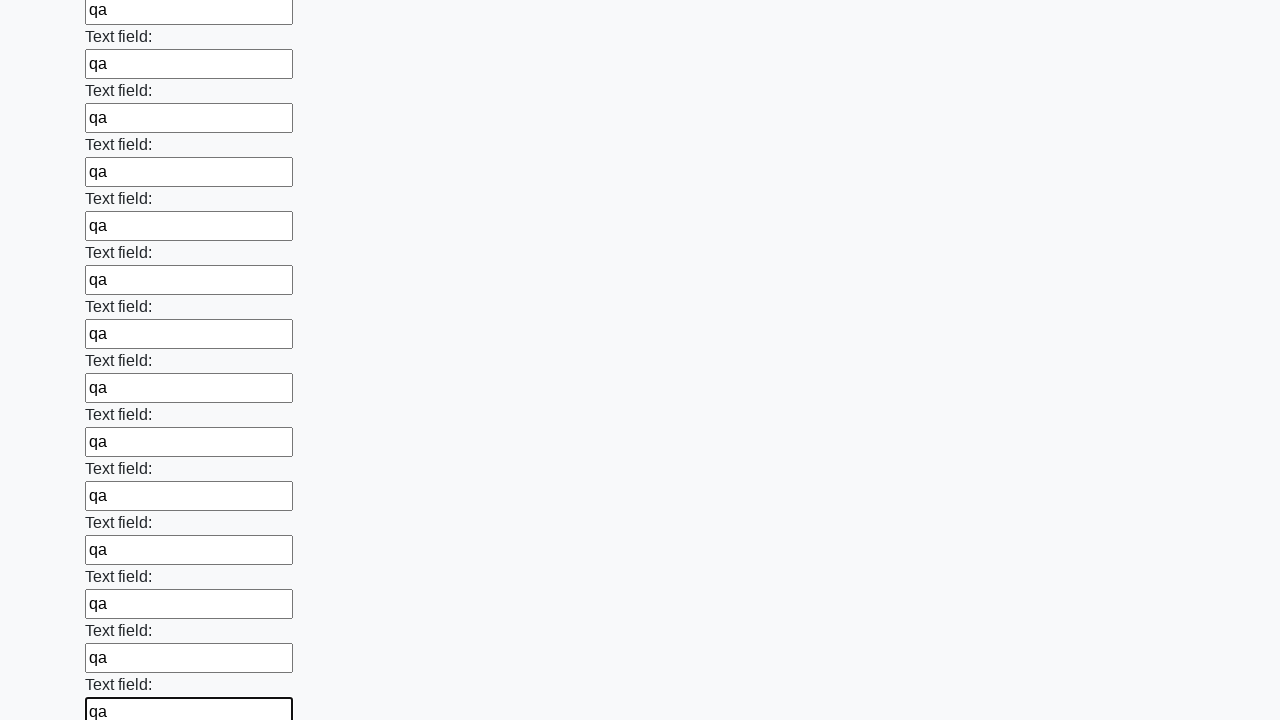

Filled input field with 'qa' on input >> nth=68
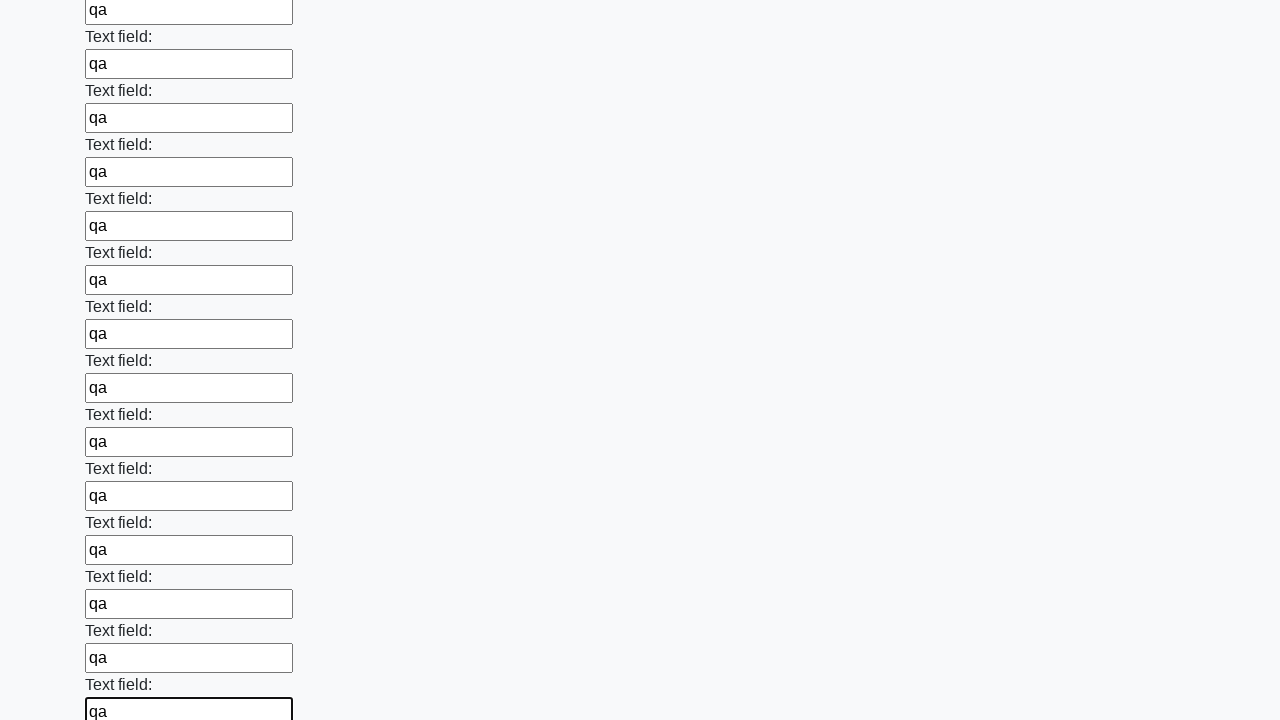

Filled input field with 'qa' on input >> nth=69
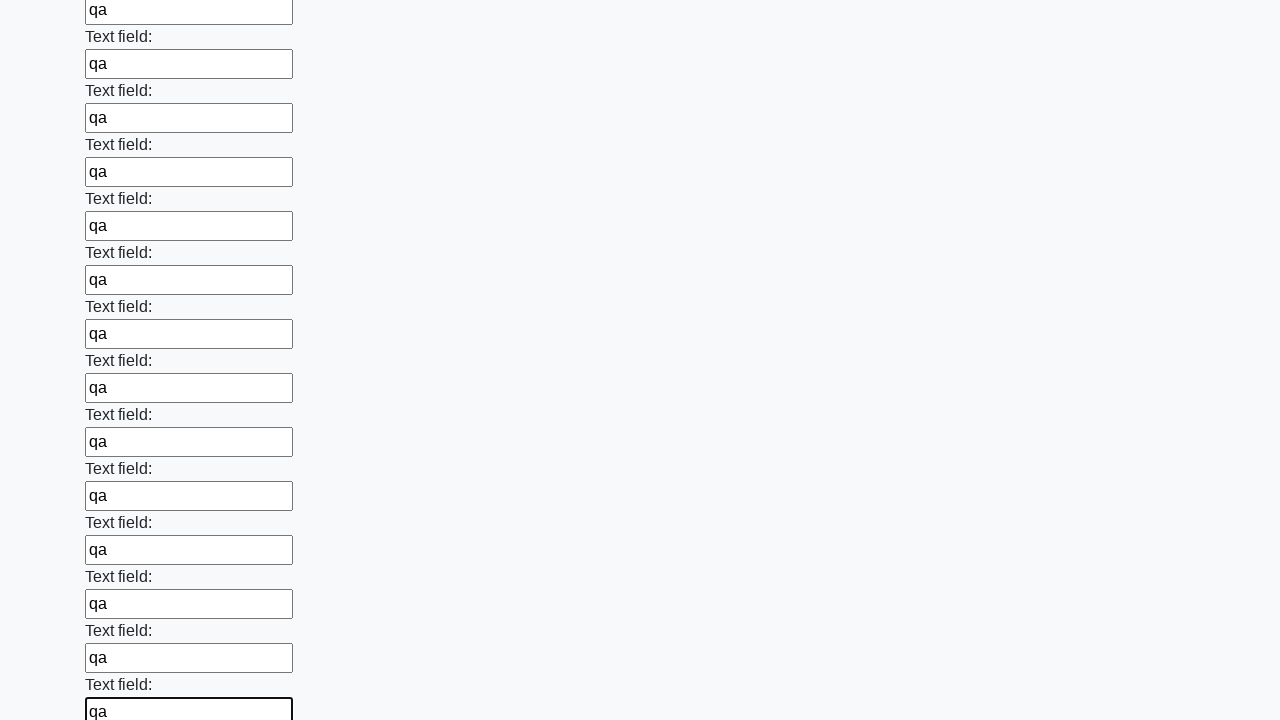

Filled input field with 'qa' on input >> nth=70
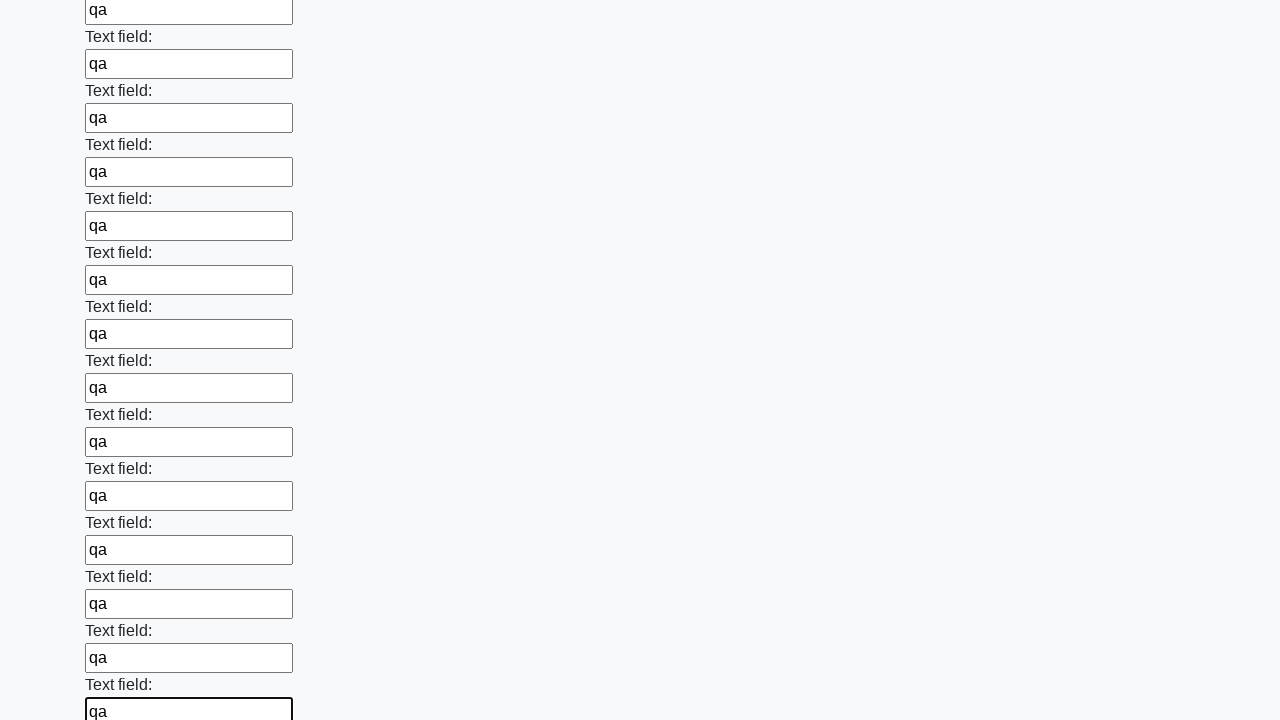

Filled input field with 'qa' on input >> nth=71
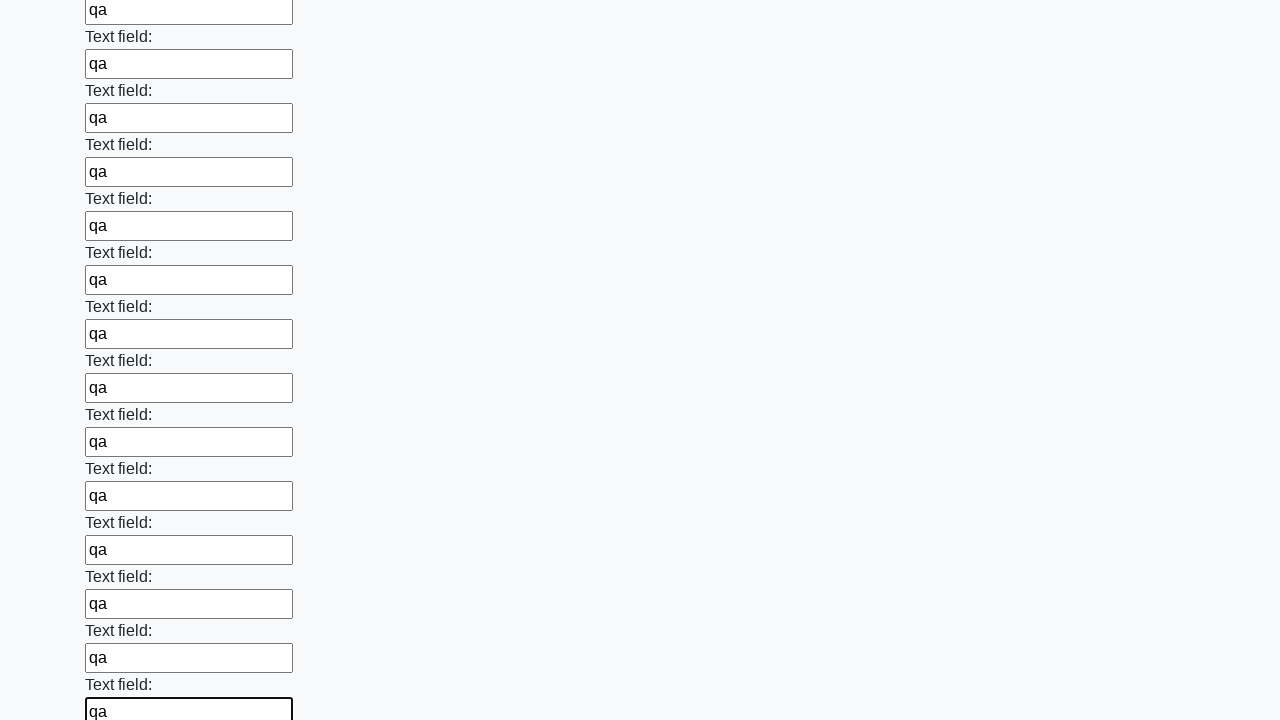

Filled input field with 'qa' on input >> nth=72
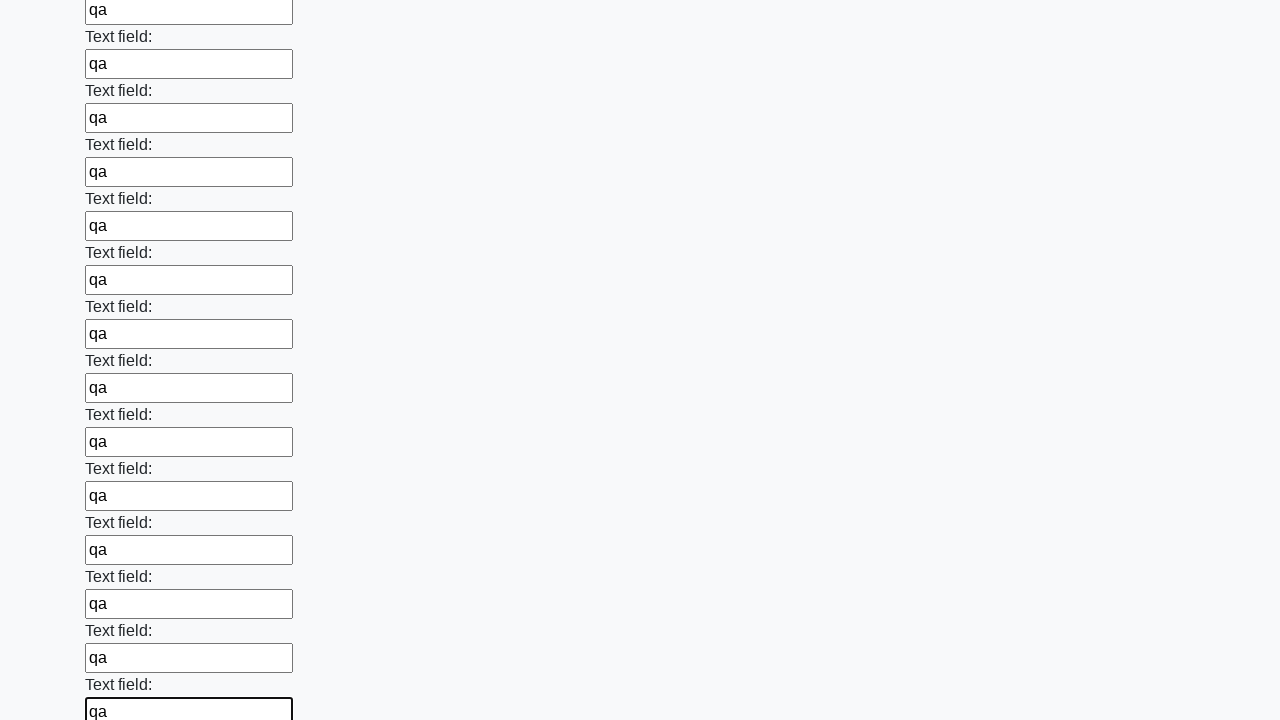

Filled input field with 'qa' on input >> nth=73
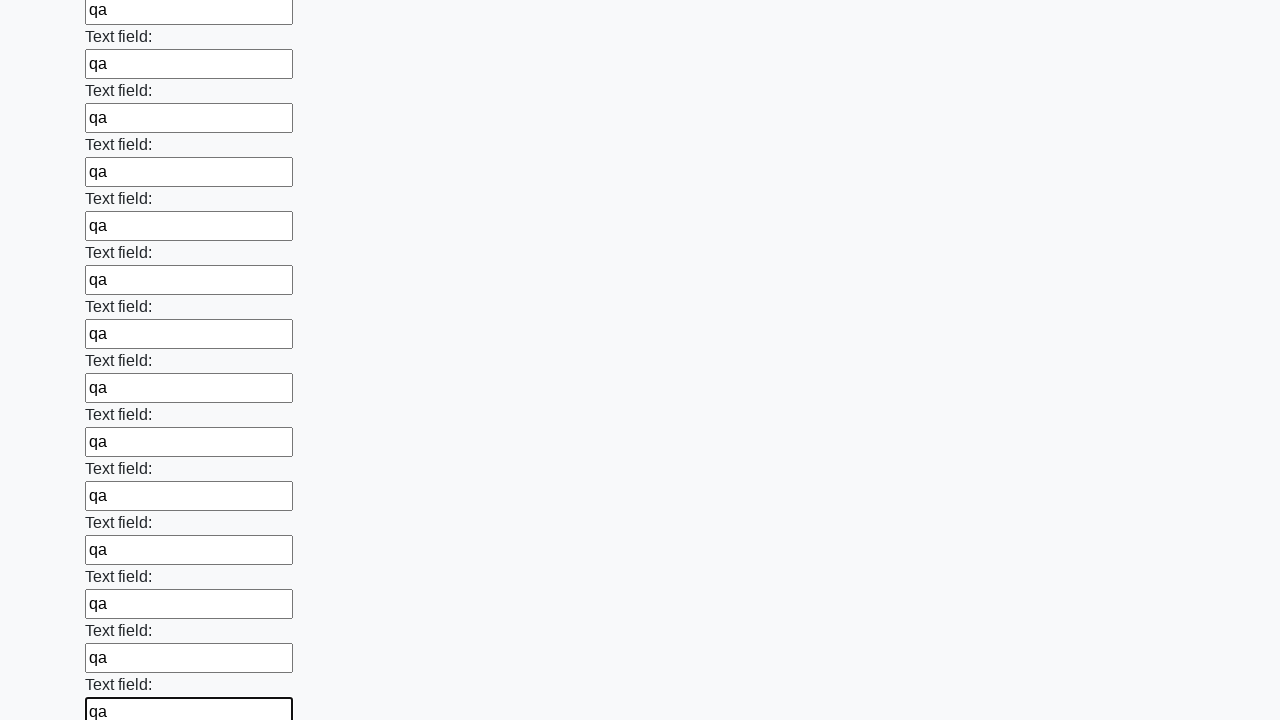

Filled input field with 'qa' on input >> nth=74
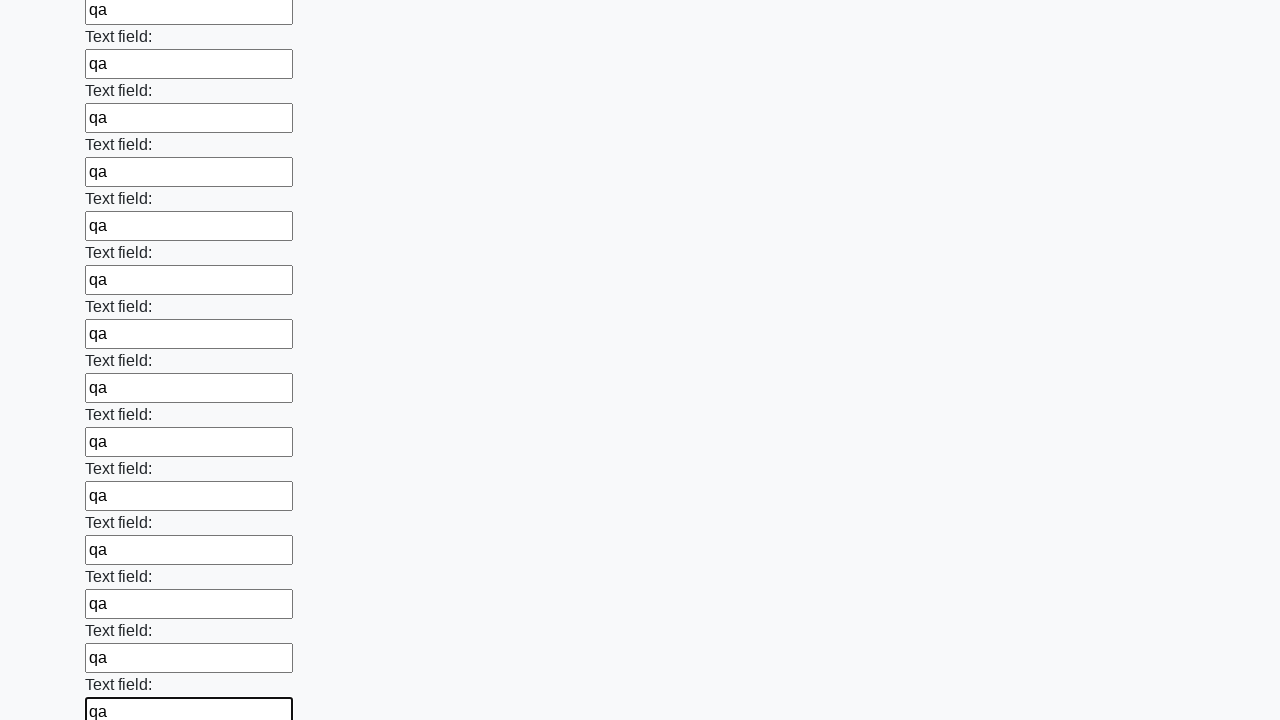

Filled input field with 'qa' on input >> nth=75
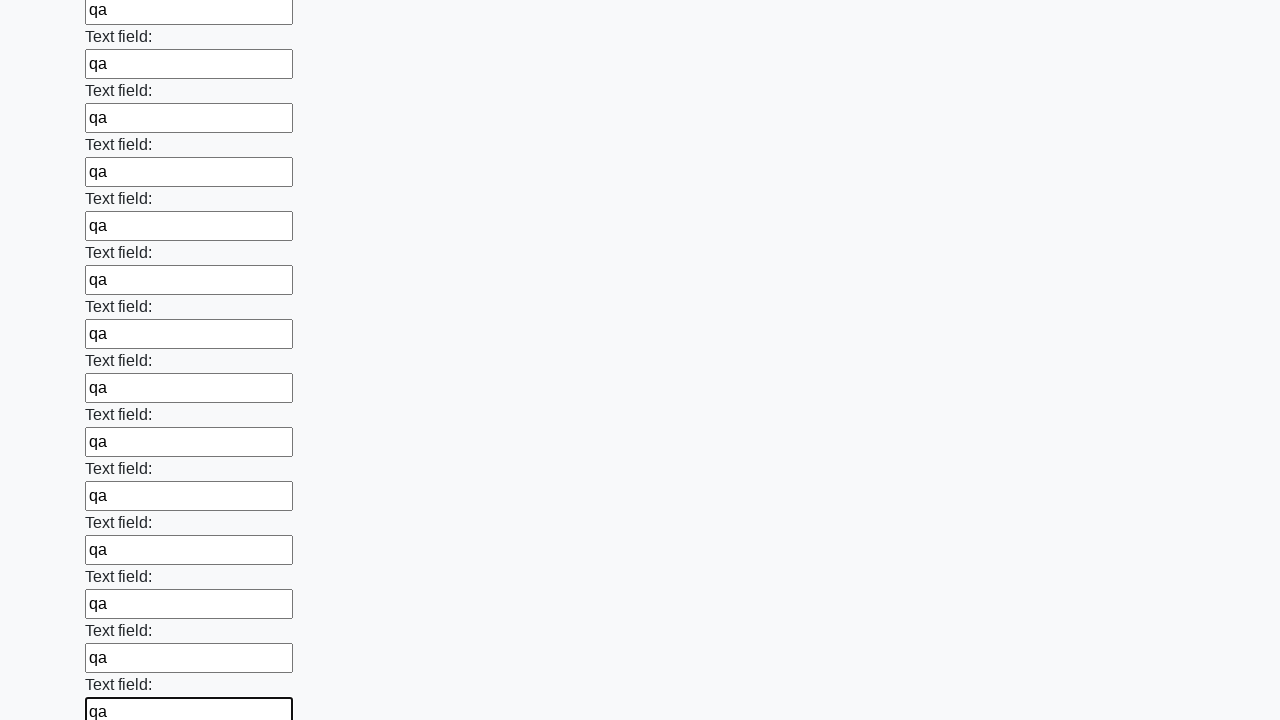

Filled input field with 'qa' on input >> nth=76
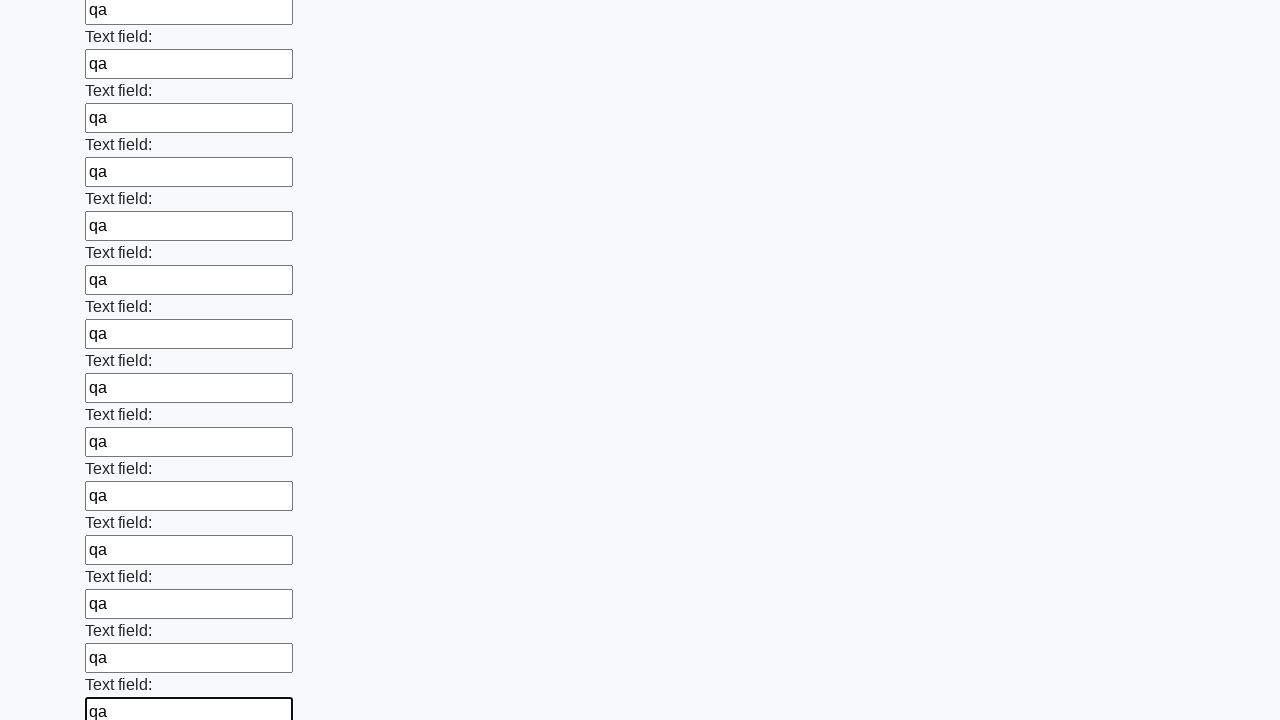

Filled input field with 'qa' on input >> nth=77
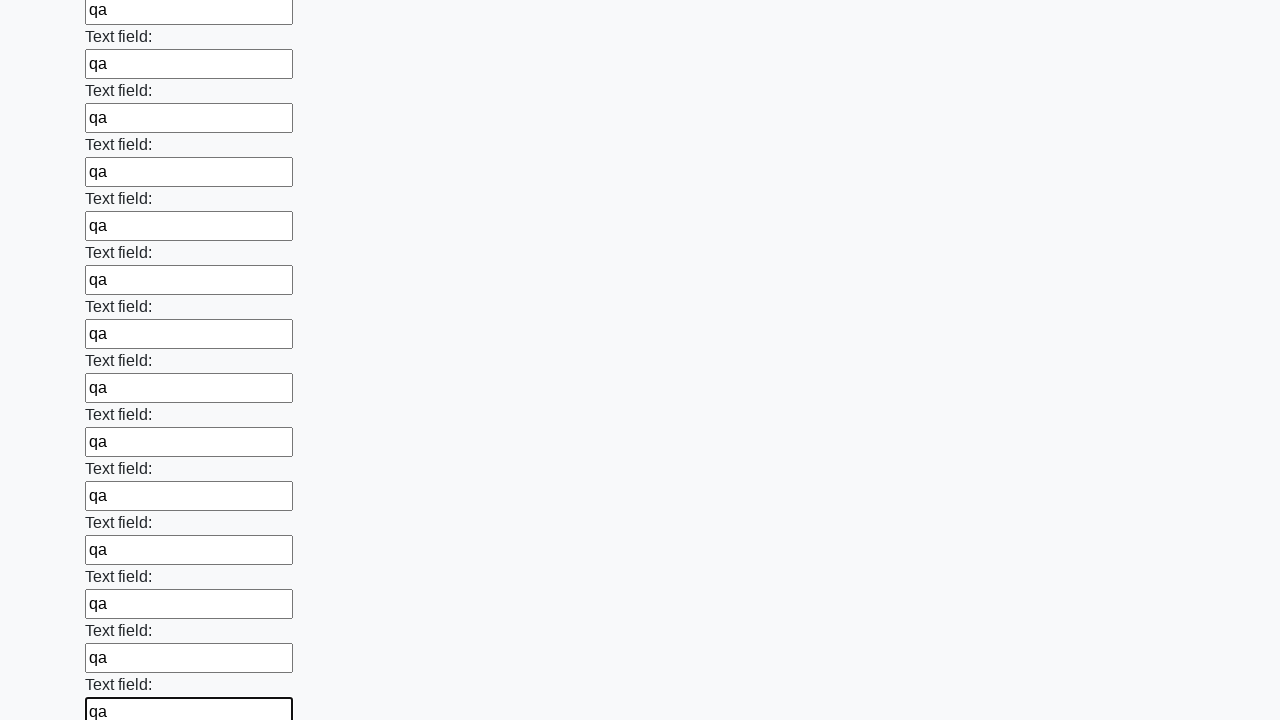

Filled input field with 'qa' on input >> nth=78
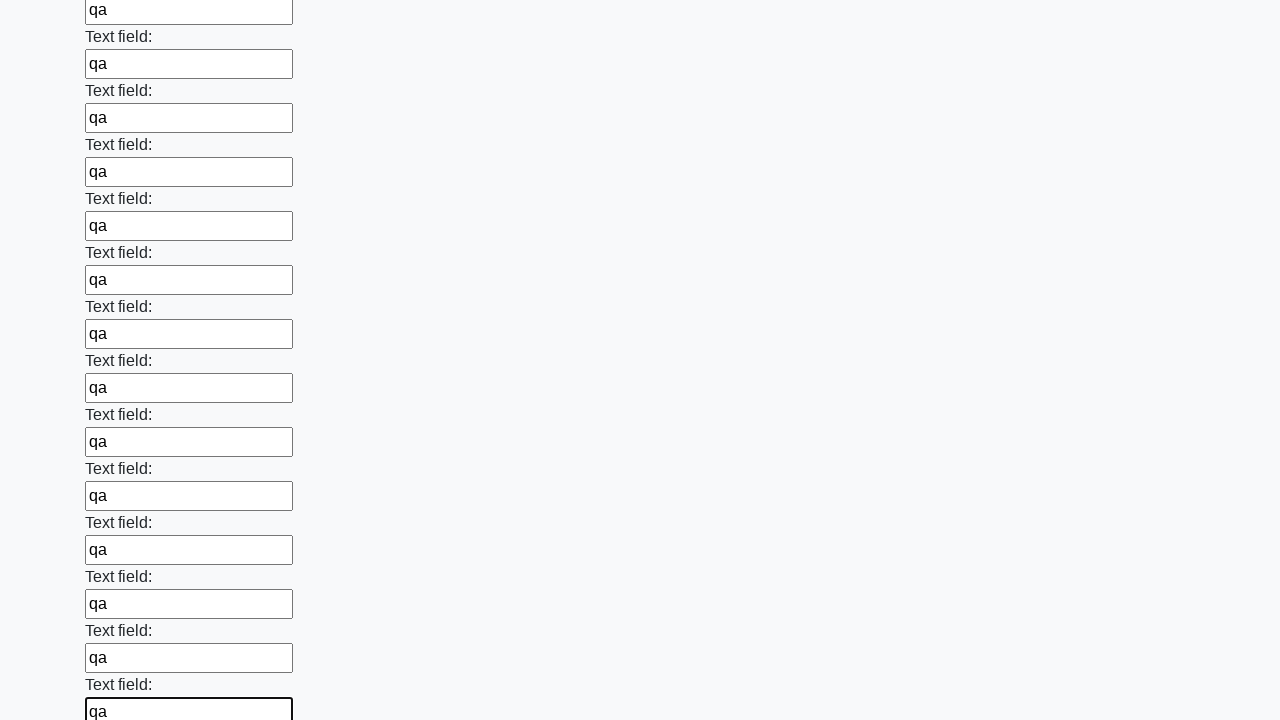

Filled input field with 'qa' on input >> nth=79
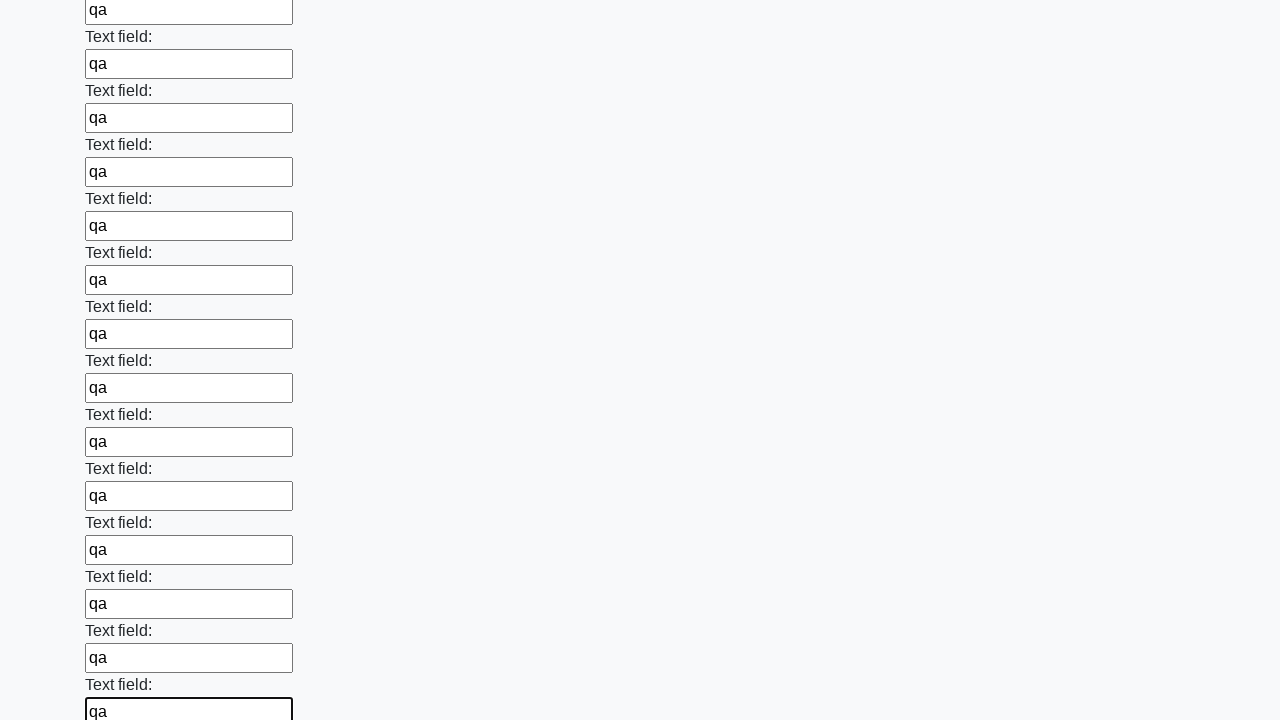

Filled input field with 'qa' on input >> nth=80
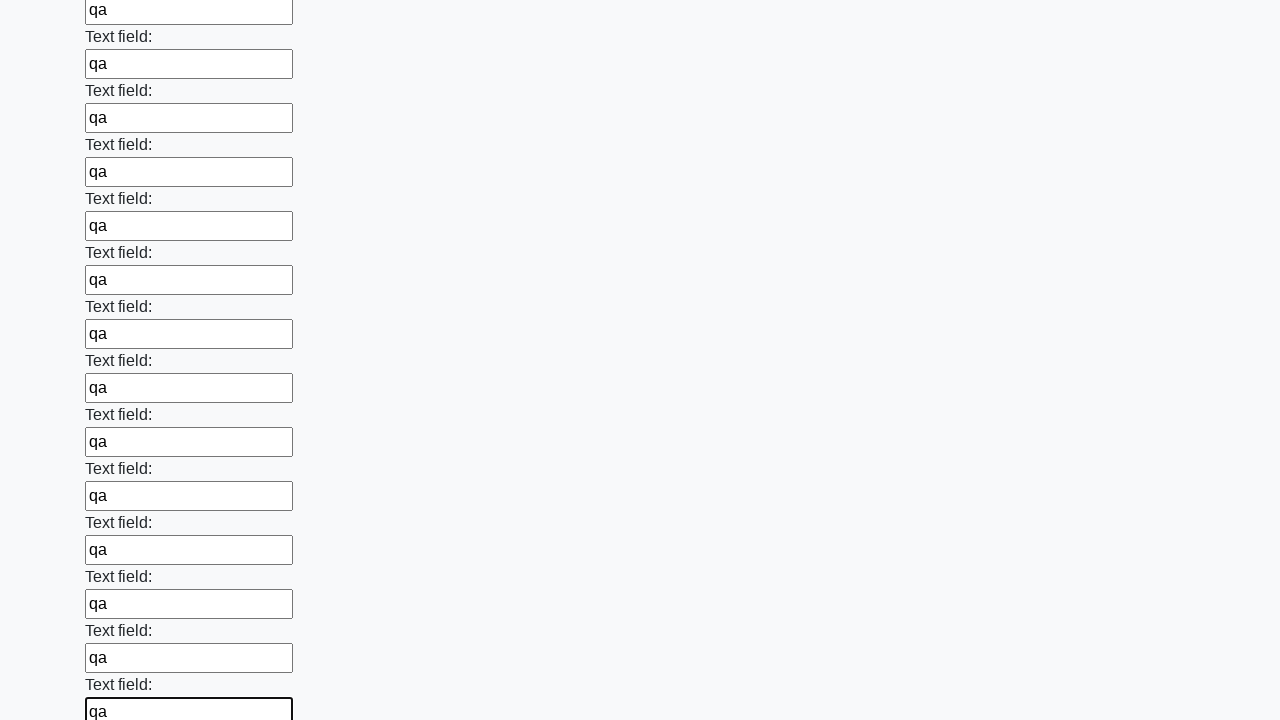

Filled input field with 'qa' on input >> nth=81
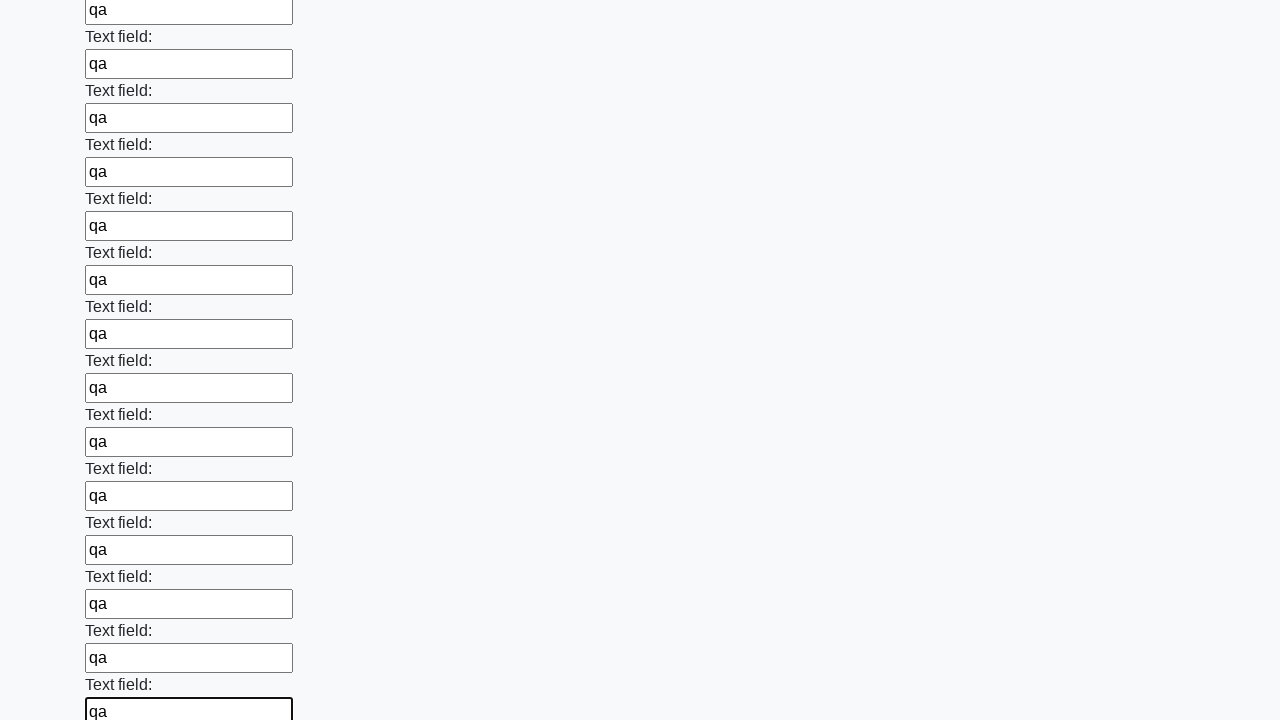

Filled input field with 'qa' on input >> nth=82
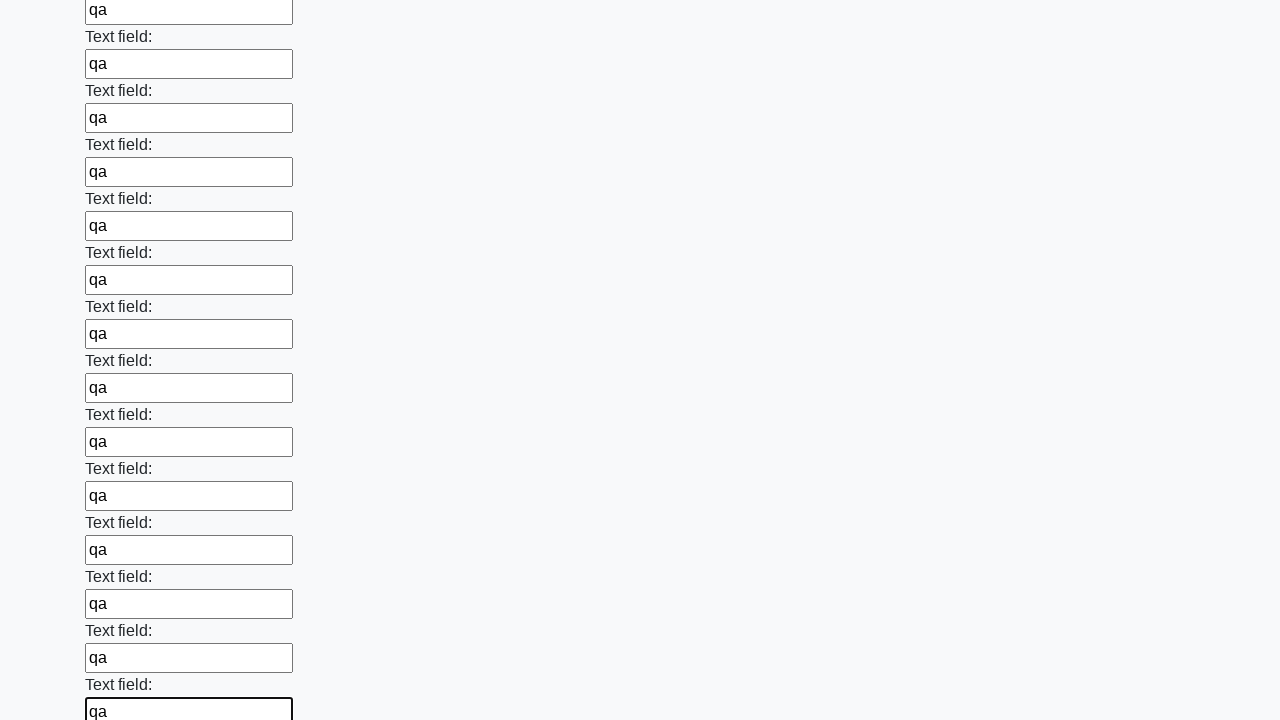

Filled input field with 'qa' on input >> nth=83
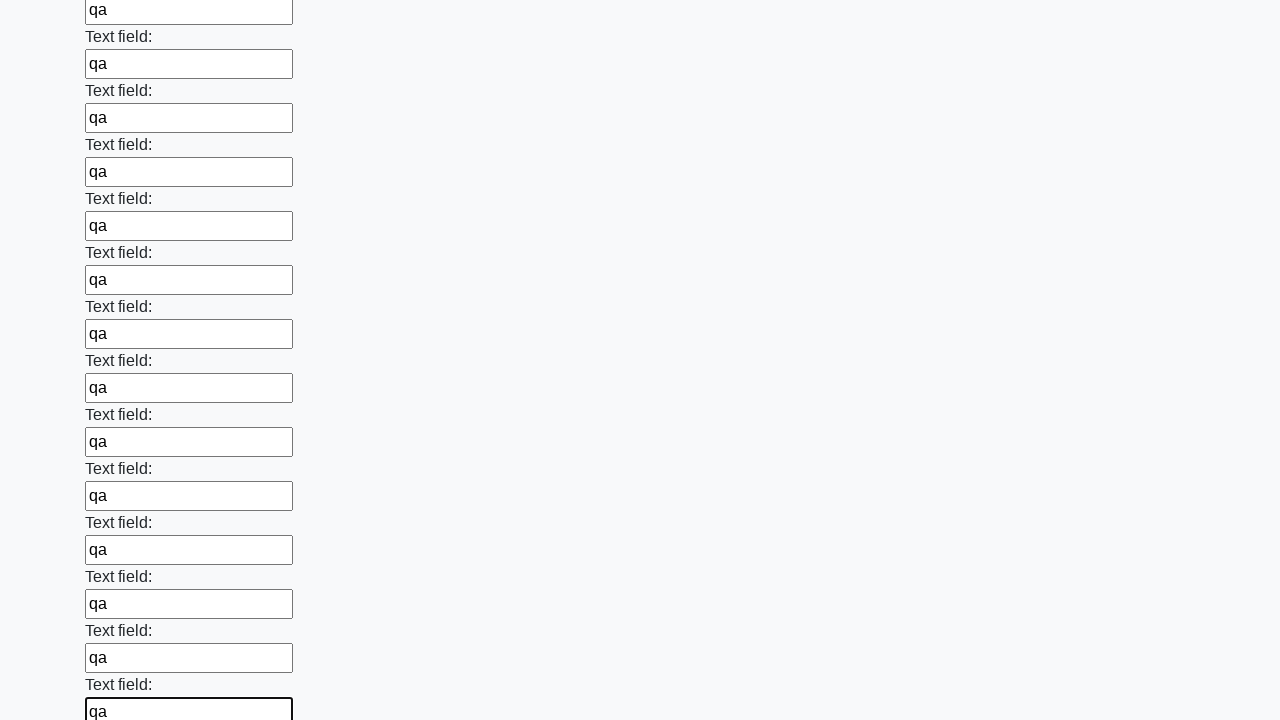

Filled input field with 'qa' on input >> nth=84
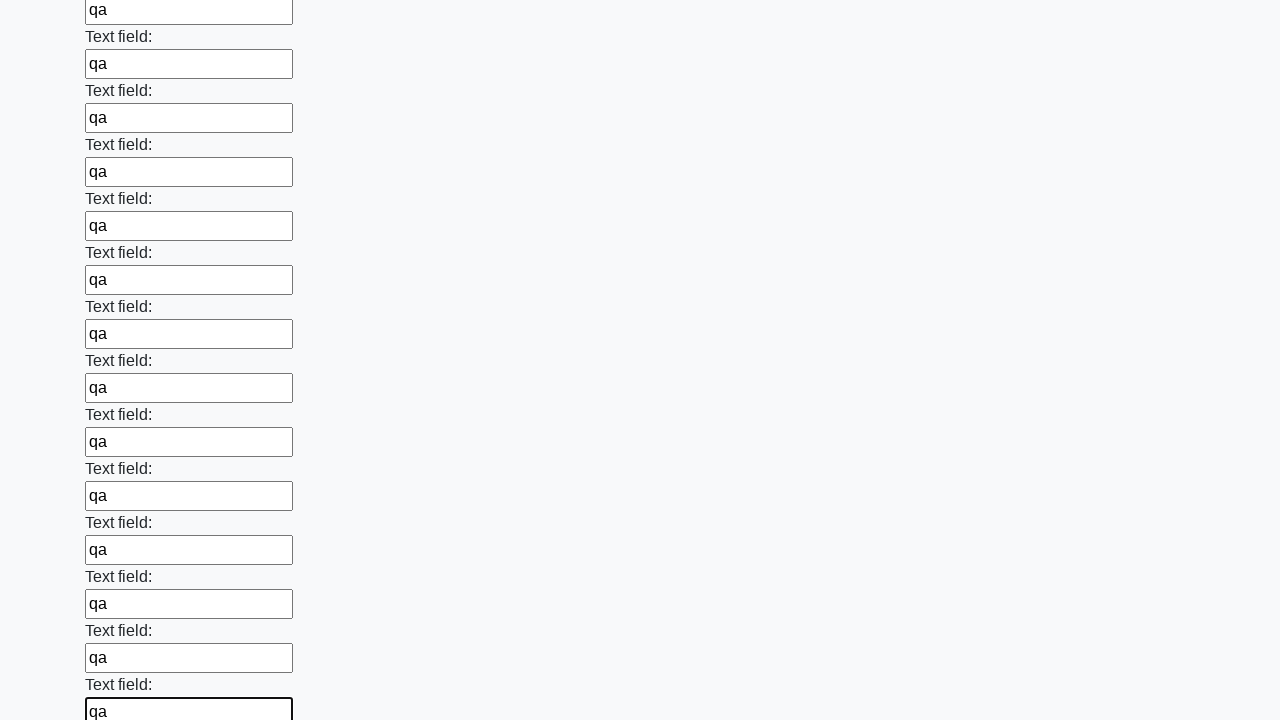

Filled input field with 'qa' on input >> nth=85
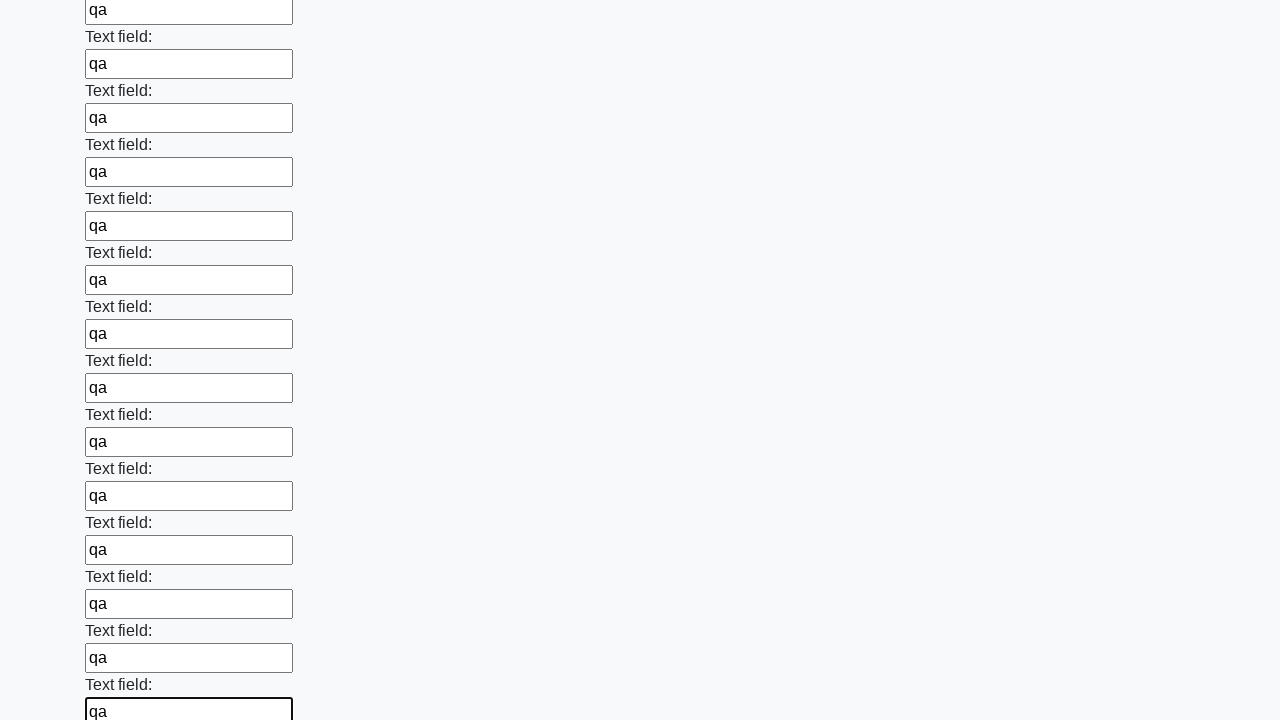

Filled input field with 'qa' on input >> nth=86
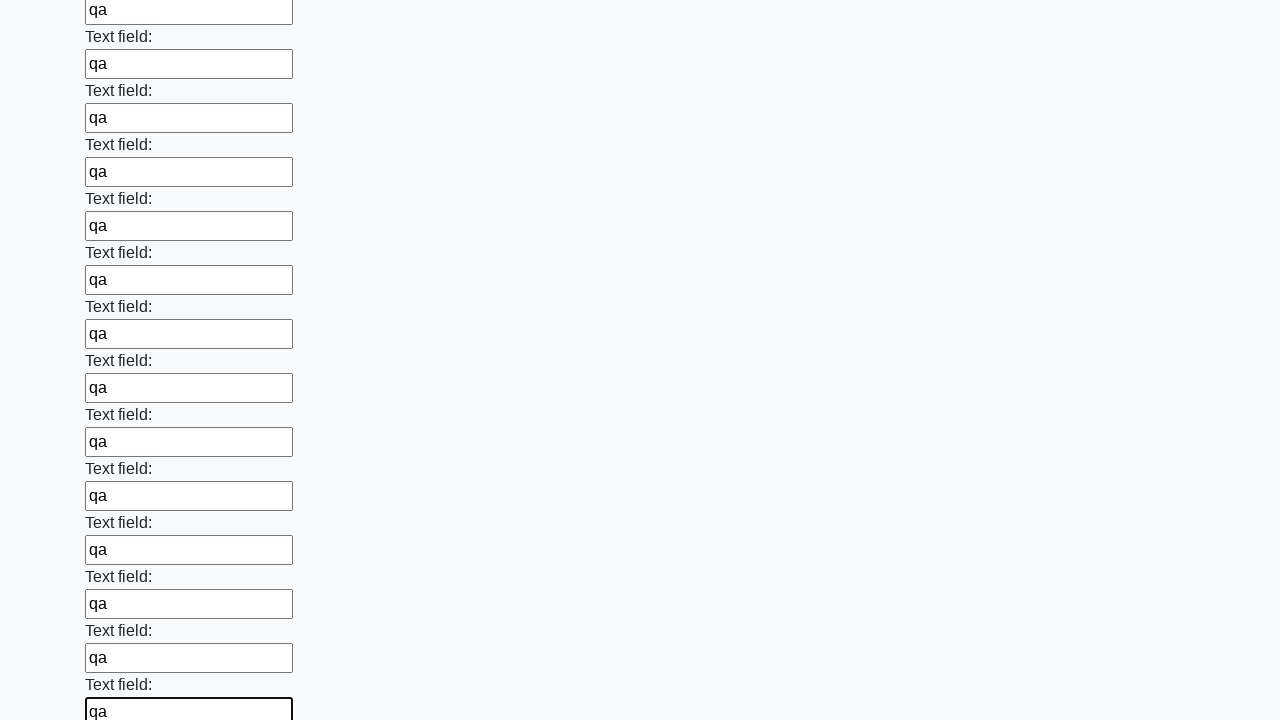

Filled input field with 'qa' on input >> nth=87
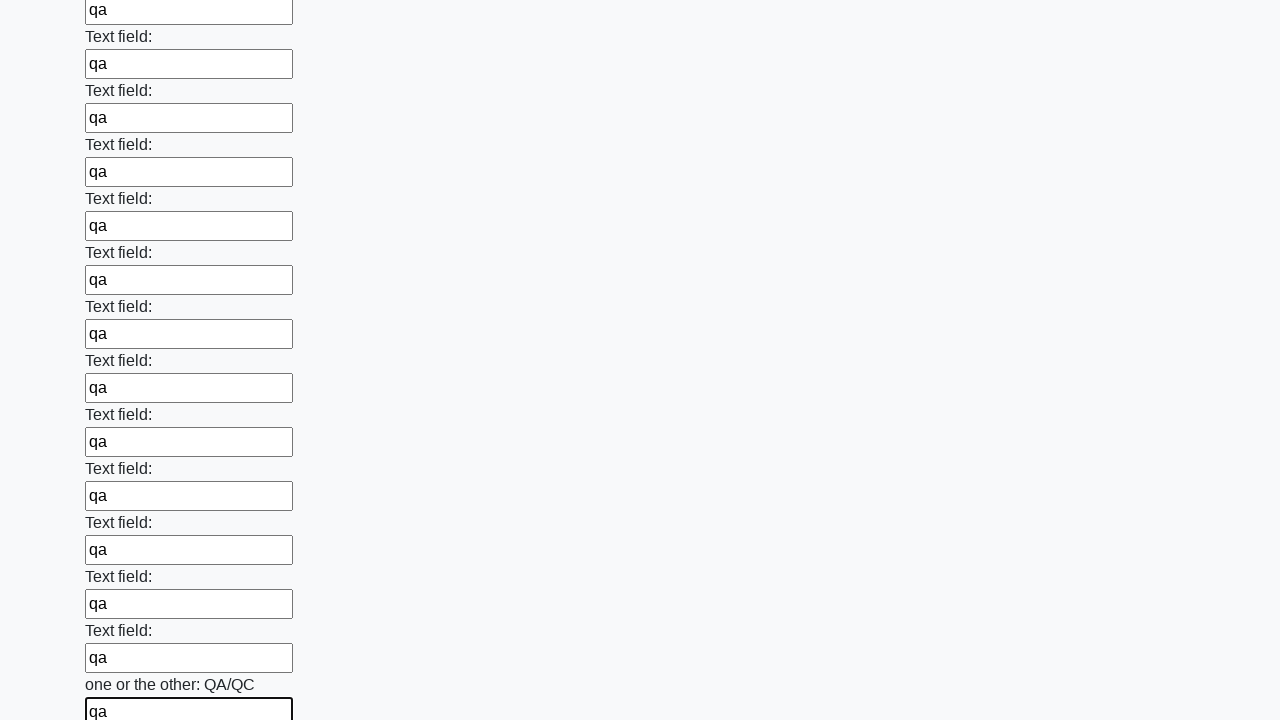

Filled input field with 'qa' on input >> nth=88
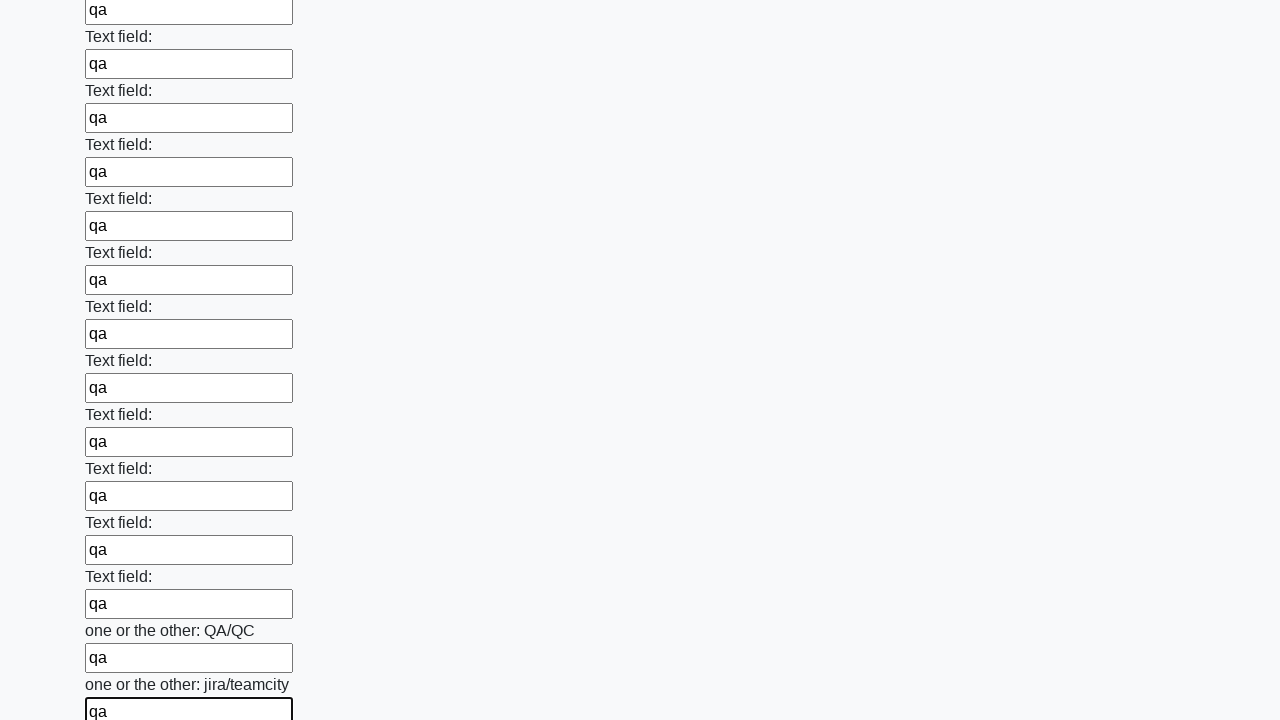

Filled input field with 'qa' on input >> nth=89
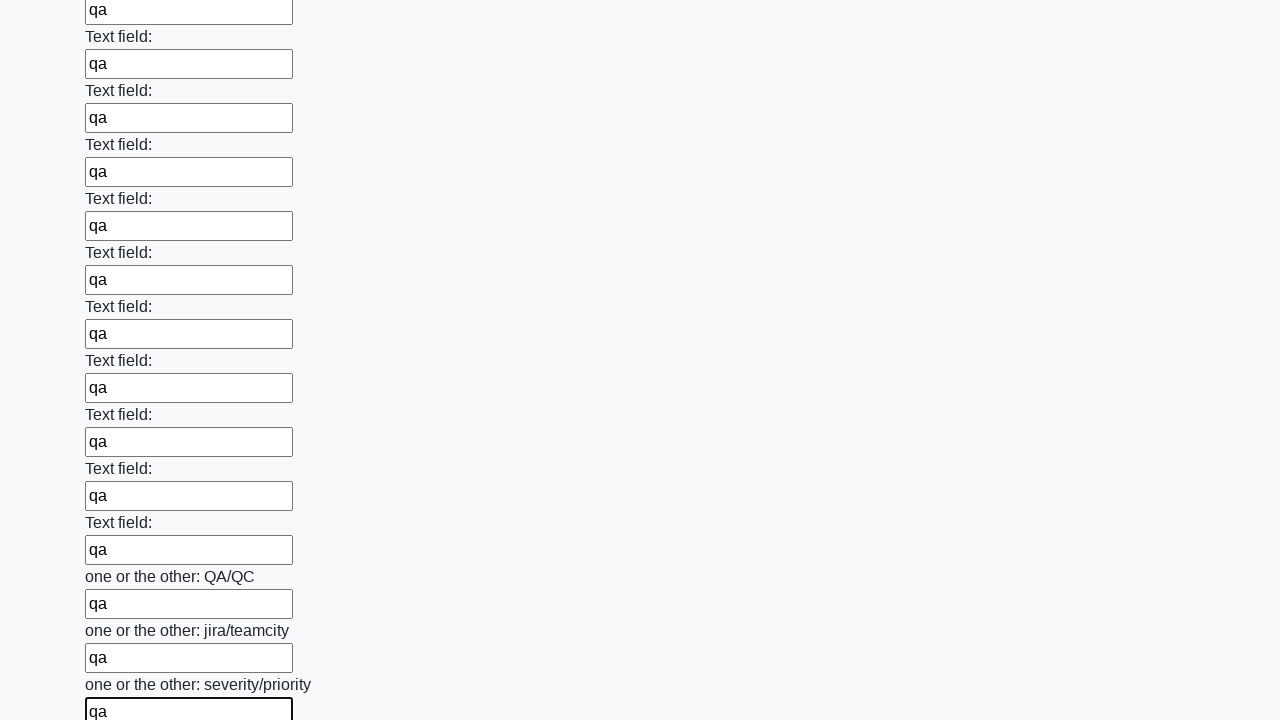

Filled input field with 'qa' on input >> nth=90
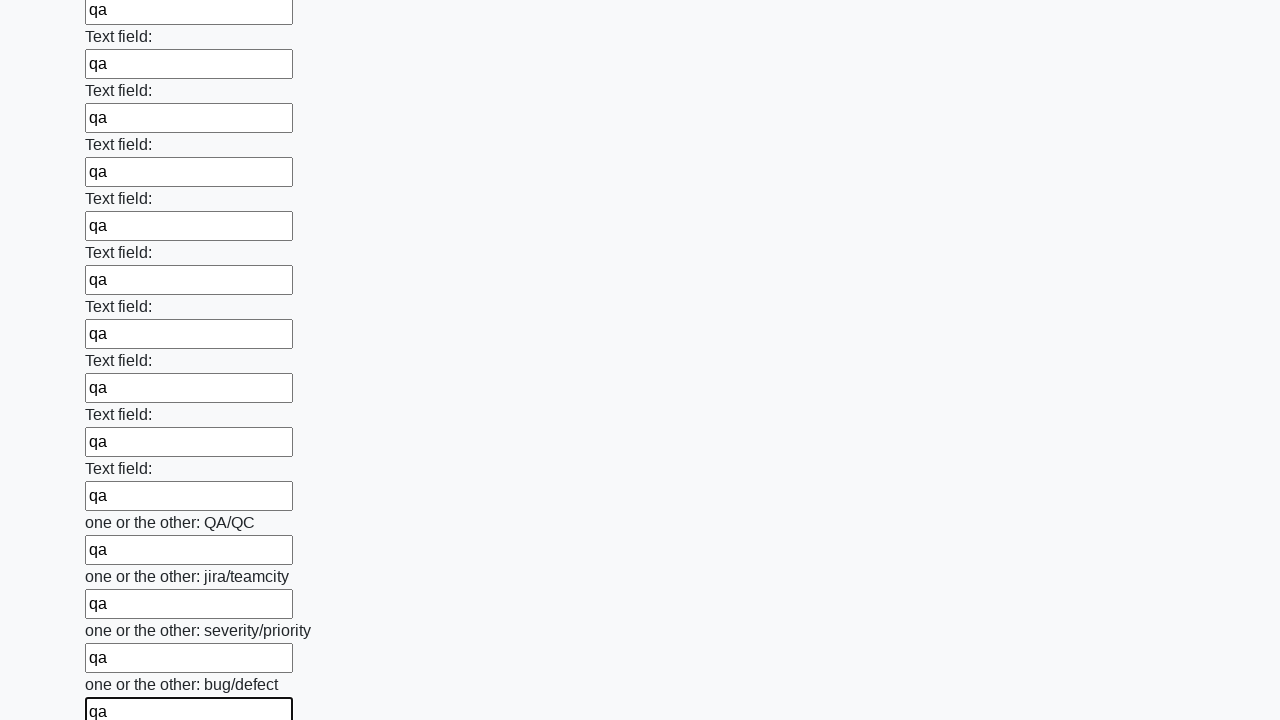

Filled input field with 'qa' on input >> nth=91
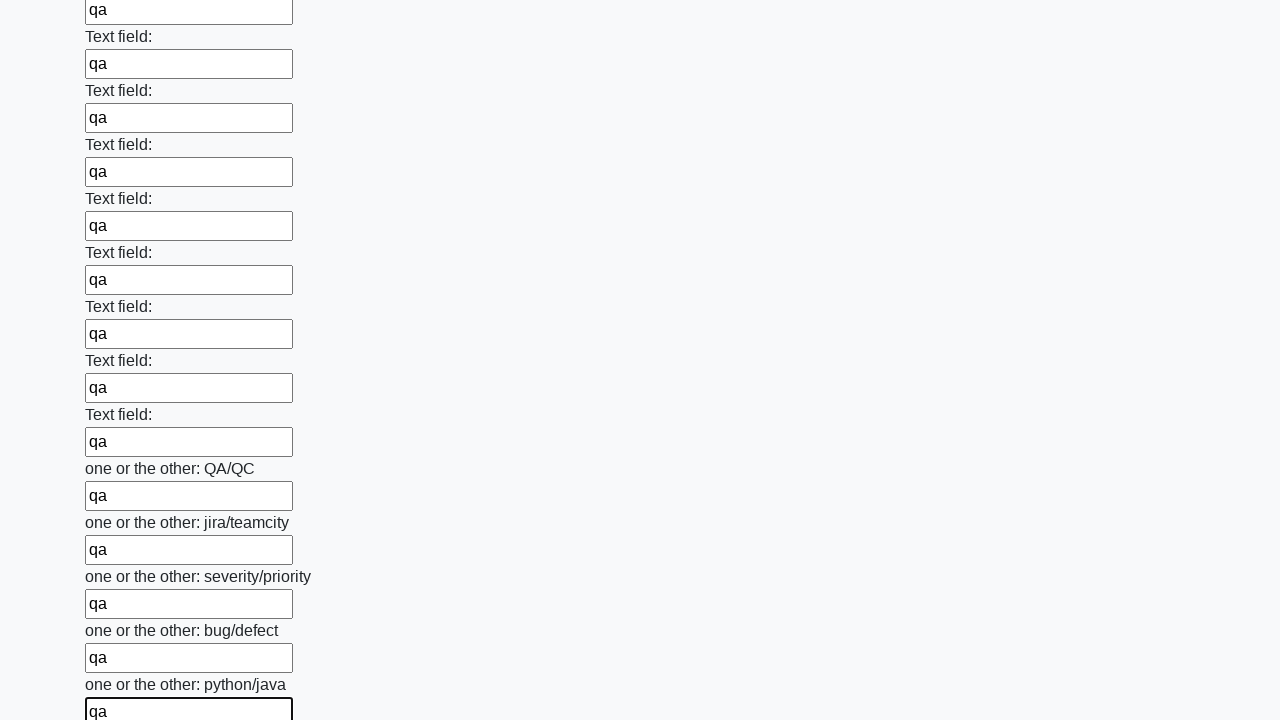

Filled input field with 'qa' on input >> nth=92
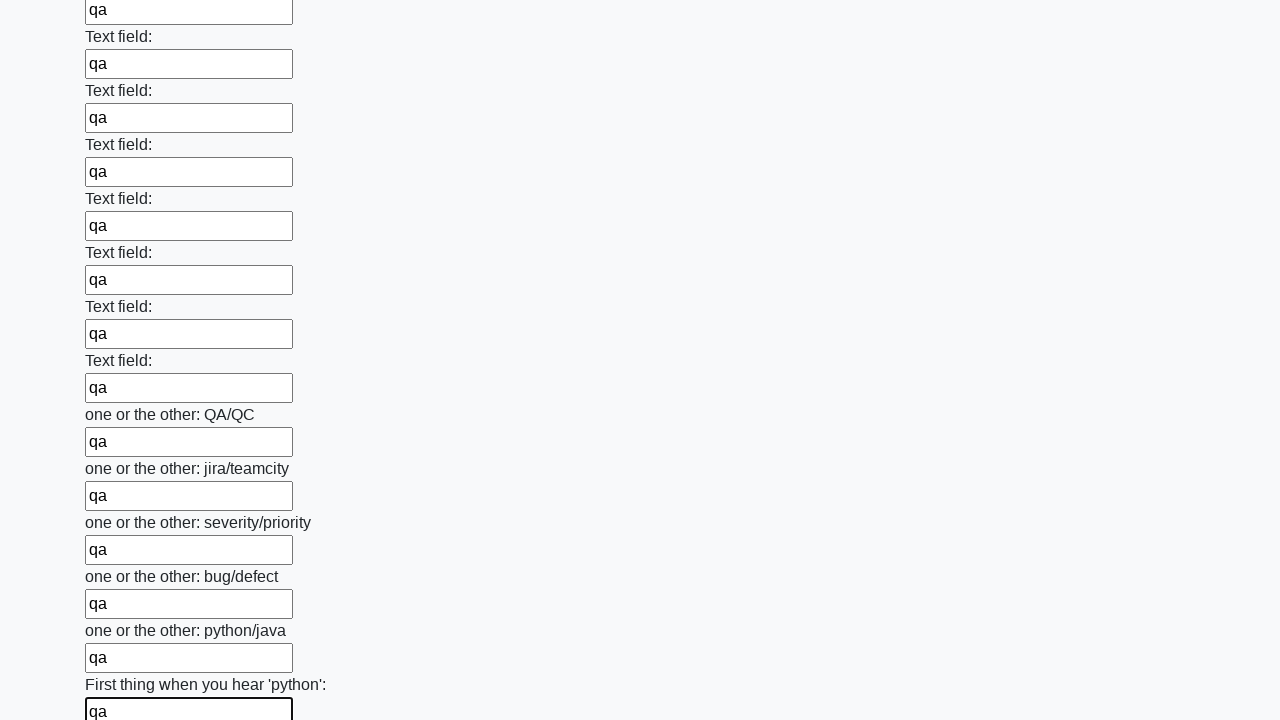

Filled input field with 'qa' on input >> nth=93
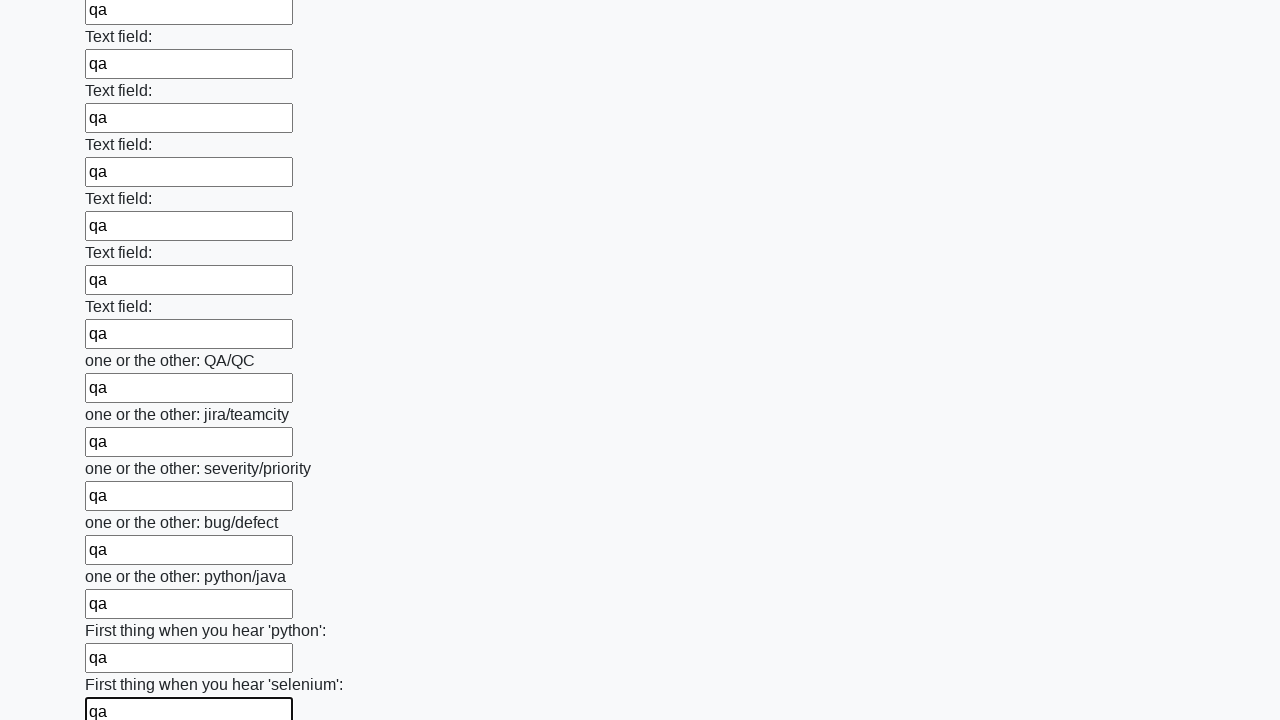

Filled input field with 'qa' on input >> nth=94
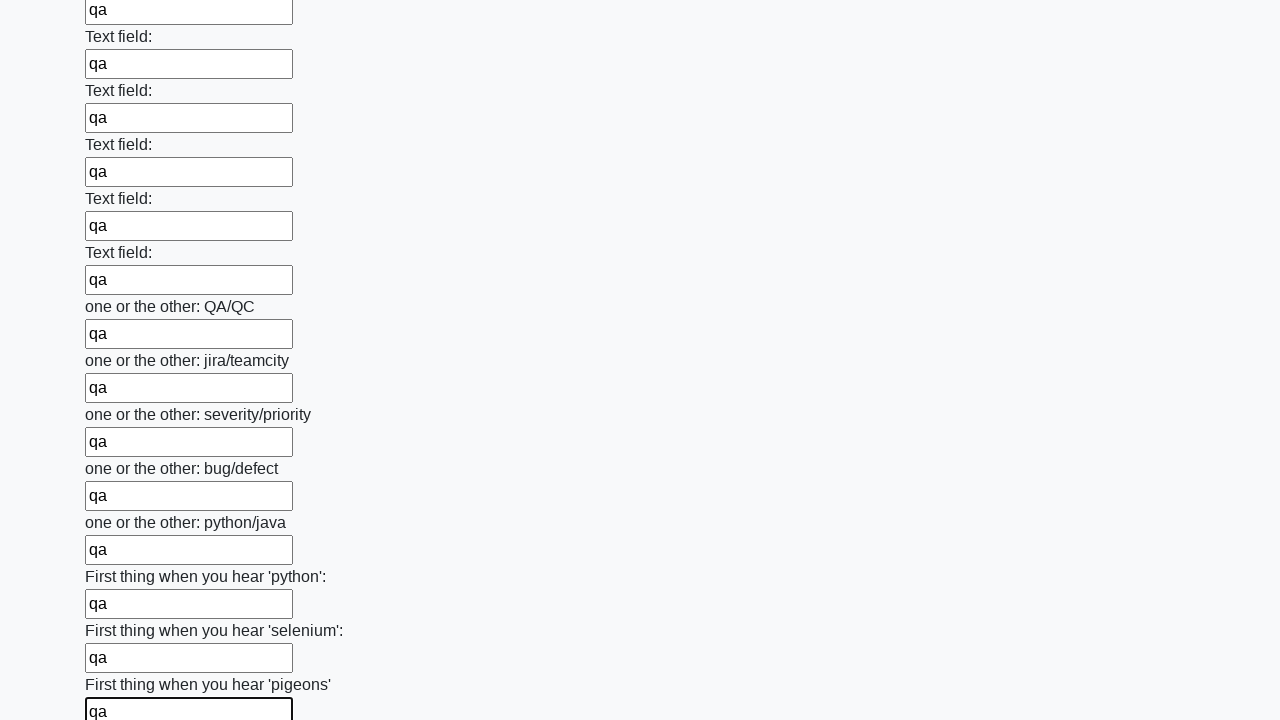

Filled input field with 'qa' on input >> nth=95
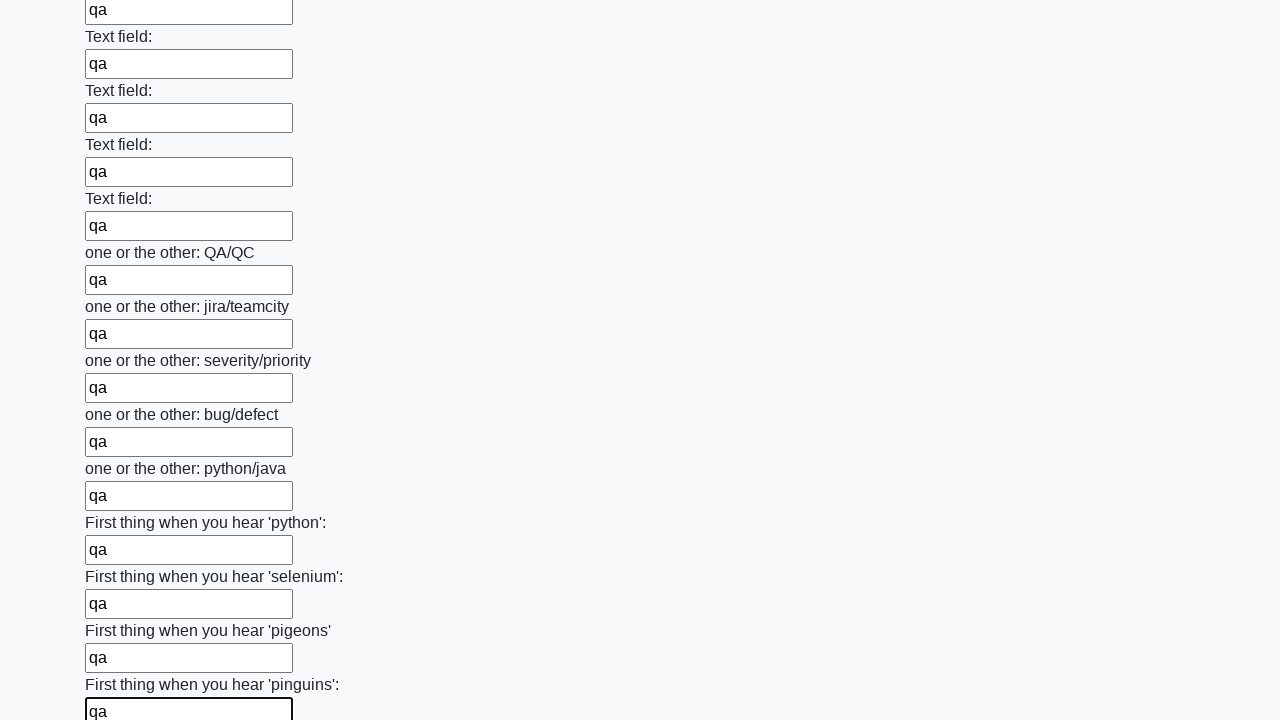

Filled input field with 'qa' on input >> nth=96
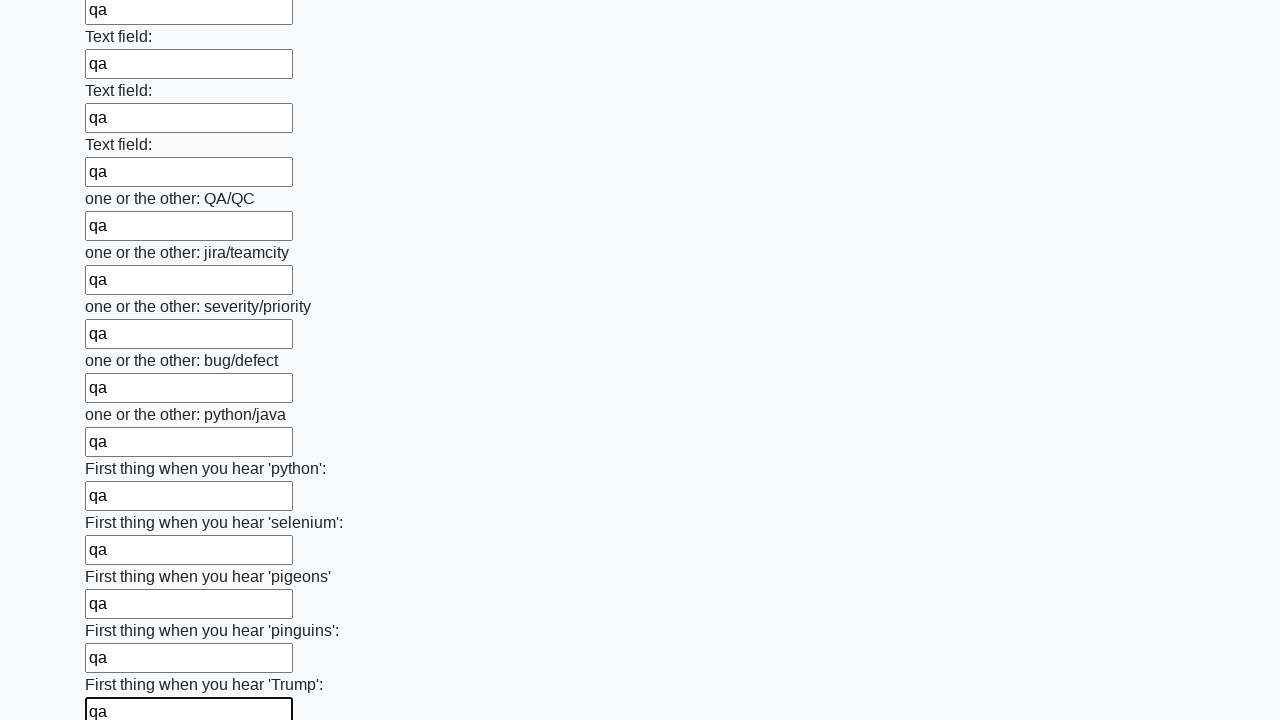

Filled input field with 'qa' on input >> nth=97
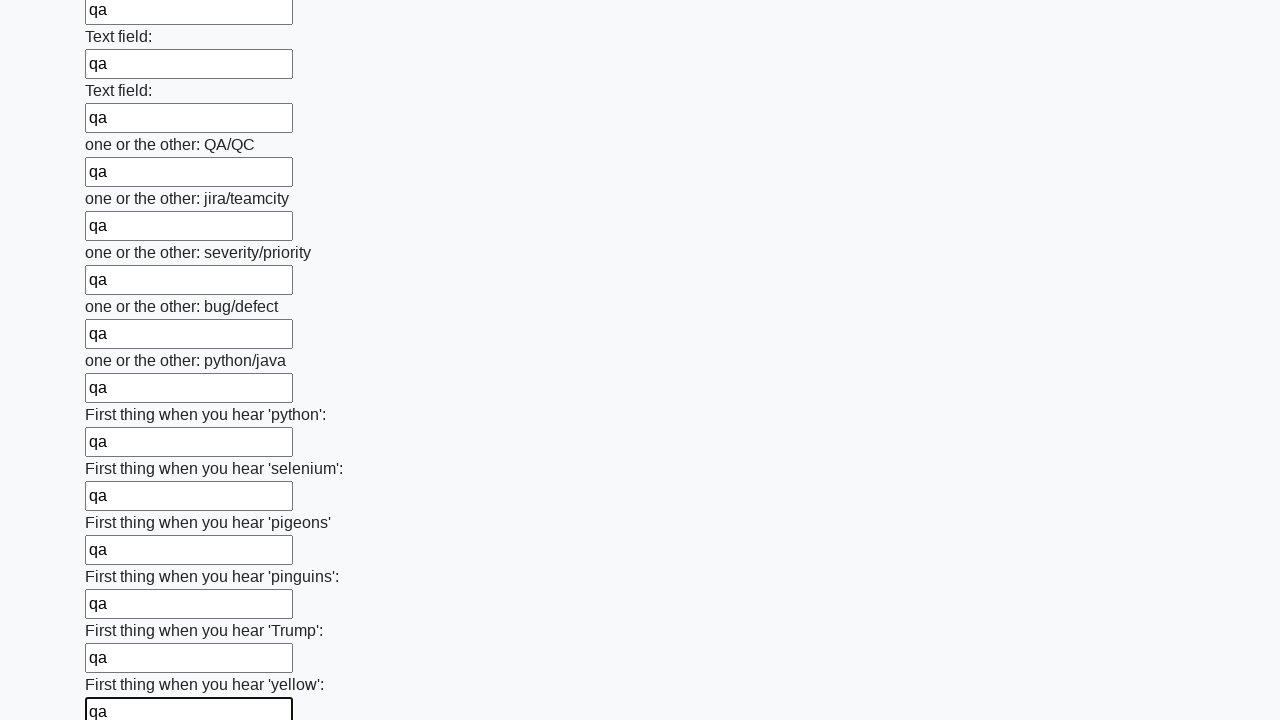

Filled input field with 'qa' on input >> nth=98
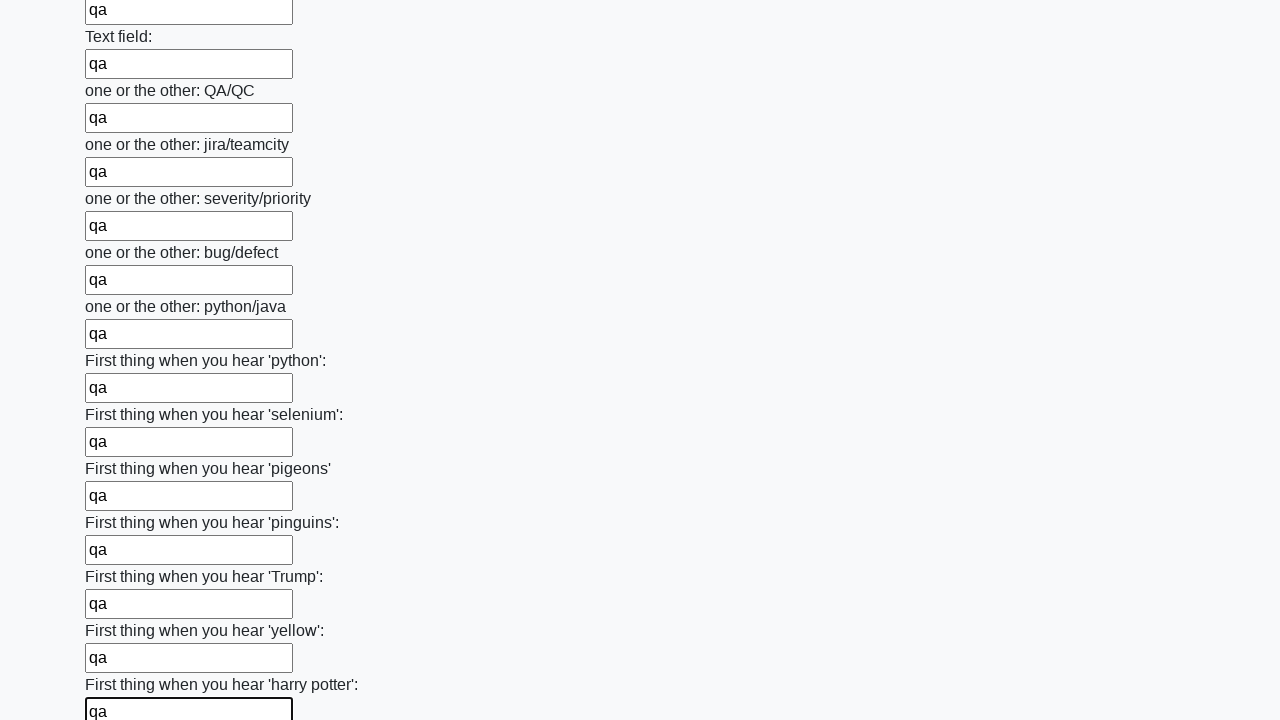

Filled input field with 'qa' on input >> nth=99
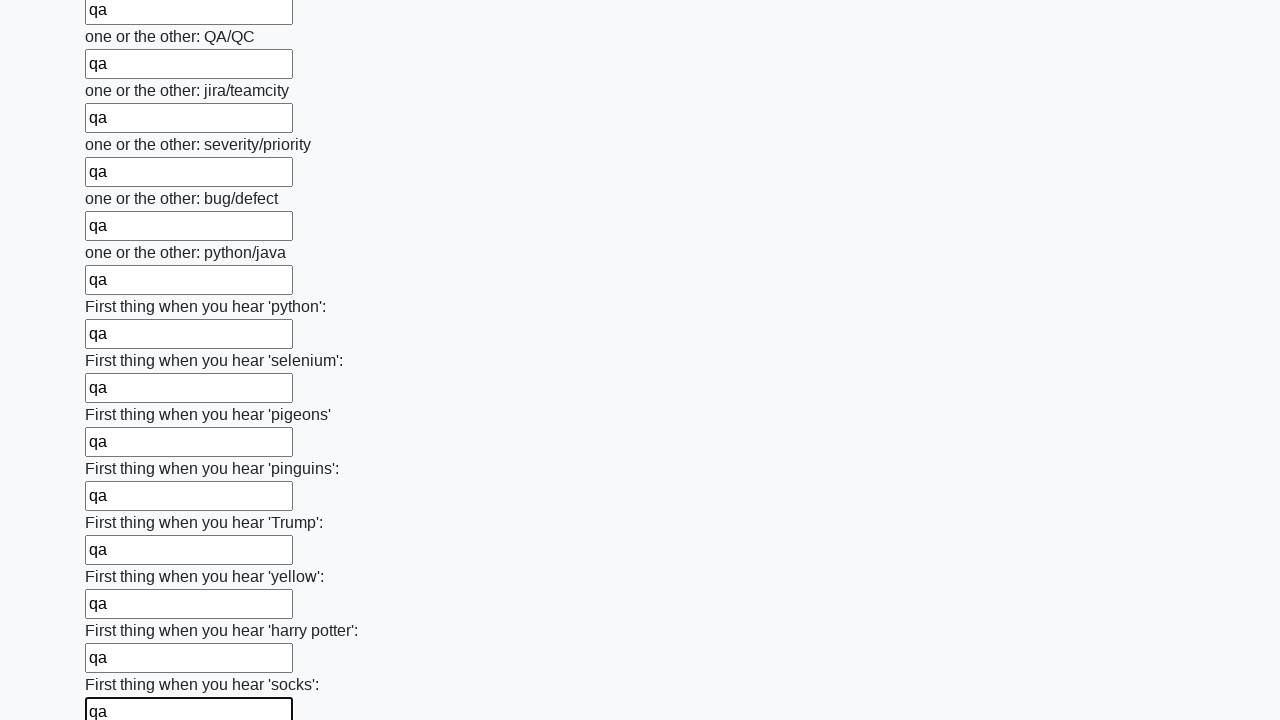

Clicked the submit button at (123, 611) on button.btn
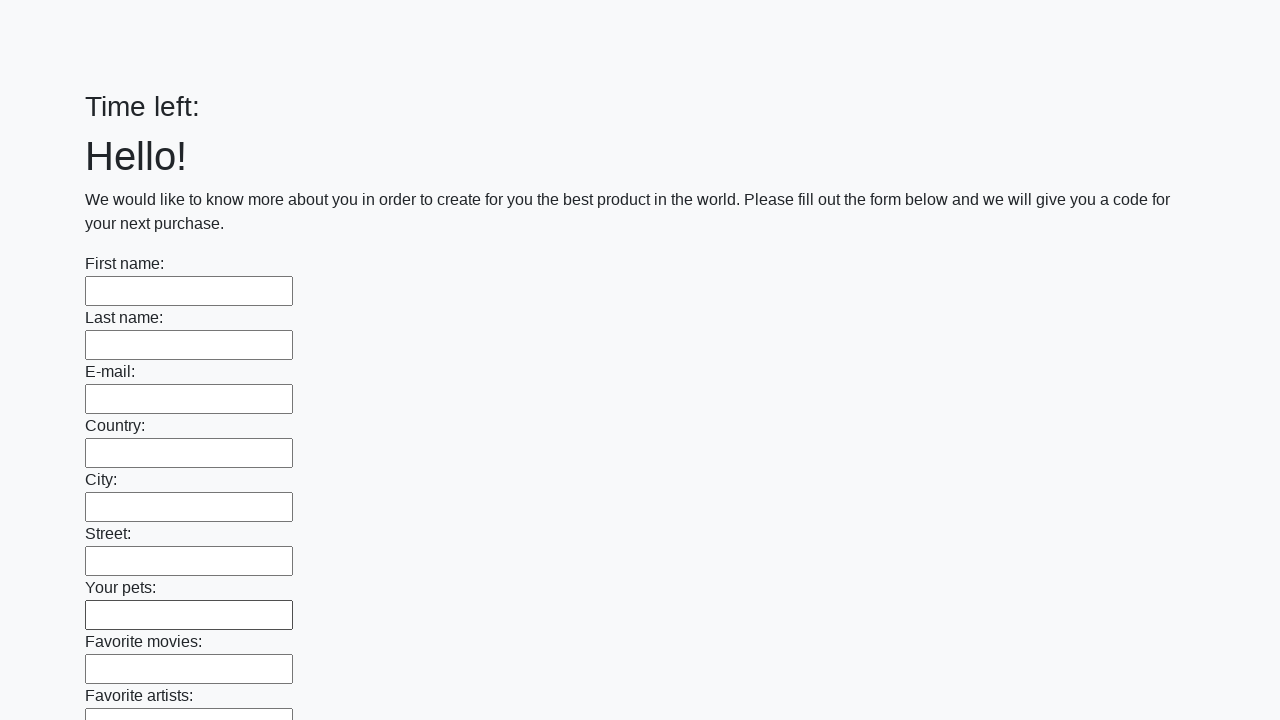

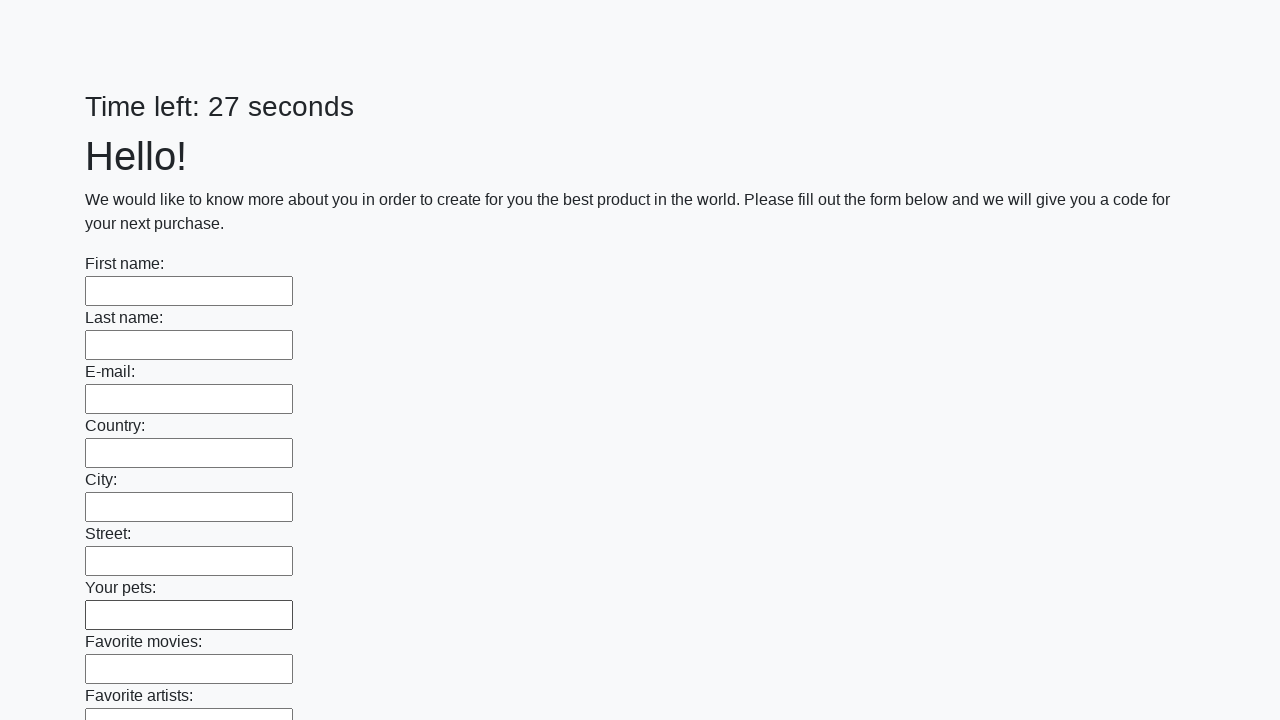